Tests a large form by filling all input fields with random 8-character strings and submitting the form by clicking the submit button.

Starting URL: http://suninjuly.github.io/huge_form.html

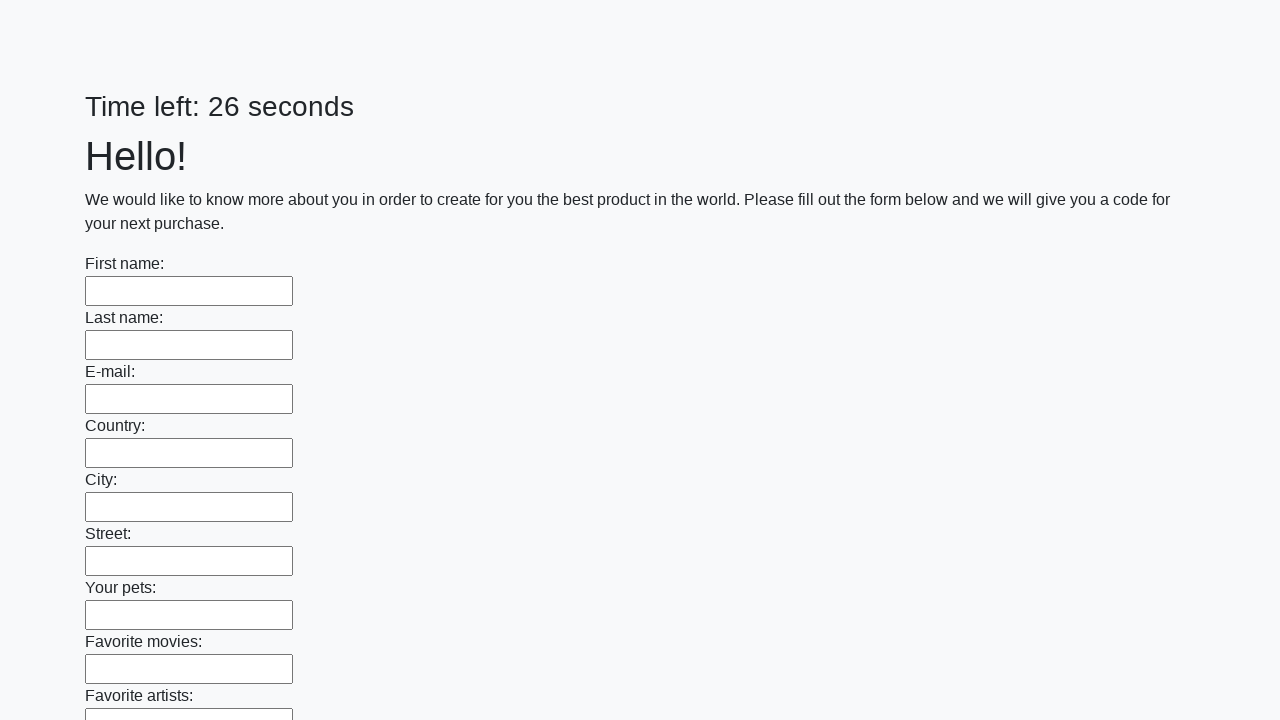

Located all input elements on the huge form page
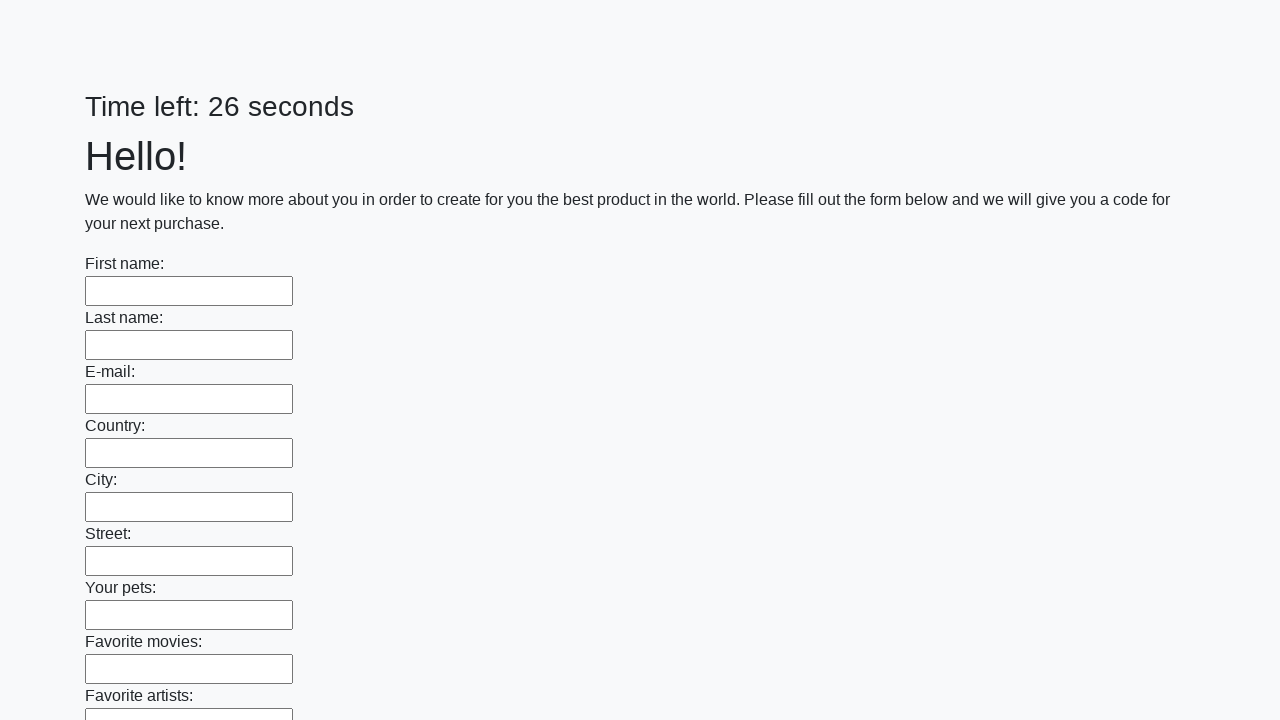

Filled input field with random 8-character string: 'toncqszx' on input >> nth=0
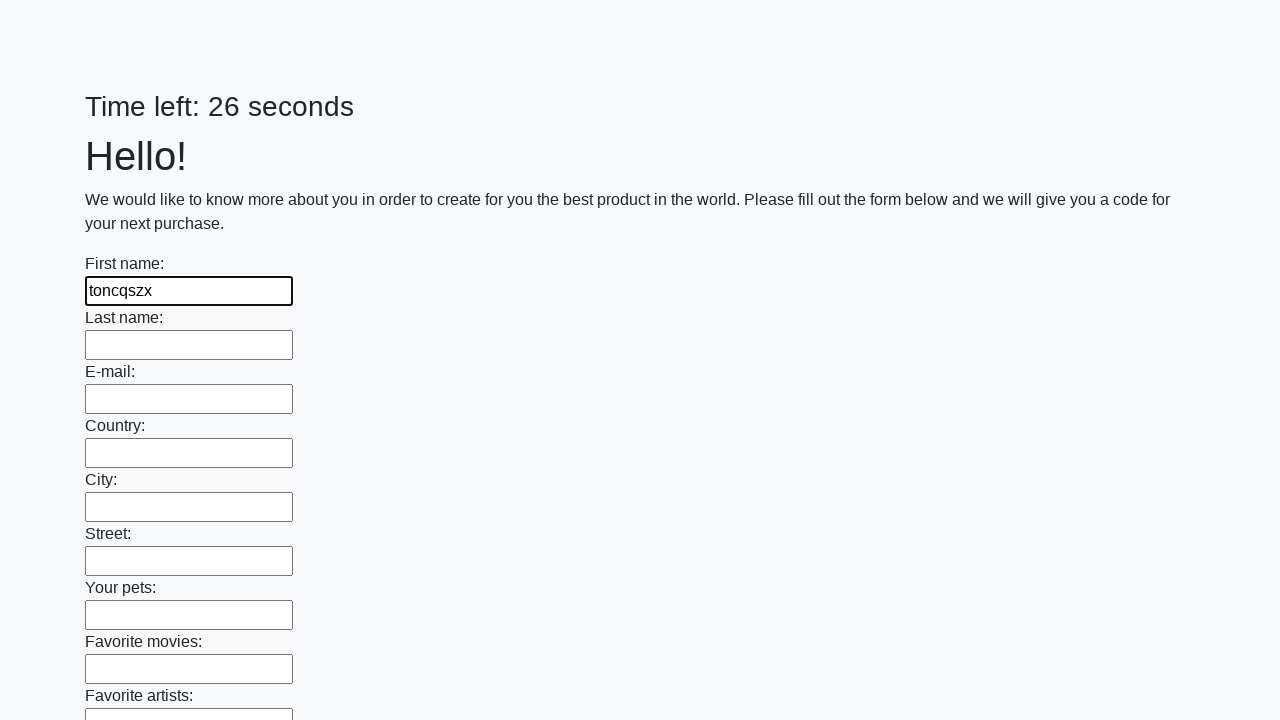

Filled input field with random 8-character string: 'luyqtwzu' on input >> nth=1
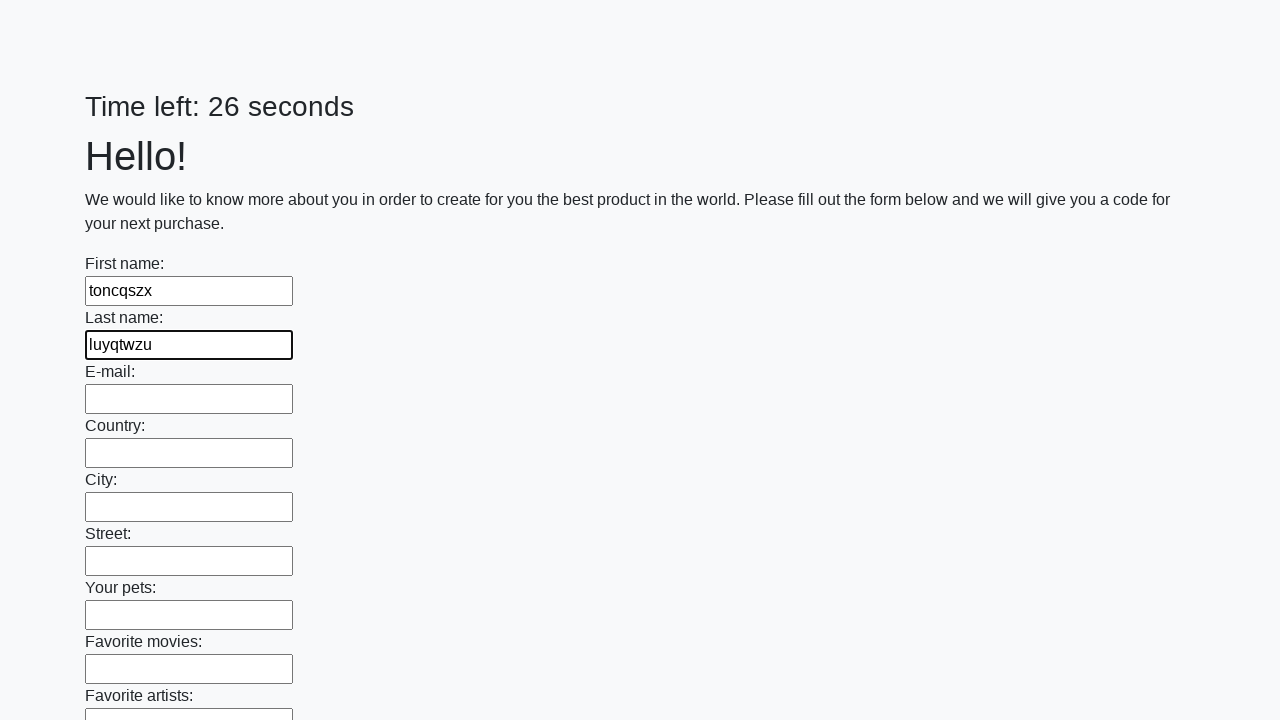

Filled input field with random 8-character string: 'obqcrcag' on input >> nth=2
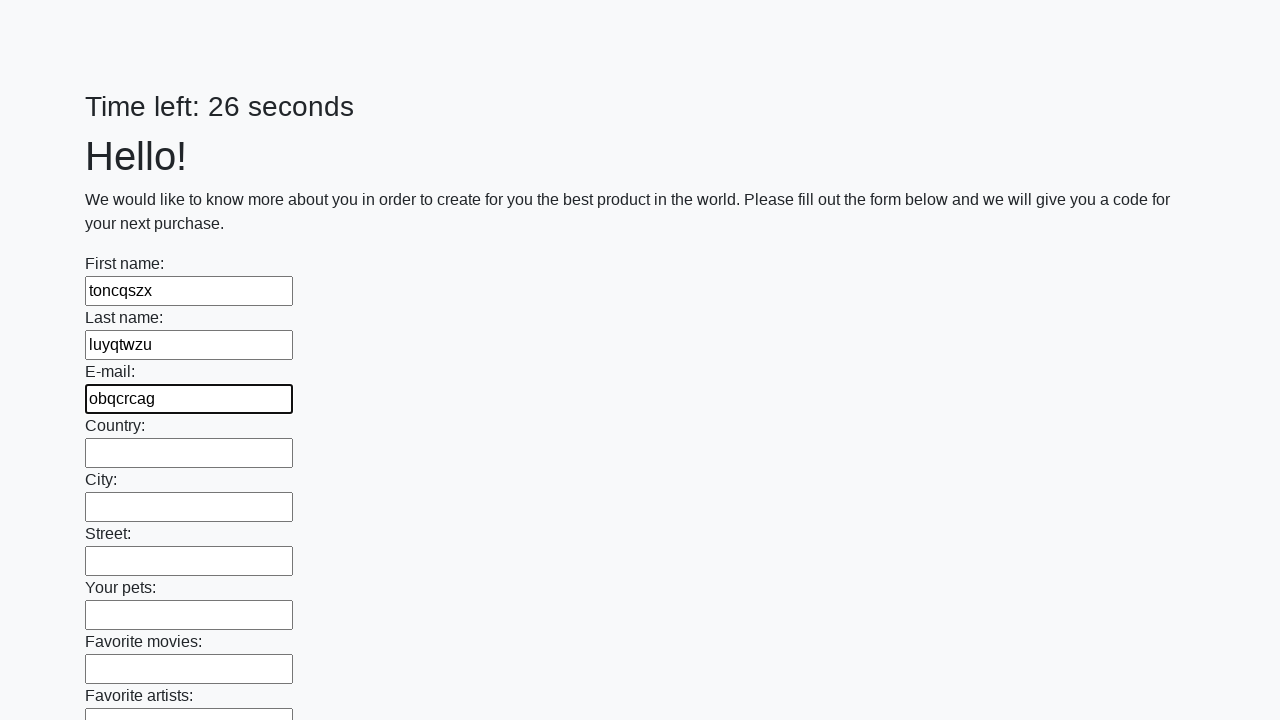

Filled input field with random 8-character string: 'fqhcohfe' on input >> nth=3
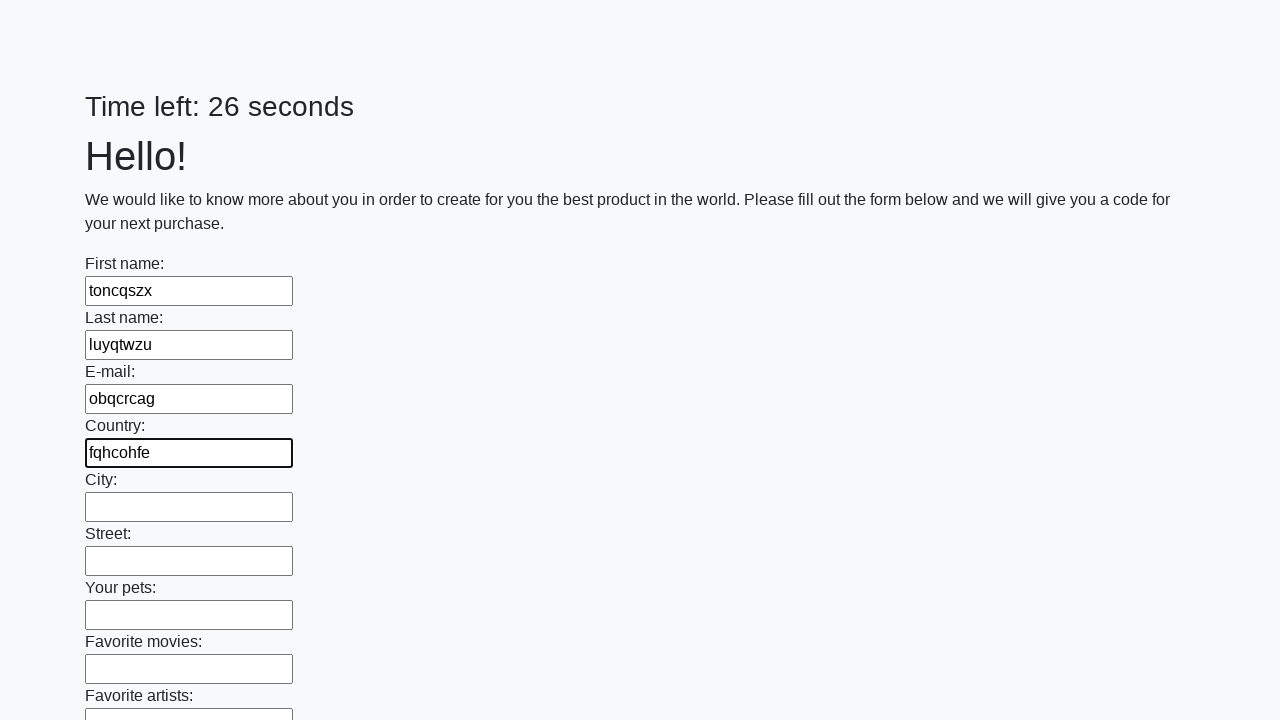

Filled input field with random 8-character string: 'dnihbhit' on input >> nth=4
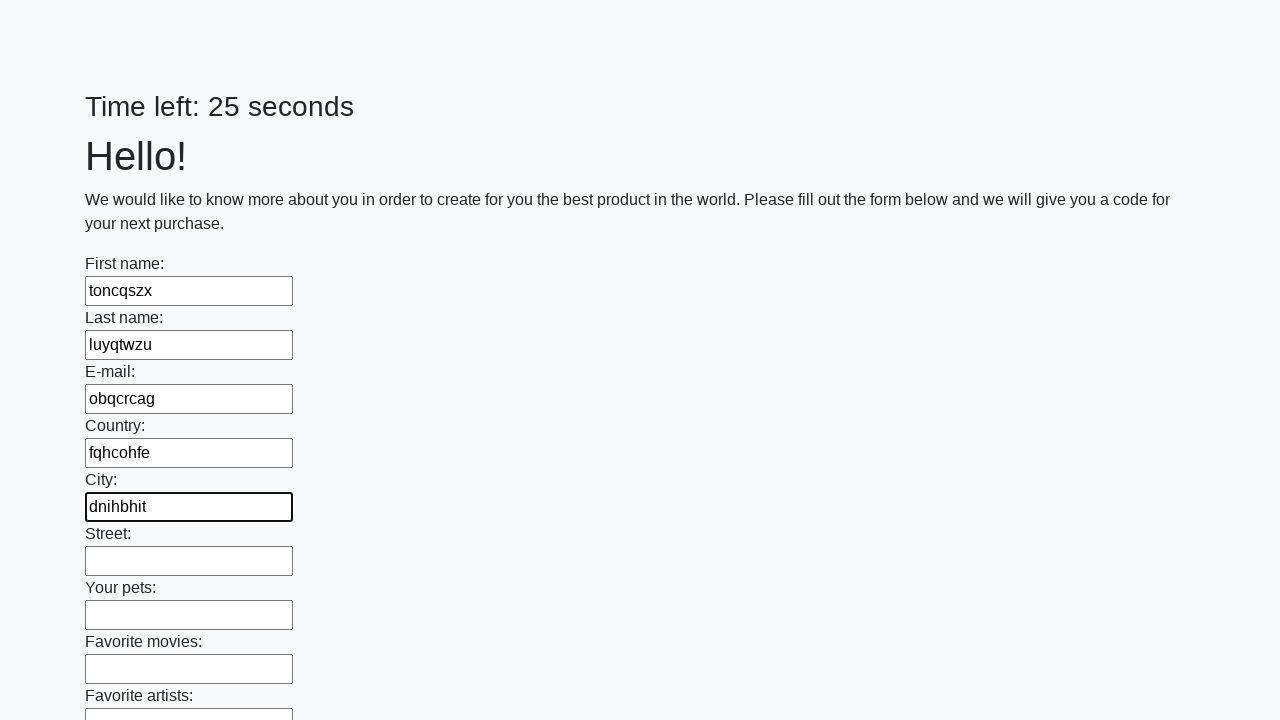

Filled input field with random 8-character string: 'ddtvcfpy' on input >> nth=5
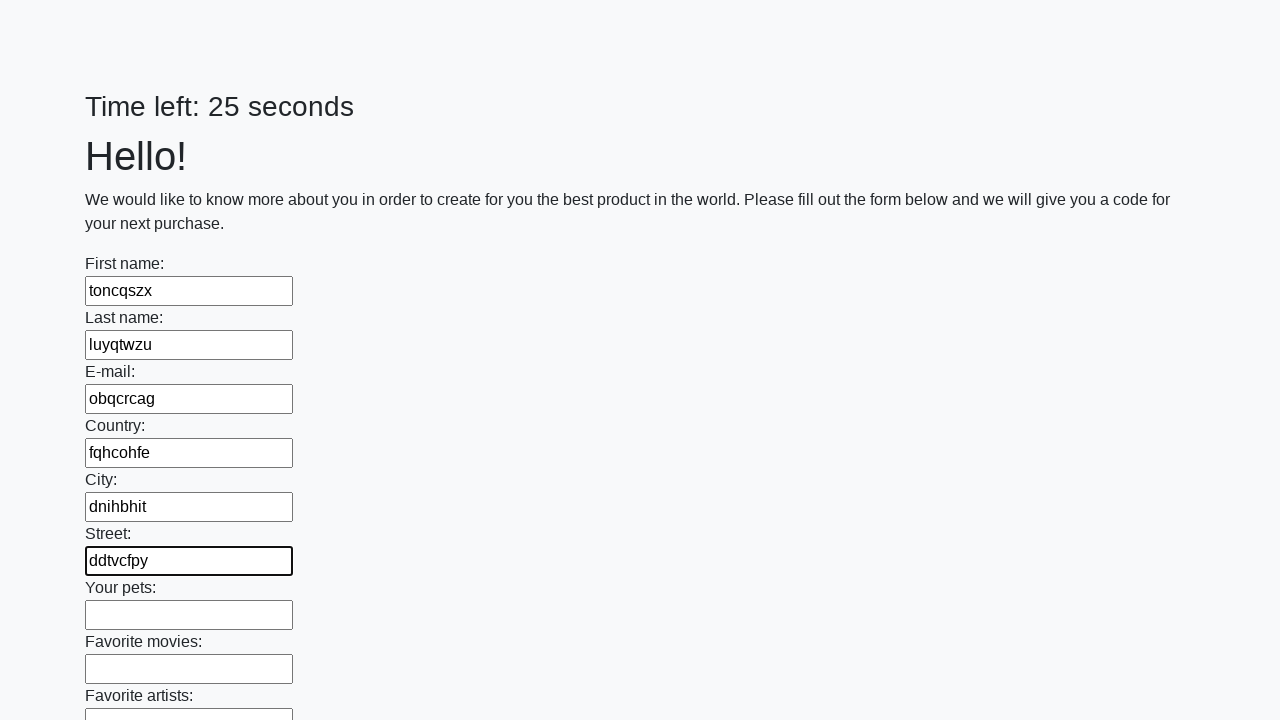

Filled input field with random 8-character string: 'vfslgeaq' on input >> nth=6
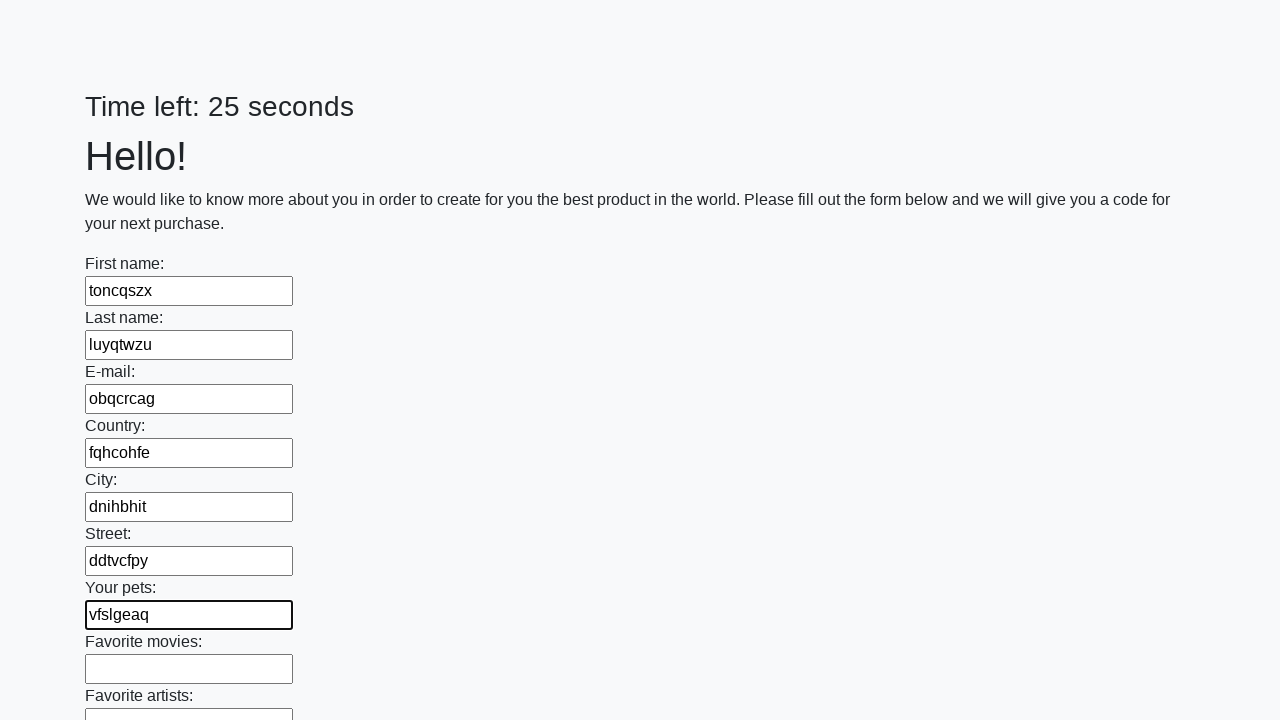

Filled input field with random 8-character string: 'xligxyld' on input >> nth=7
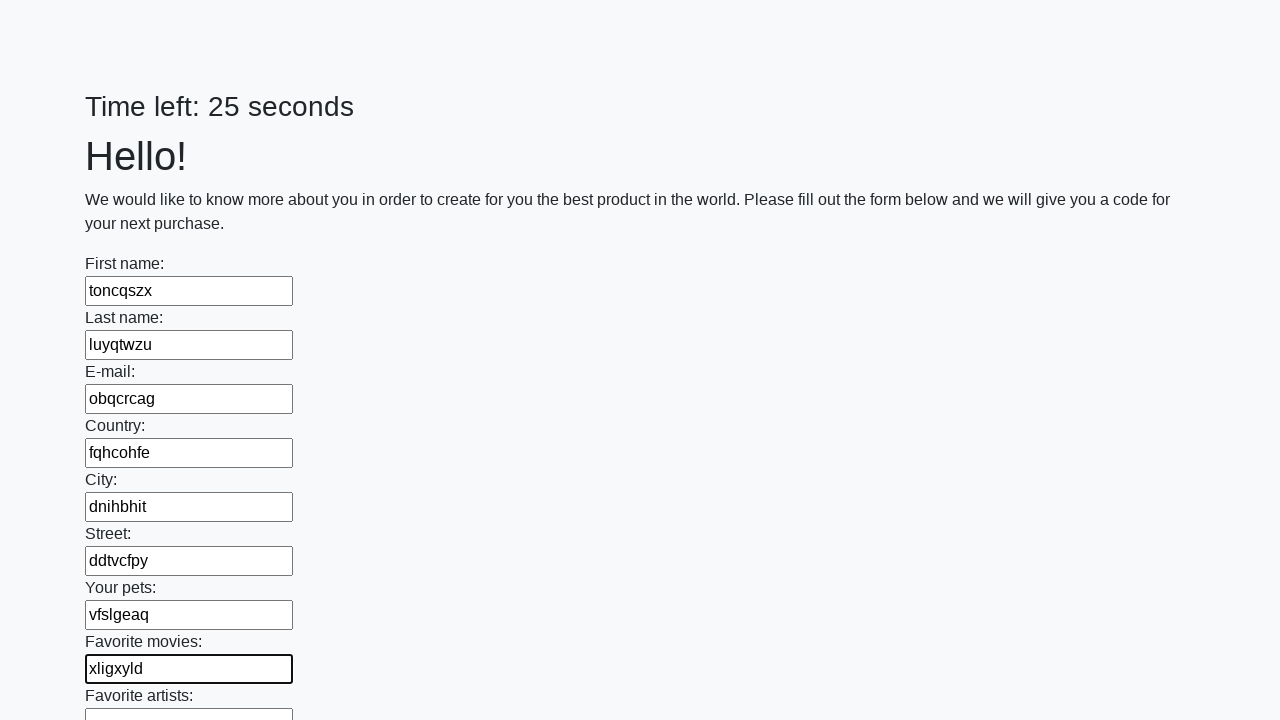

Filled input field with random 8-character string: 'txpdxoep' on input >> nth=8
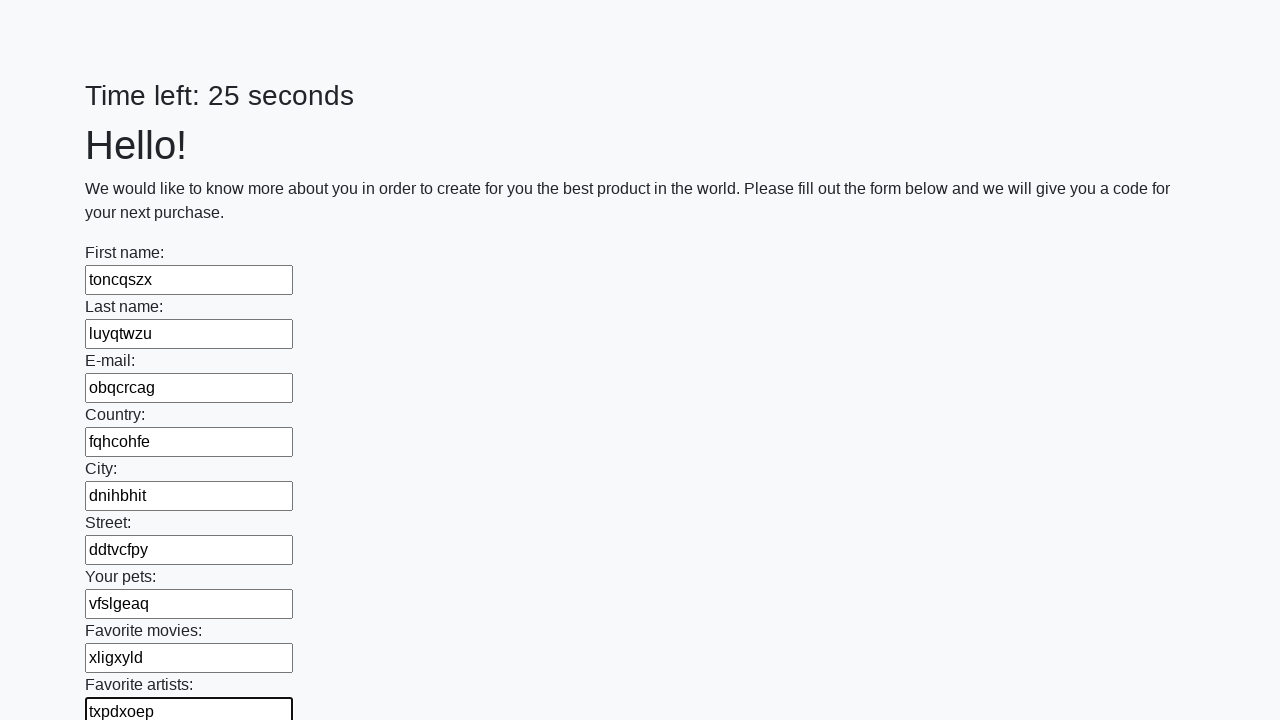

Filled input field with random 8-character string: 'eiaixdpl' on input >> nth=9
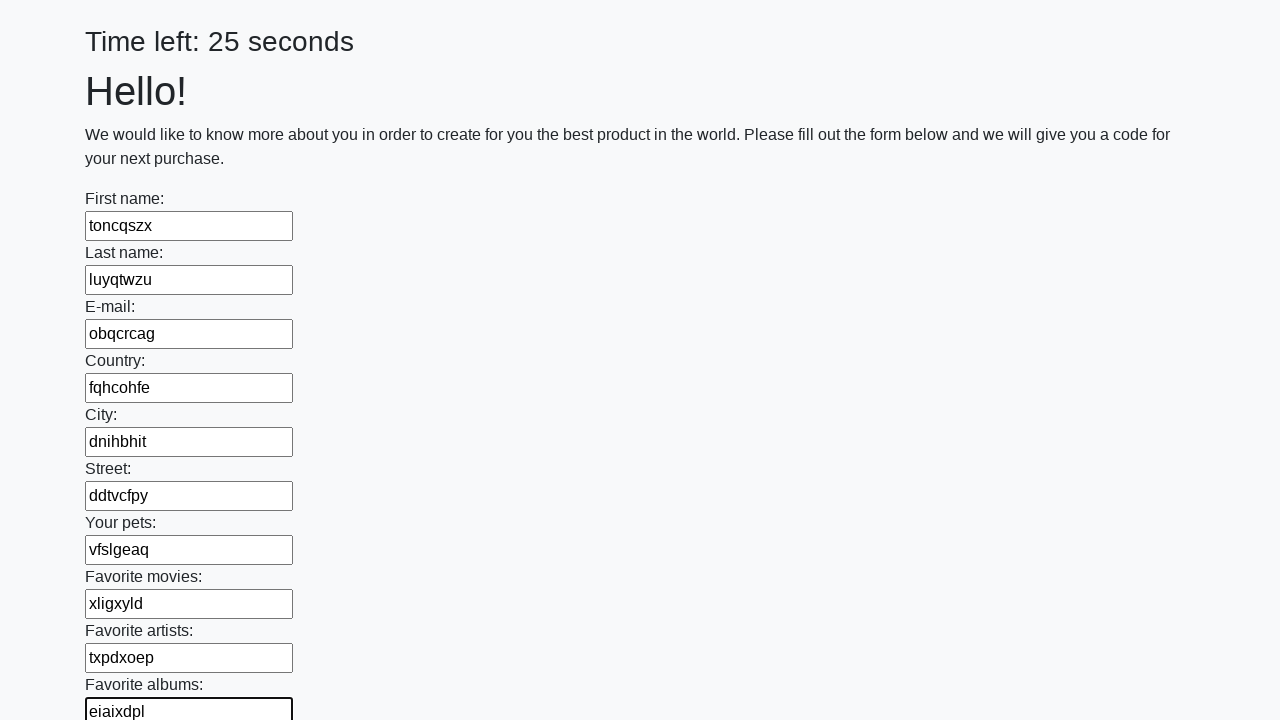

Filled input field with random 8-character string: 'xmwigtkj' on input >> nth=10
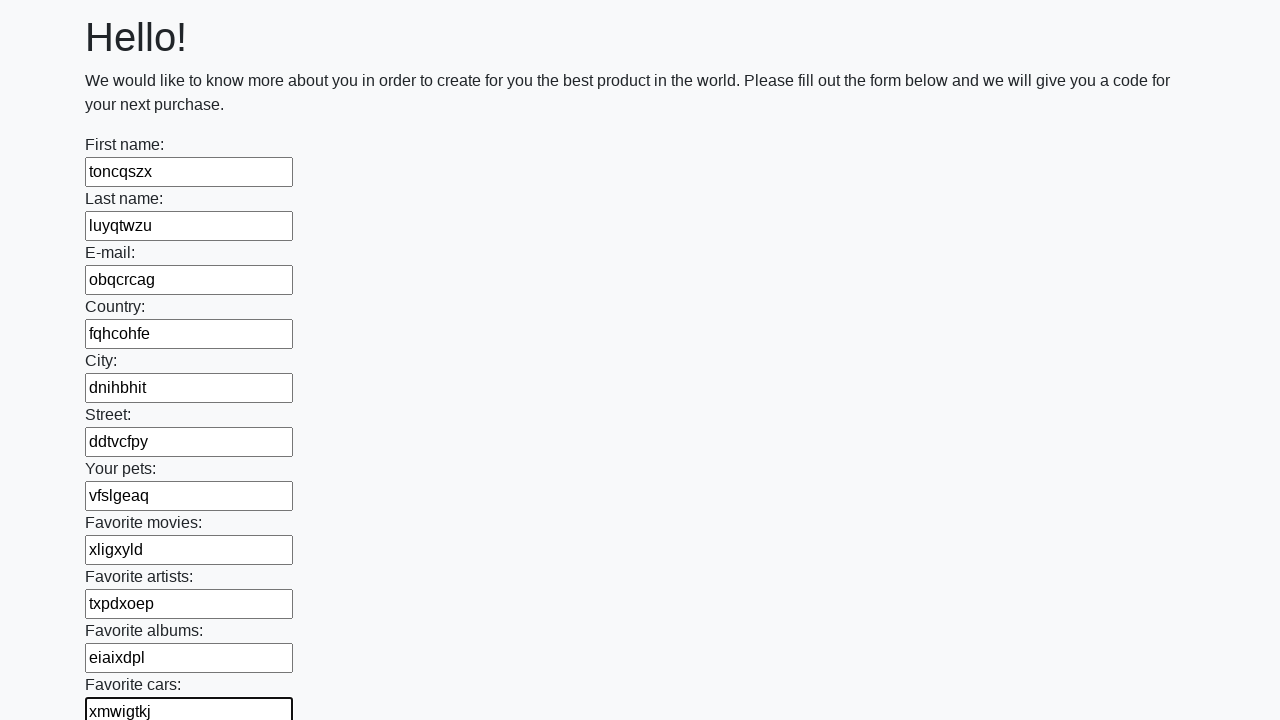

Filled input field with random 8-character string: 'clomkjus' on input >> nth=11
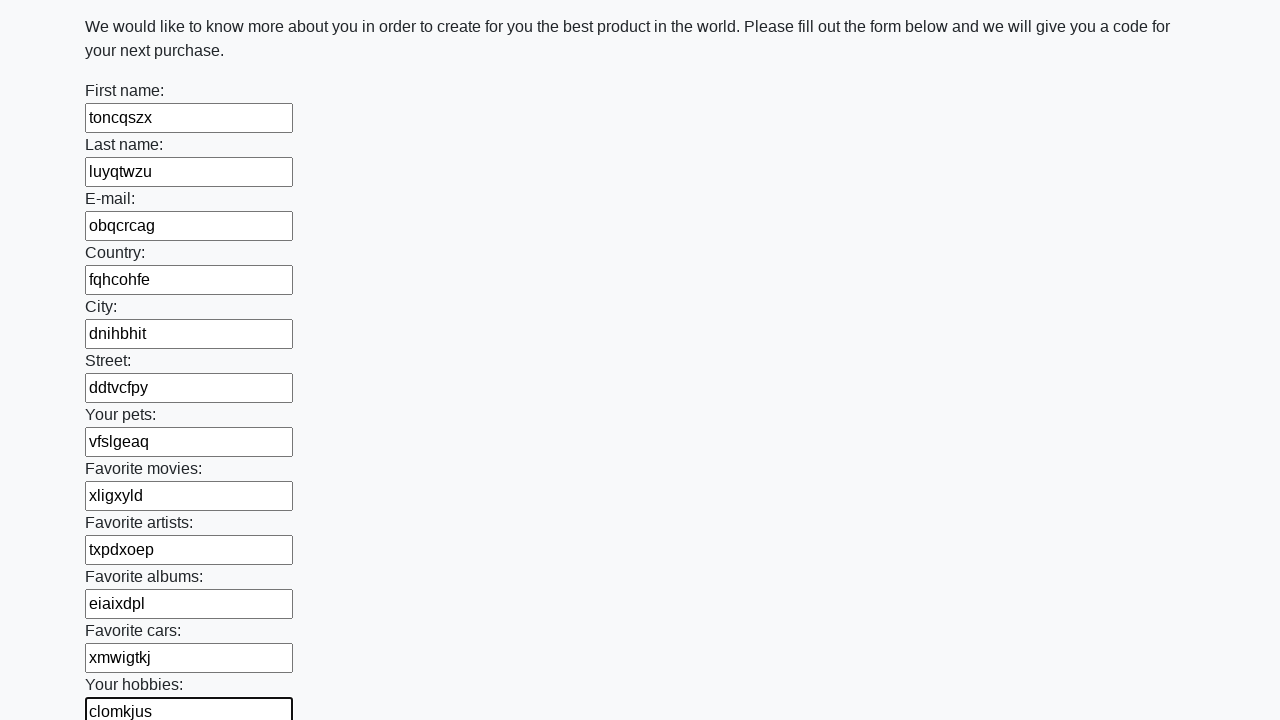

Filled input field with random 8-character string: 'yzinpqna' on input >> nth=12
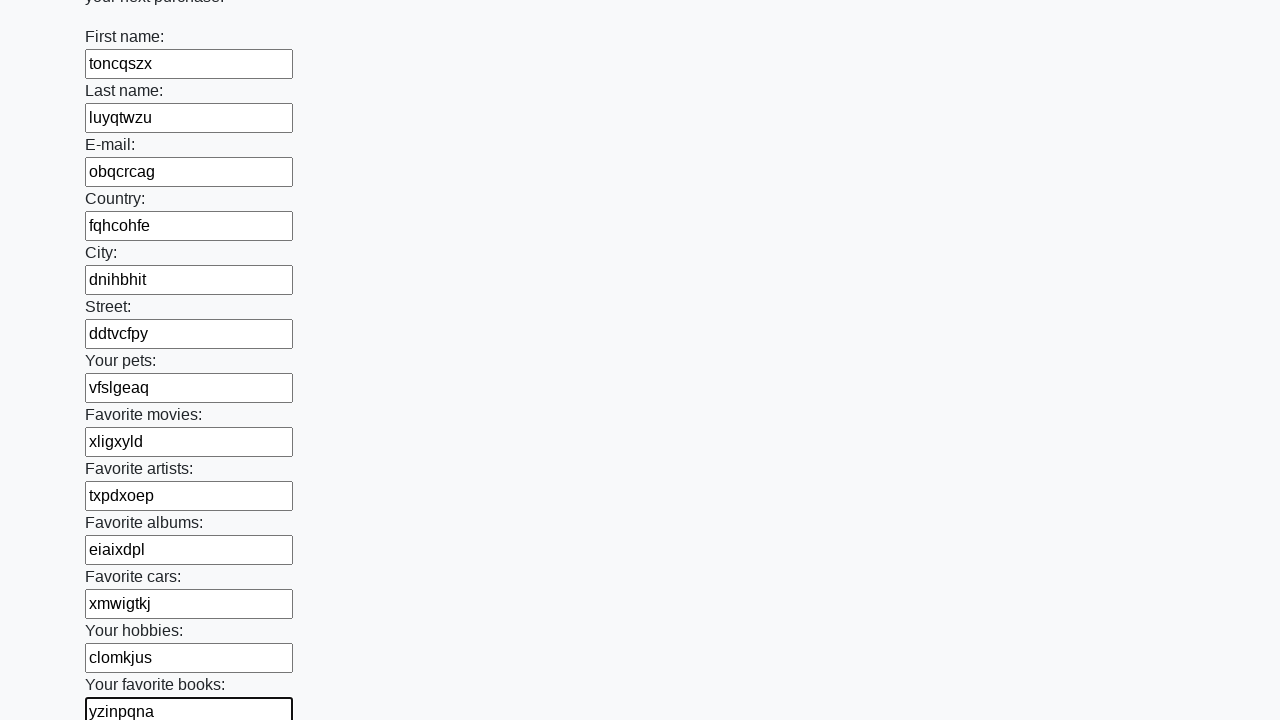

Filled input field with random 8-character string: 'tneekbpm' on input >> nth=13
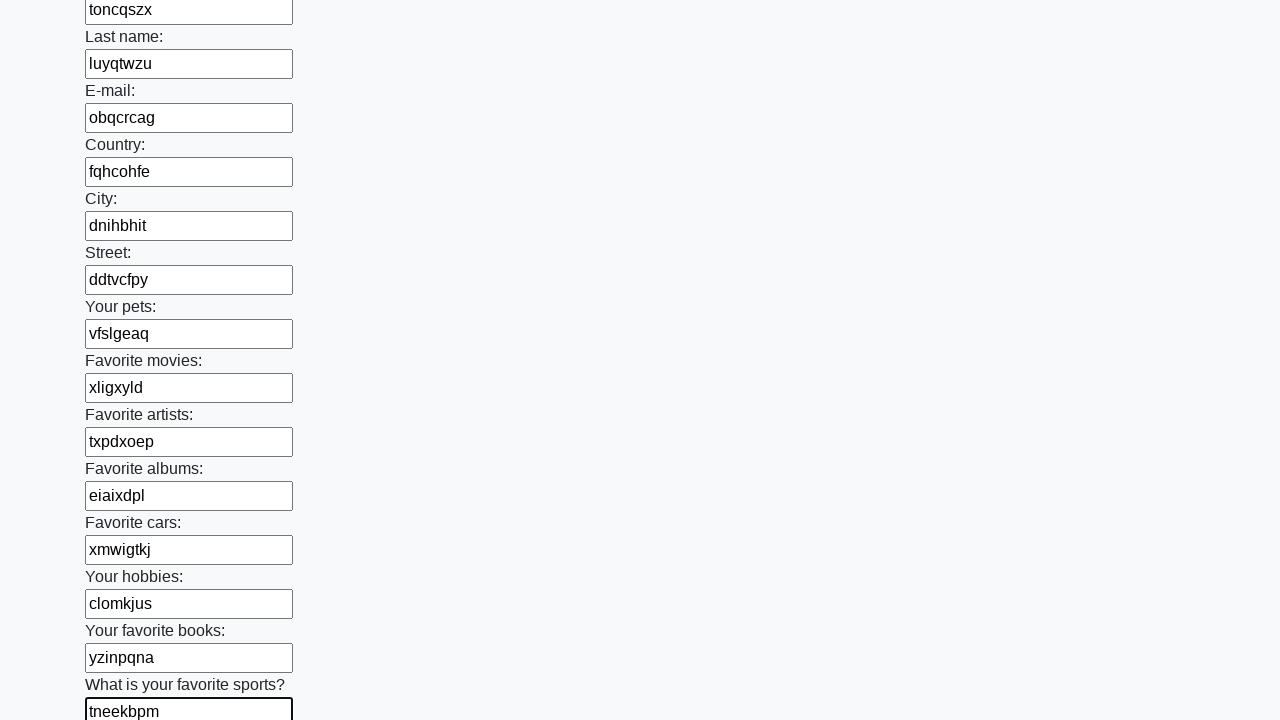

Filled input field with random 8-character string: 'tgazwqnr' on input >> nth=14
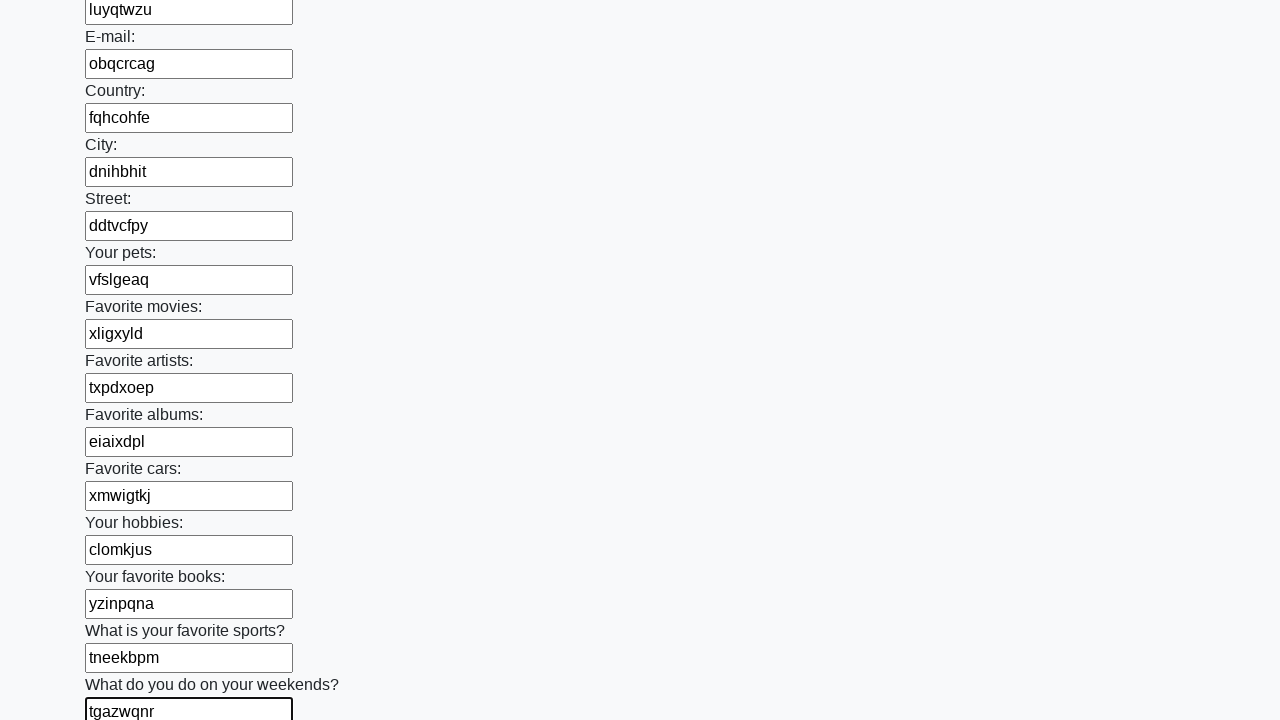

Filled input field with random 8-character string: 'oucsqbnt' on input >> nth=15
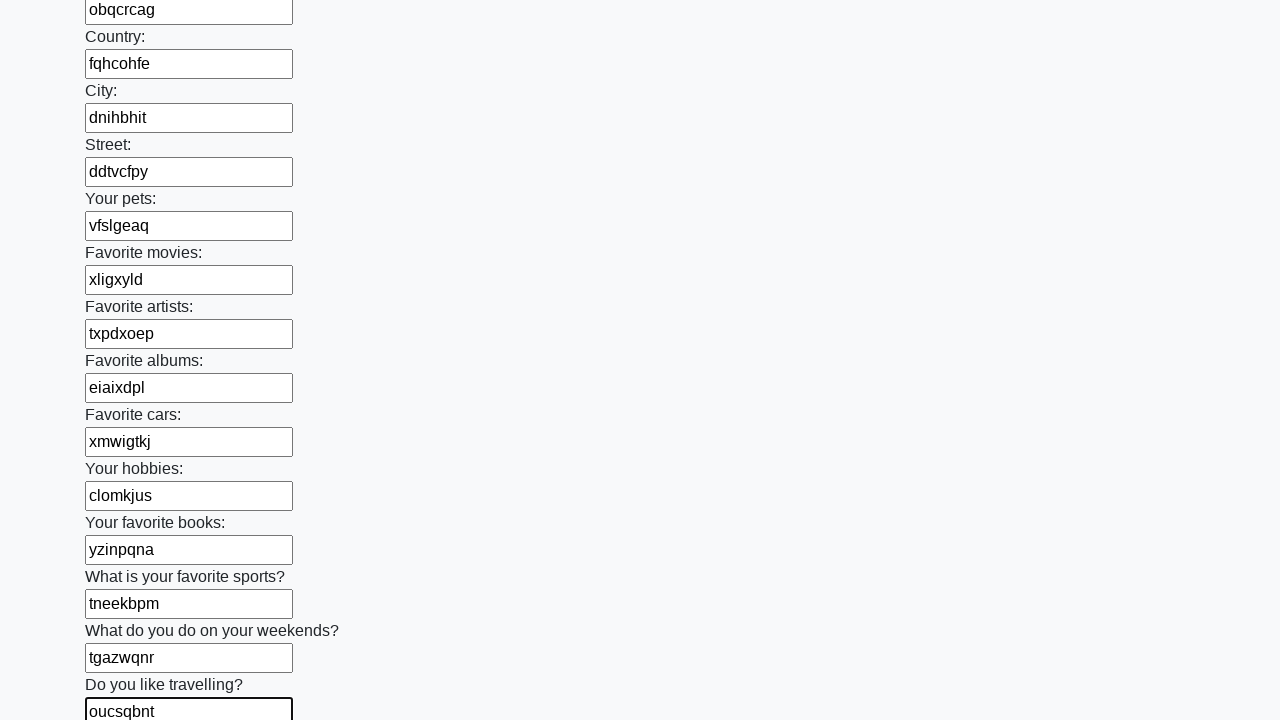

Filled input field with random 8-character string: 'agyxfzfr' on input >> nth=16
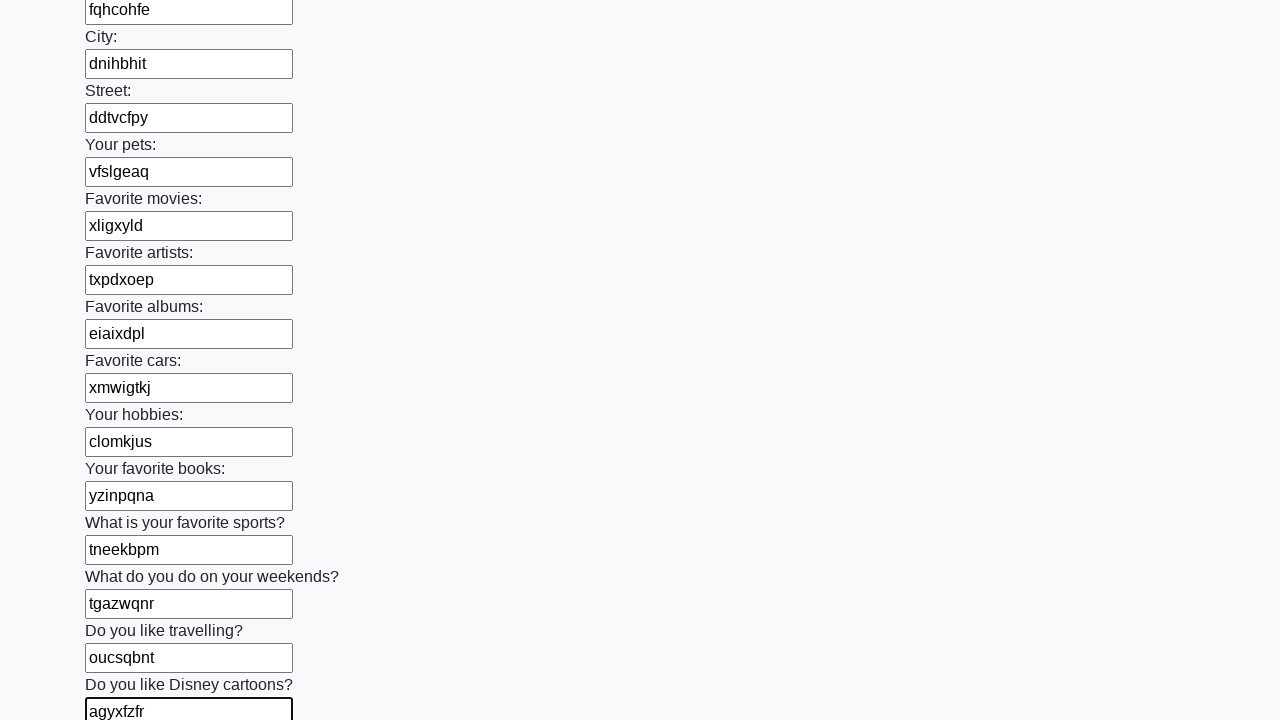

Filled input field with random 8-character string: 'ketpfpha' on input >> nth=17
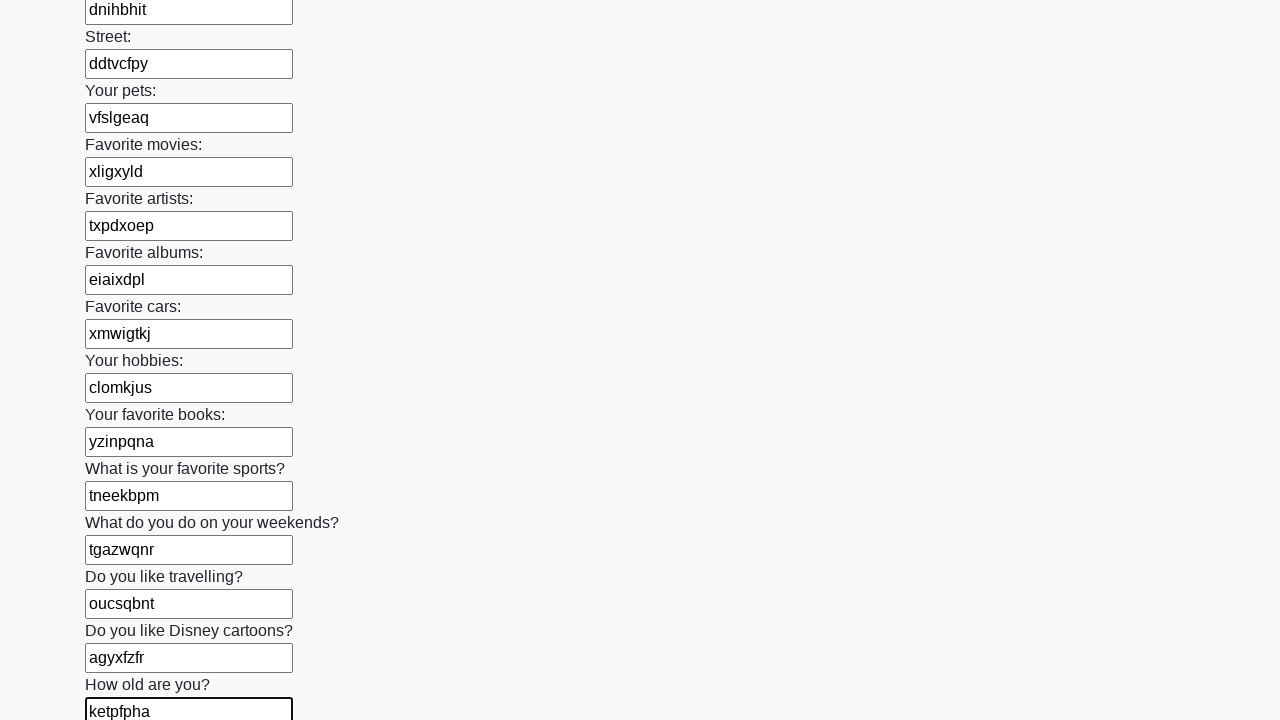

Filled input field with random 8-character string: 'rraxsqei' on input >> nth=18
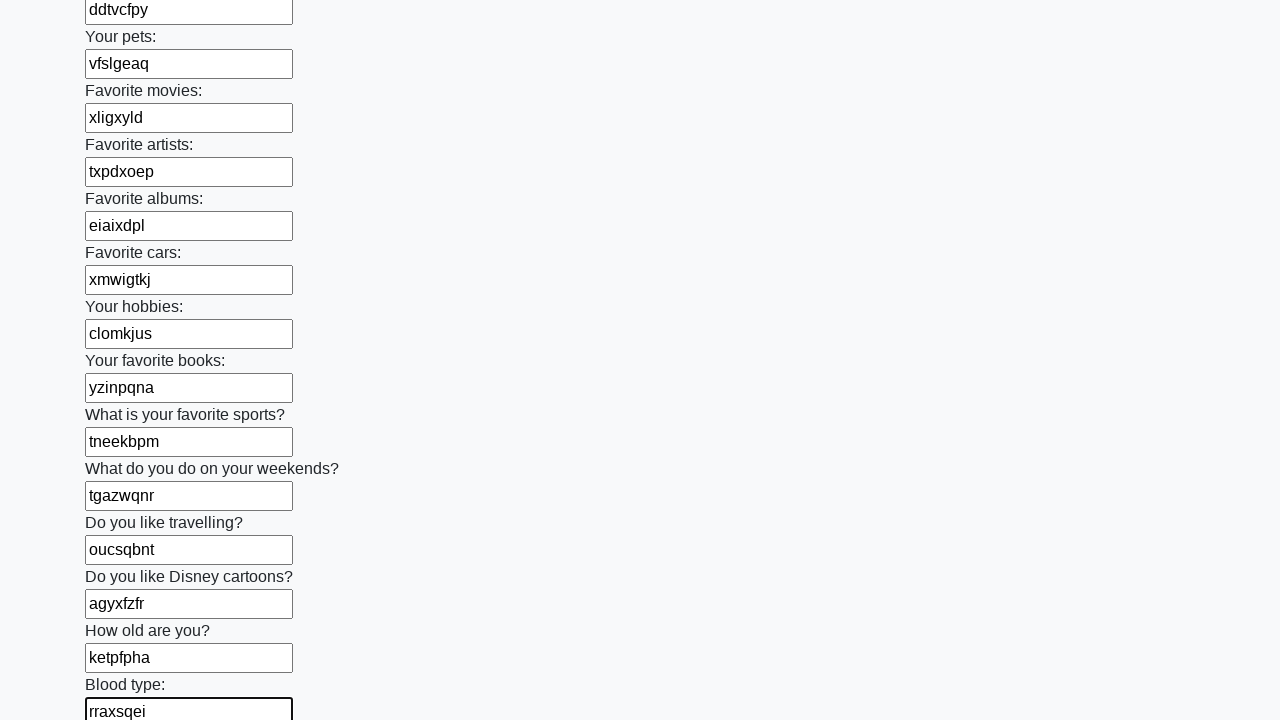

Filled input field with random 8-character string: 'rtxqgxur' on input >> nth=19
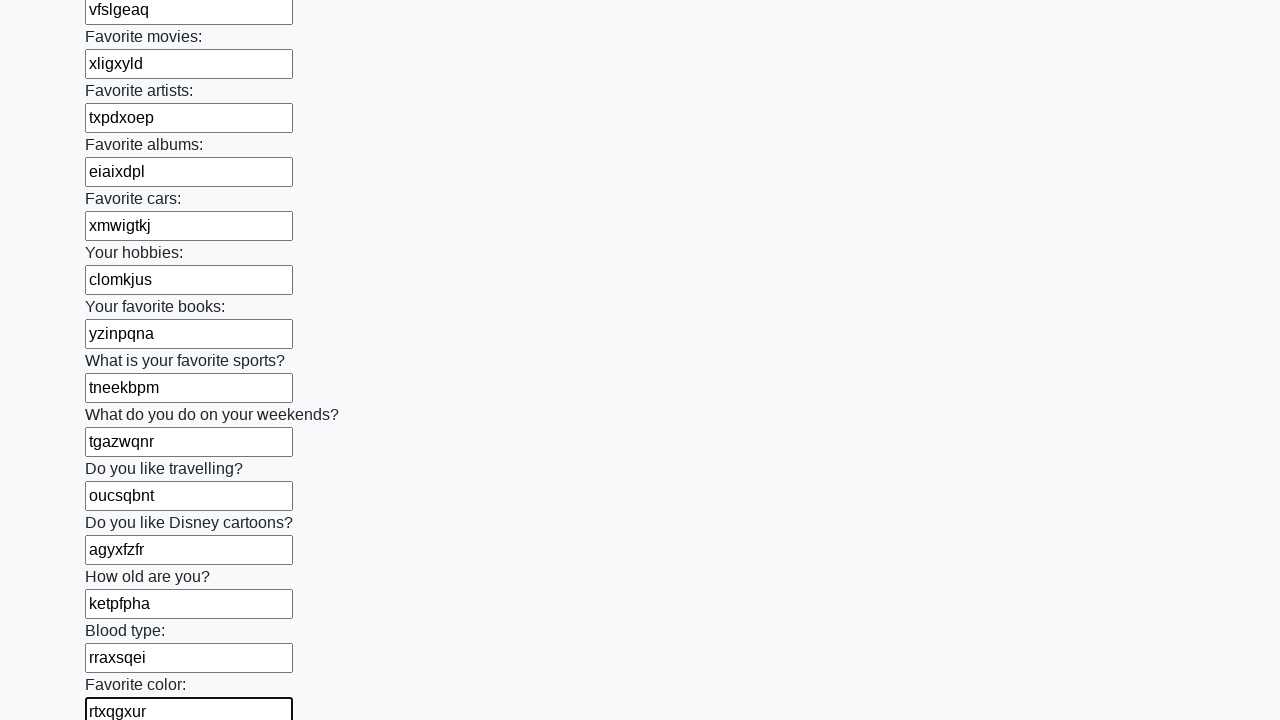

Filled input field with random 8-character string: 'zwykjgqy' on input >> nth=20
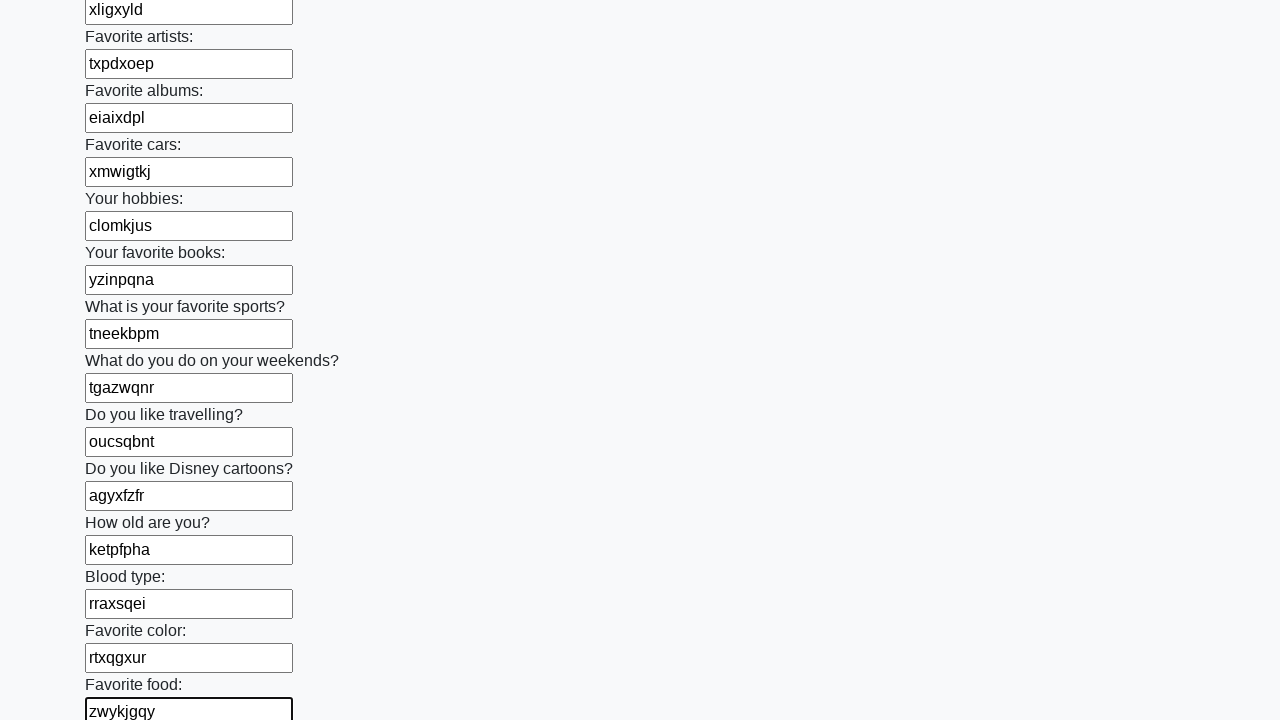

Filled input field with random 8-character string: 'snhbbypu' on input >> nth=21
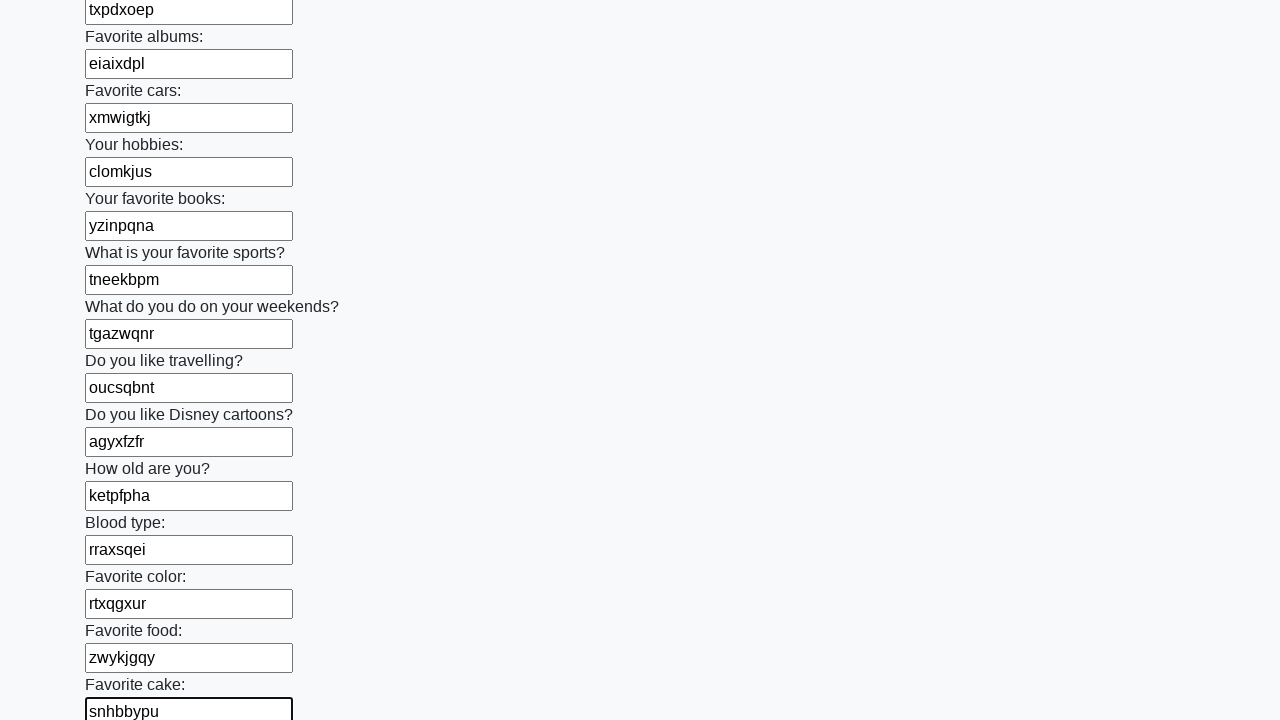

Filled input field with random 8-character string: 'lyrdxcoo' on input >> nth=22
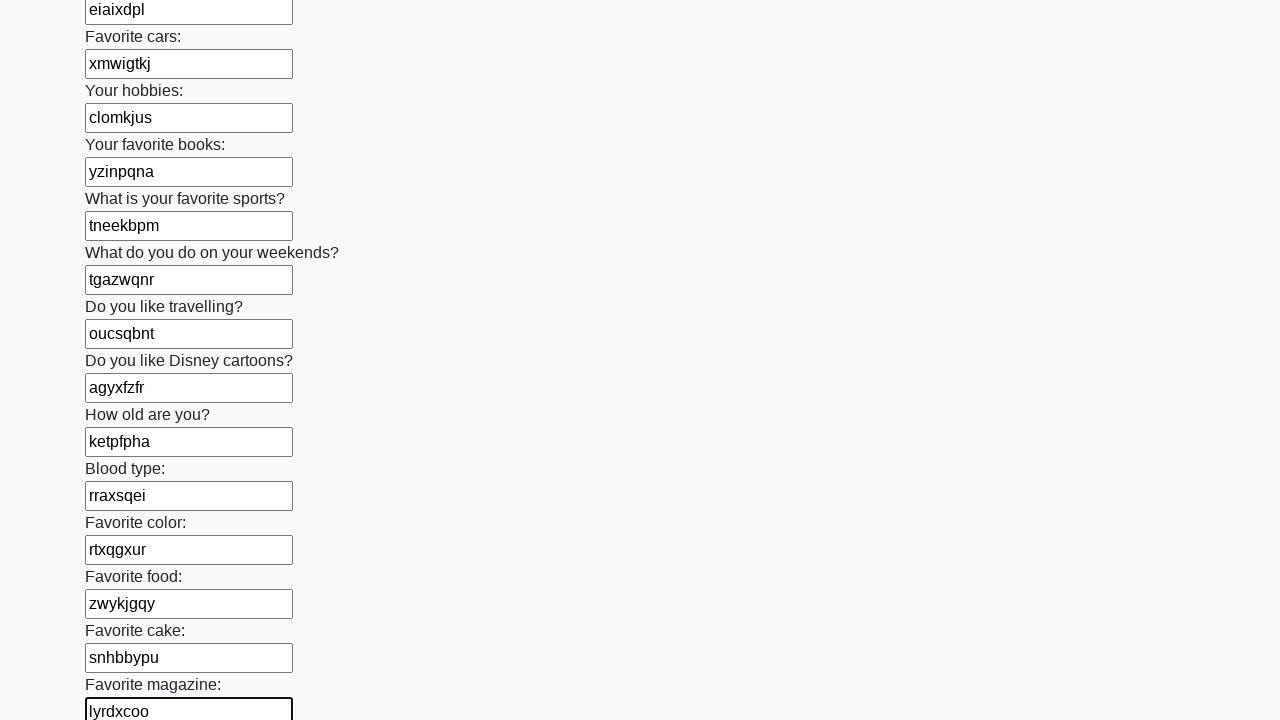

Filled input field with random 8-character string: 'eoydnmtw' on input >> nth=23
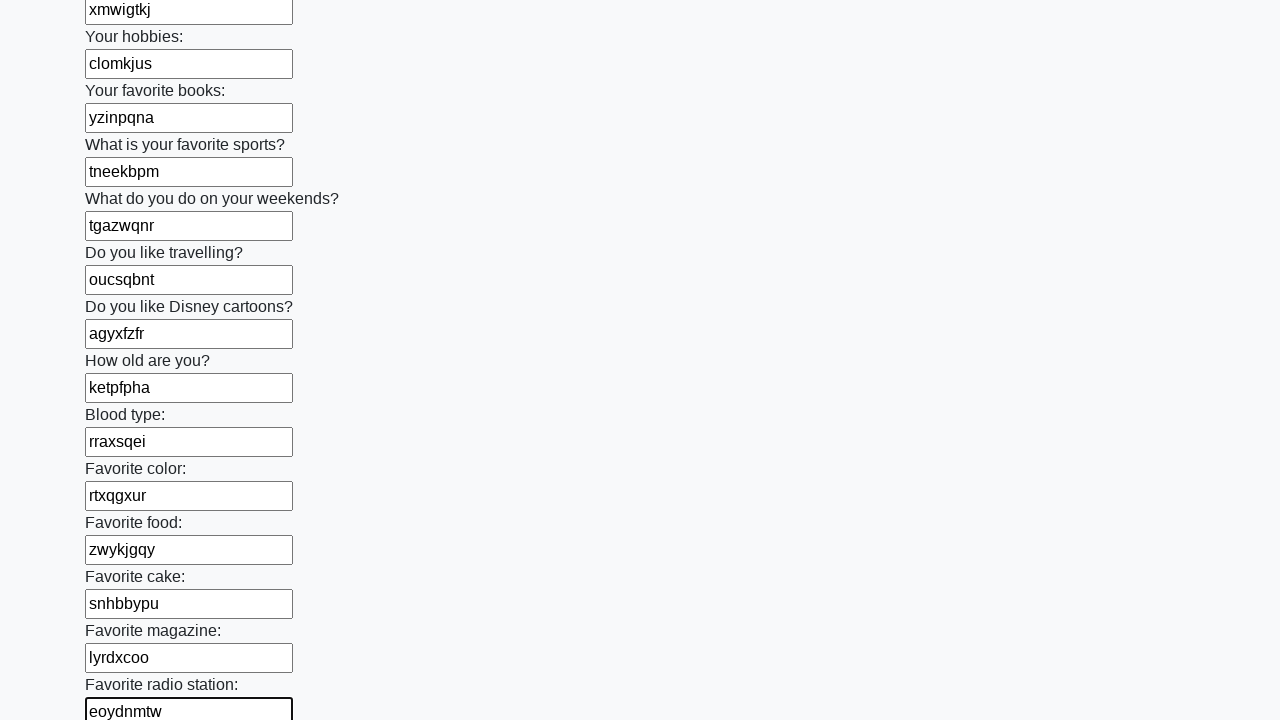

Filled input field with random 8-character string: 'pffpxwam' on input >> nth=24
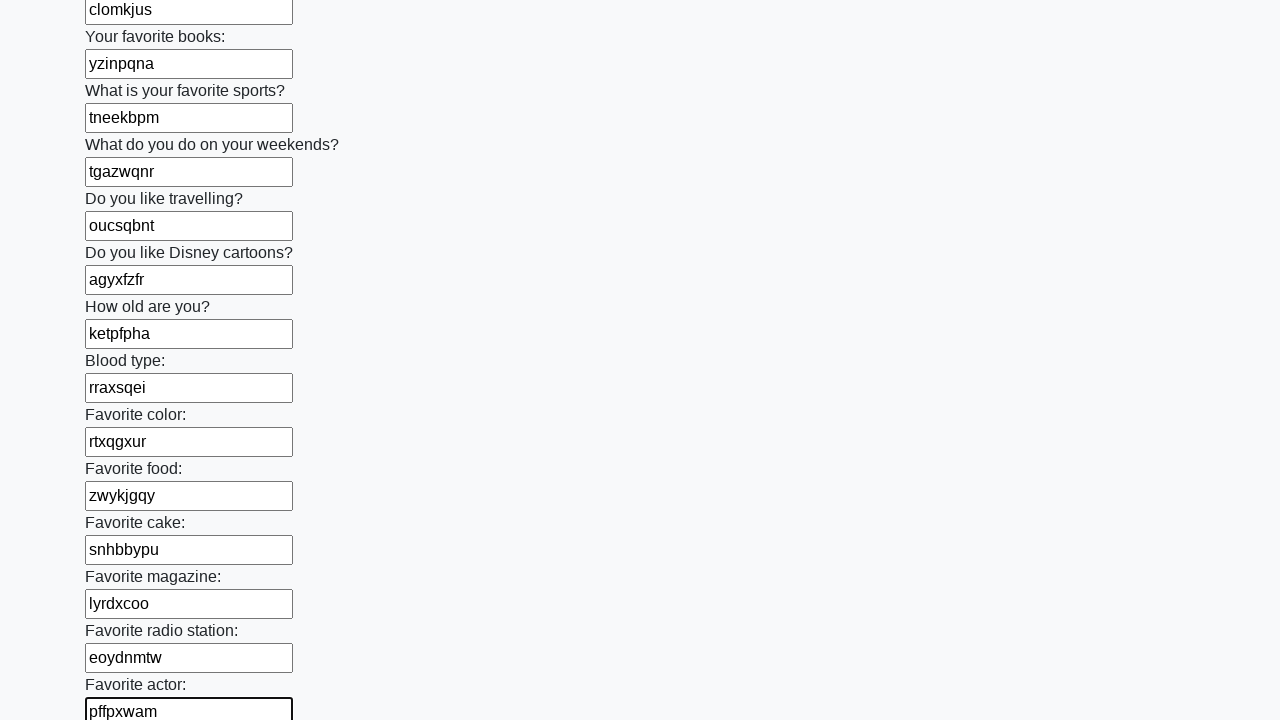

Filled input field with random 8-character string: 'xlldnvhr' on input >> nth=25
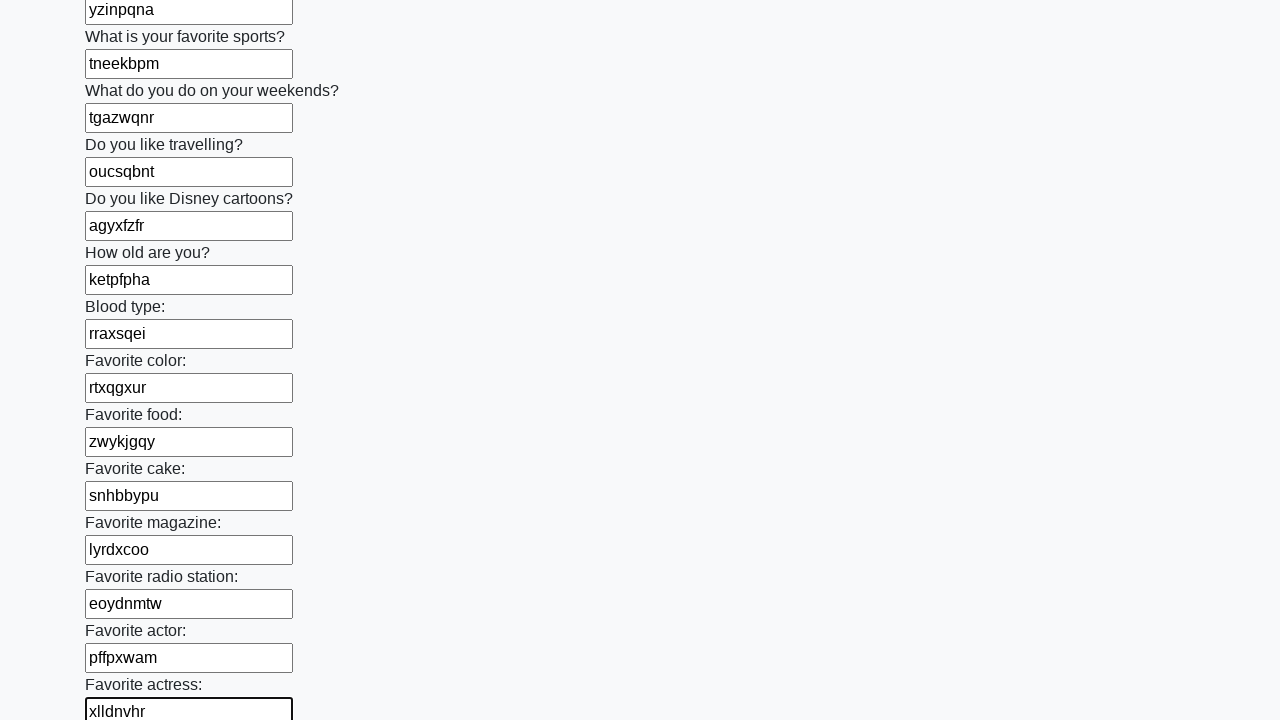

Filled input field with random 8-character string: 'qdofnqkp' on input >> nth=26
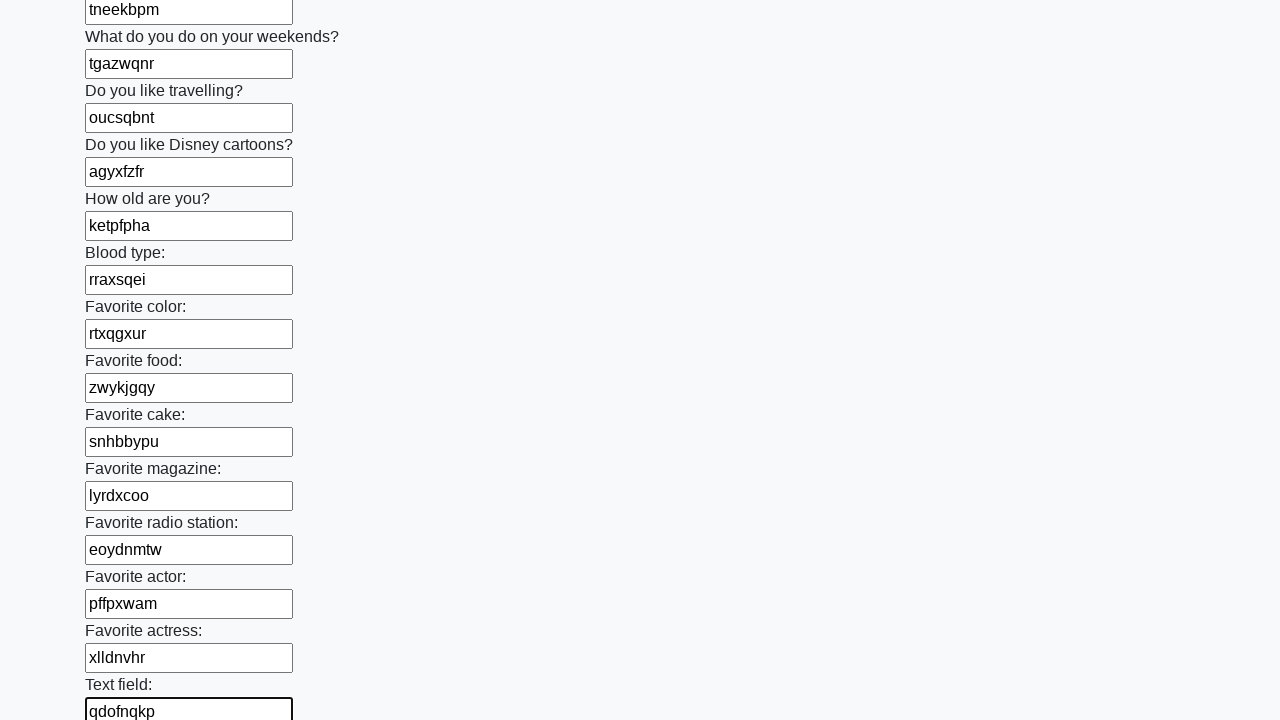

Filled input field with random 8-character string: 'sntsqirb' on input >> nth=27
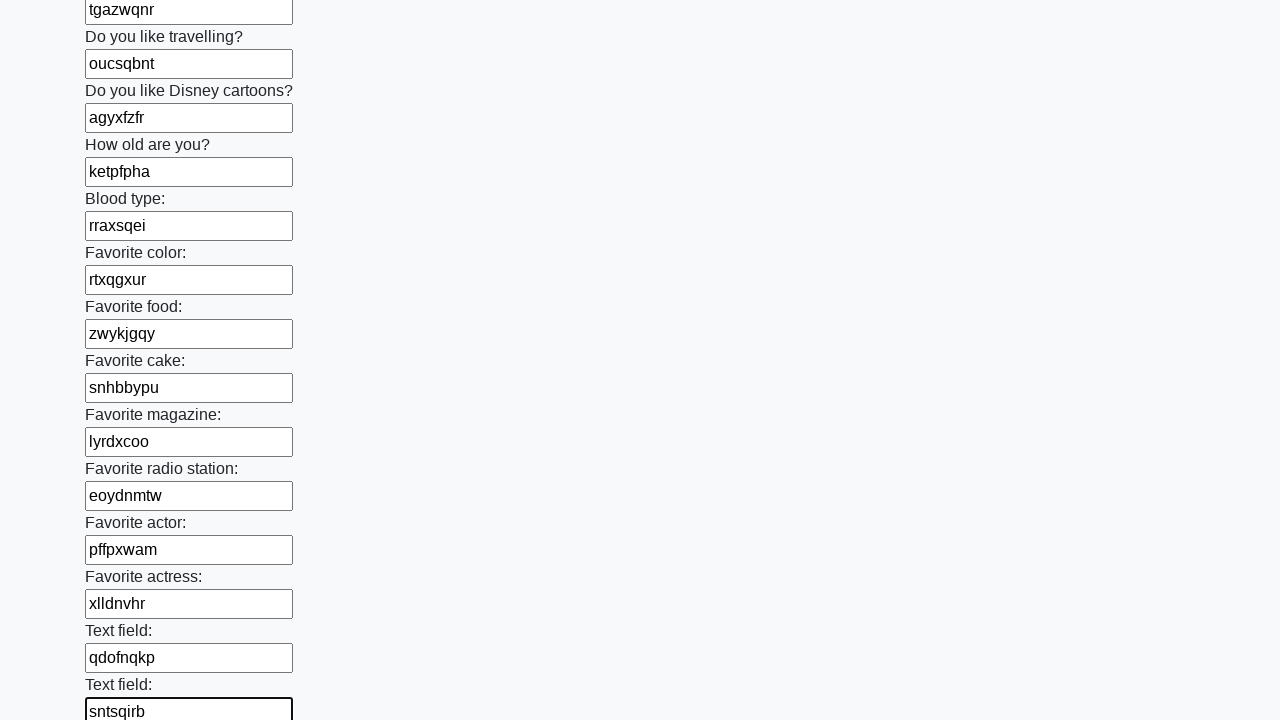

Filled input field with random 8-character string: 'qhbmhnmg' on input >> nth=28
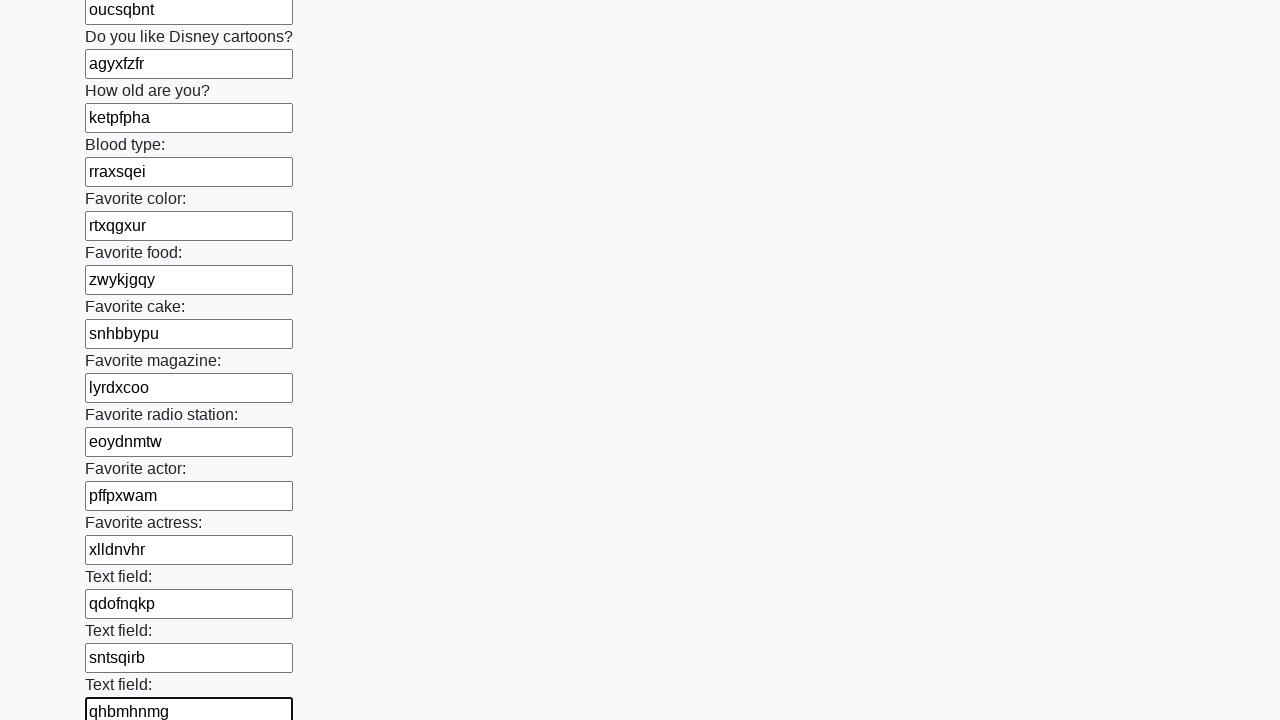

Filled input field with random 8-character string: 'kldnsfdb' on input >> nth=29
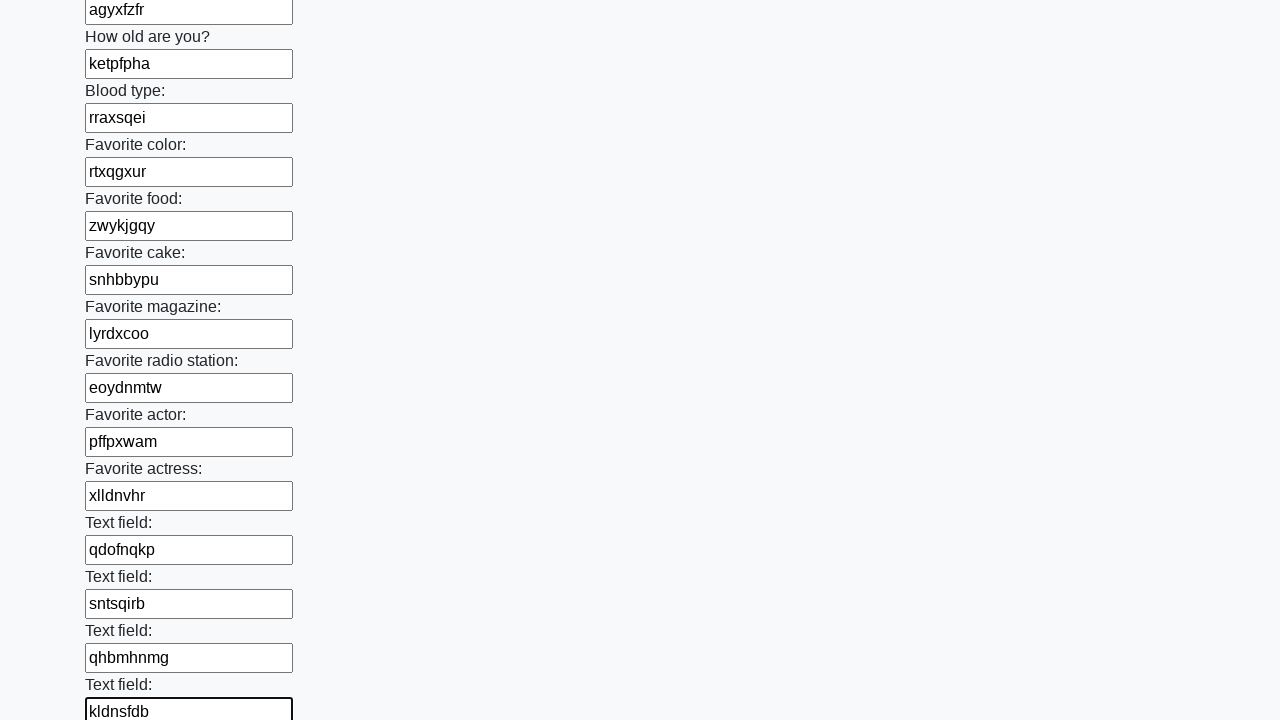

Filled input field with random 8-character string: 'ogjcneah' on input >> nth=30
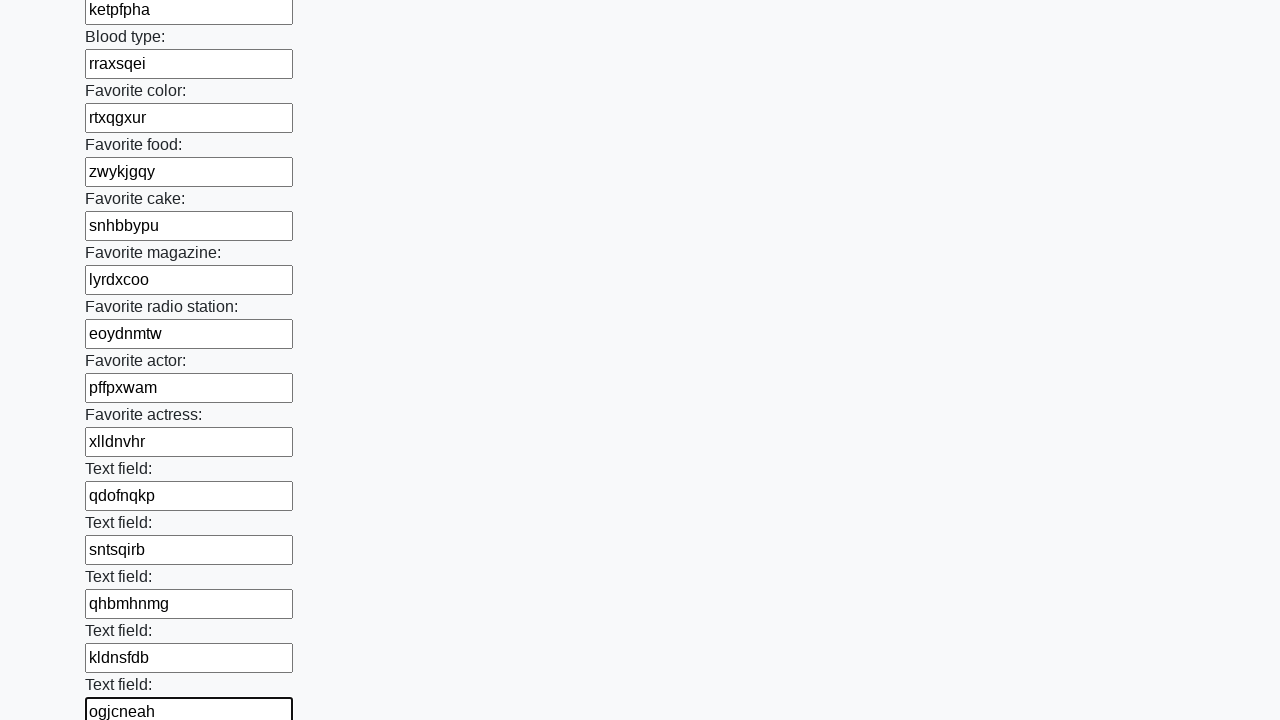

Filled input field with random 8-character string: 'eahbuhap' on input >> nth=31
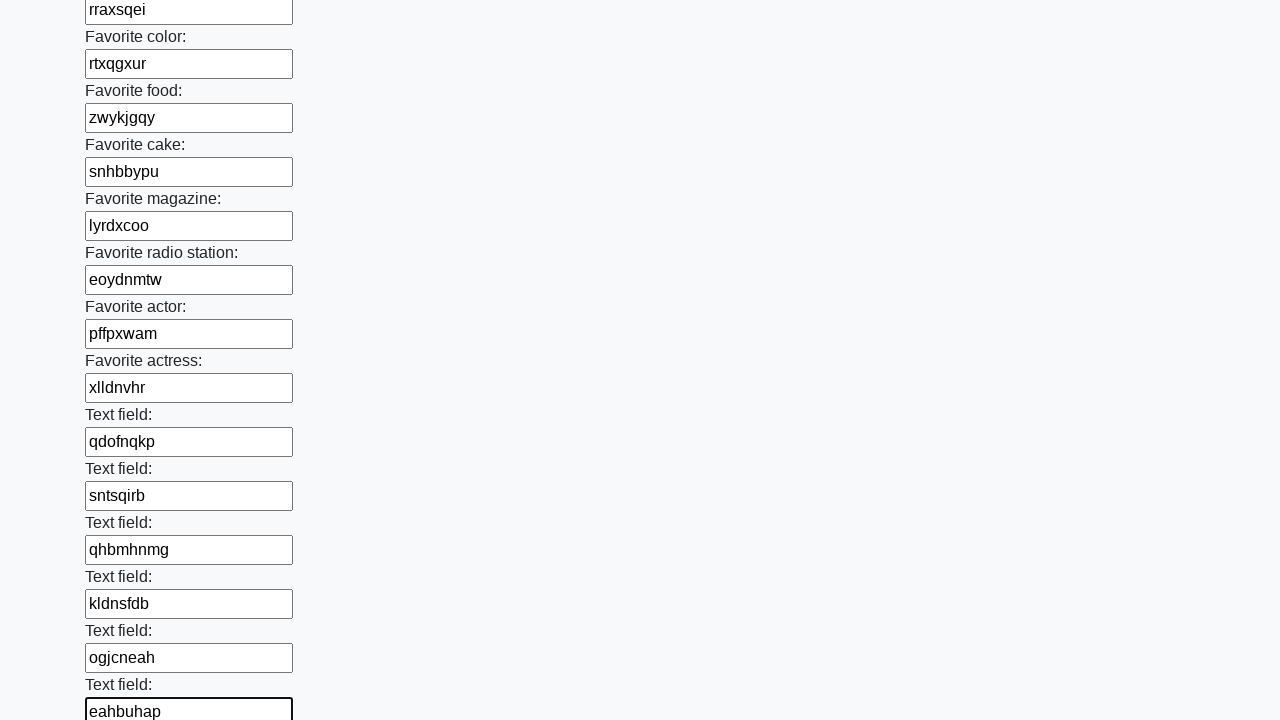

Filled input field with random 8-character string: 'efdsonyq' on input >> nth=32
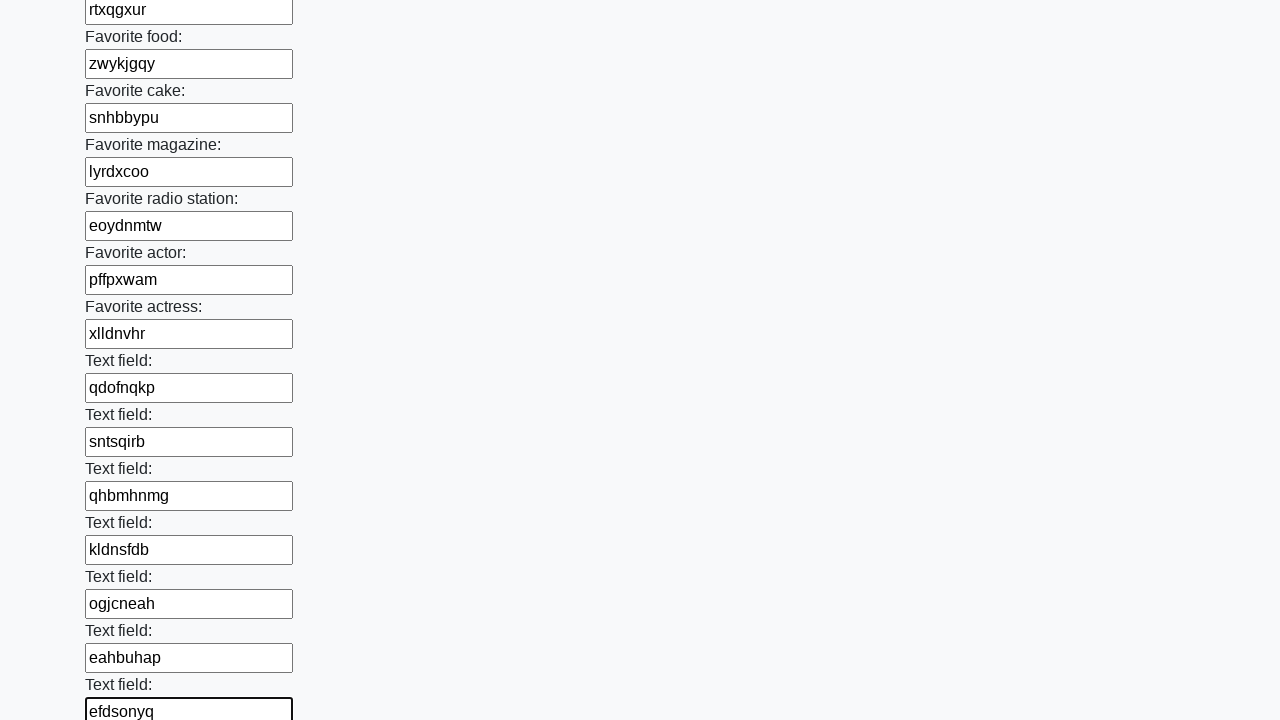

Filled input field with random 8-character string: 'mvateupp' on input >> nth=33
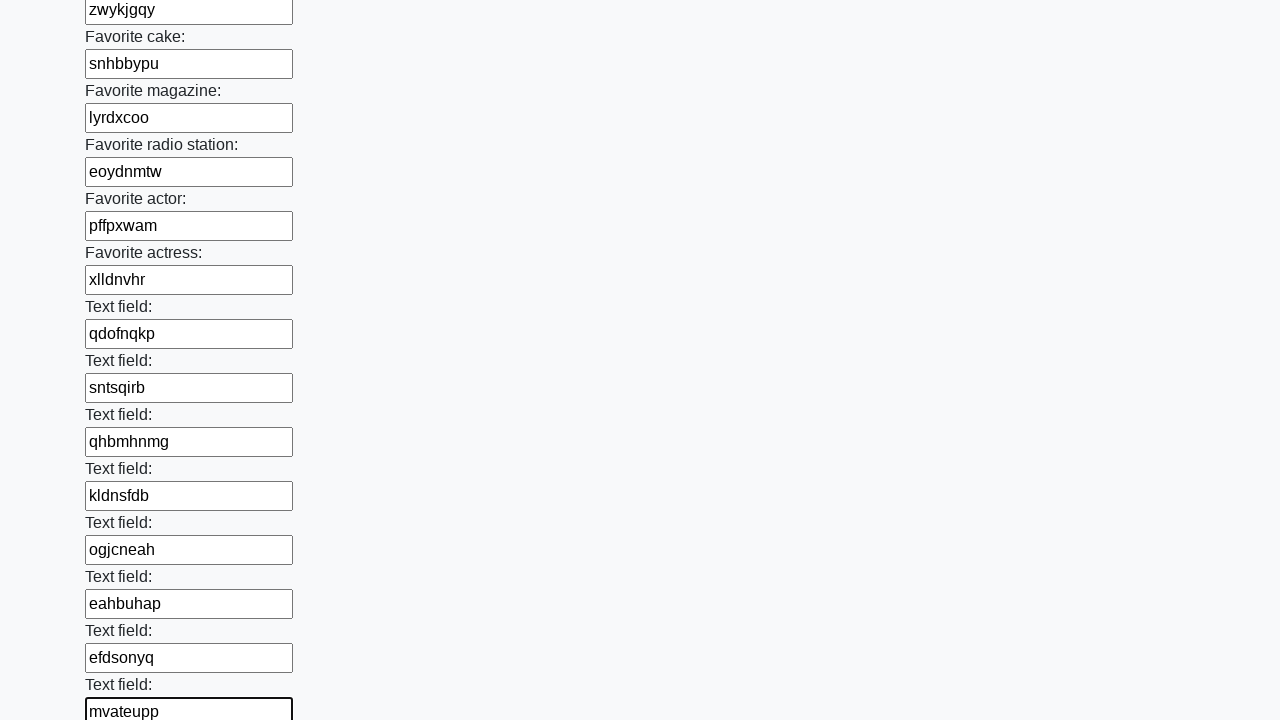

Filled input field with random 8-character string: 'rdbdexxc' on input >> nth=34
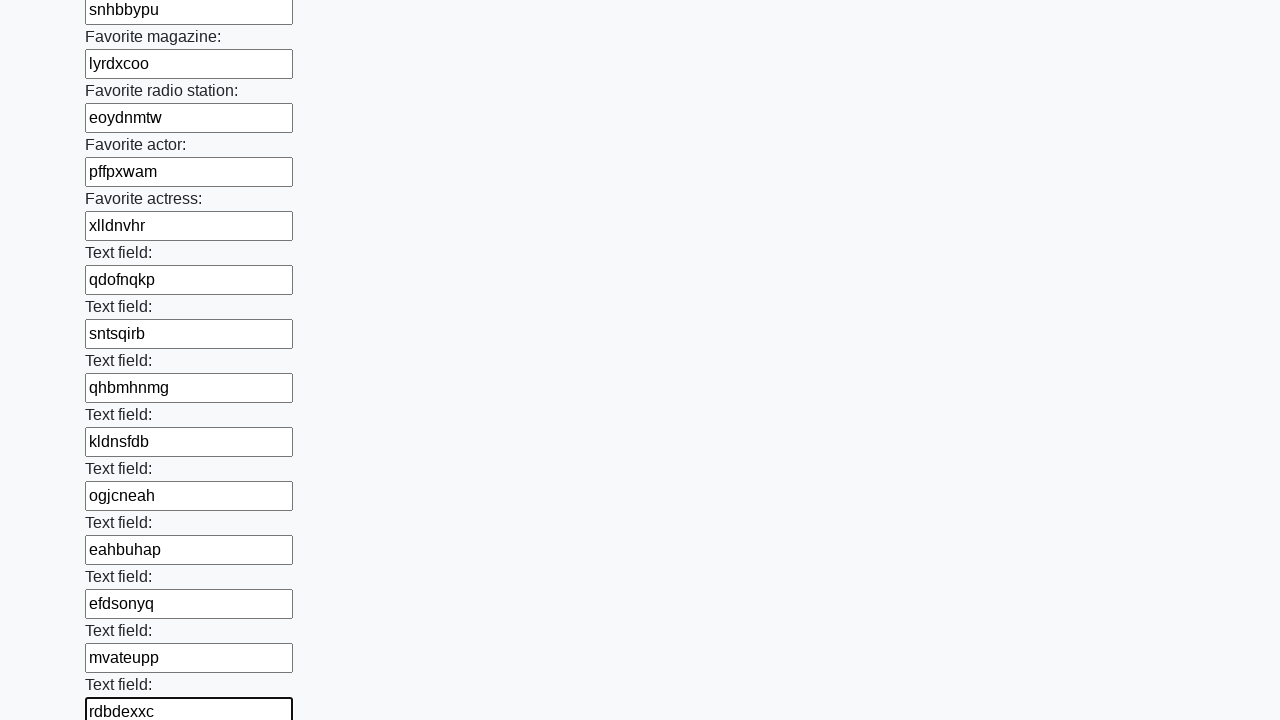

Filled input field with random 8-character string: 'bfgxgbsb' on input >> nth=35
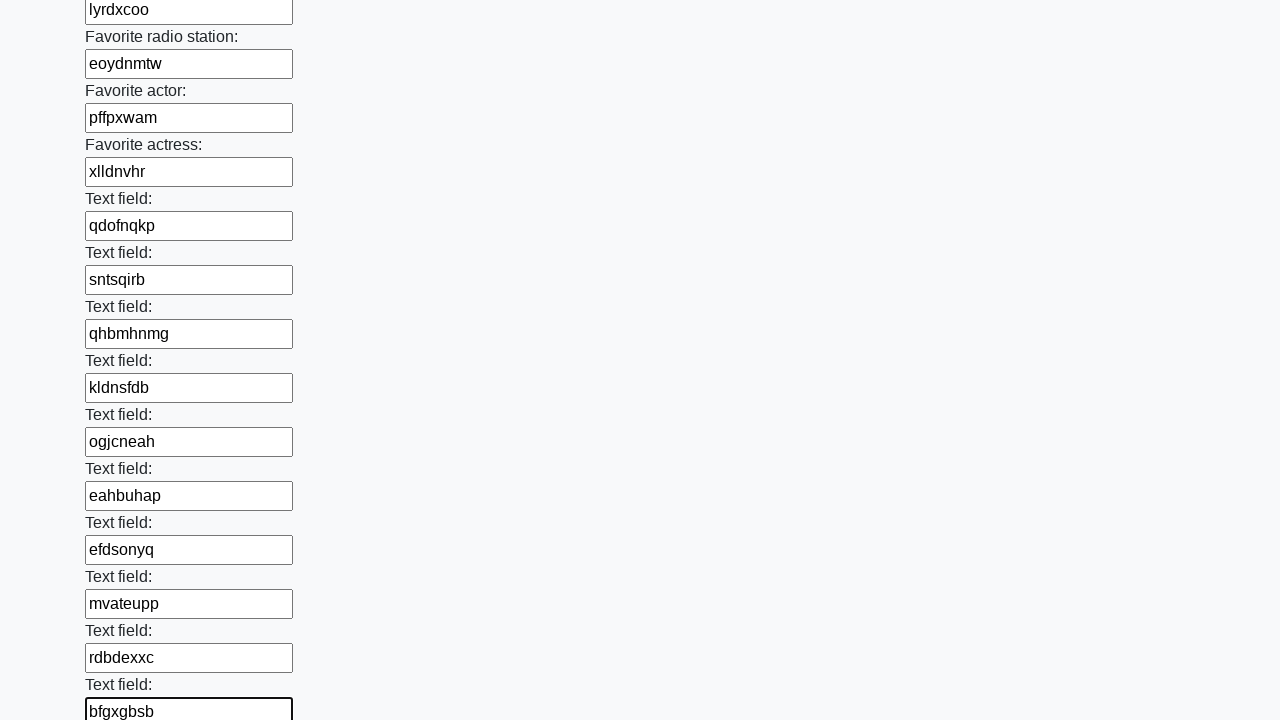

Filled input field with random 8-character string: 'eohardwq' on input >> nth=36
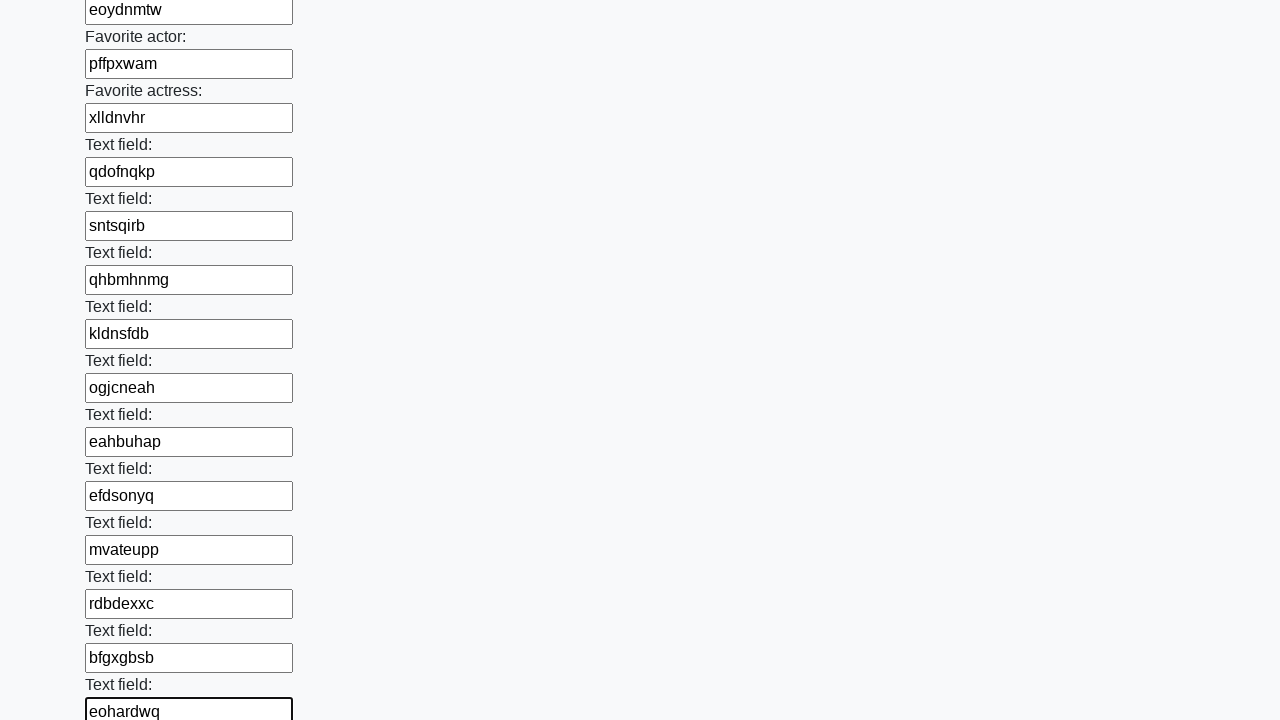

Filled input field with random 8-character string: 'lupzrtqn' on input >> nth=37
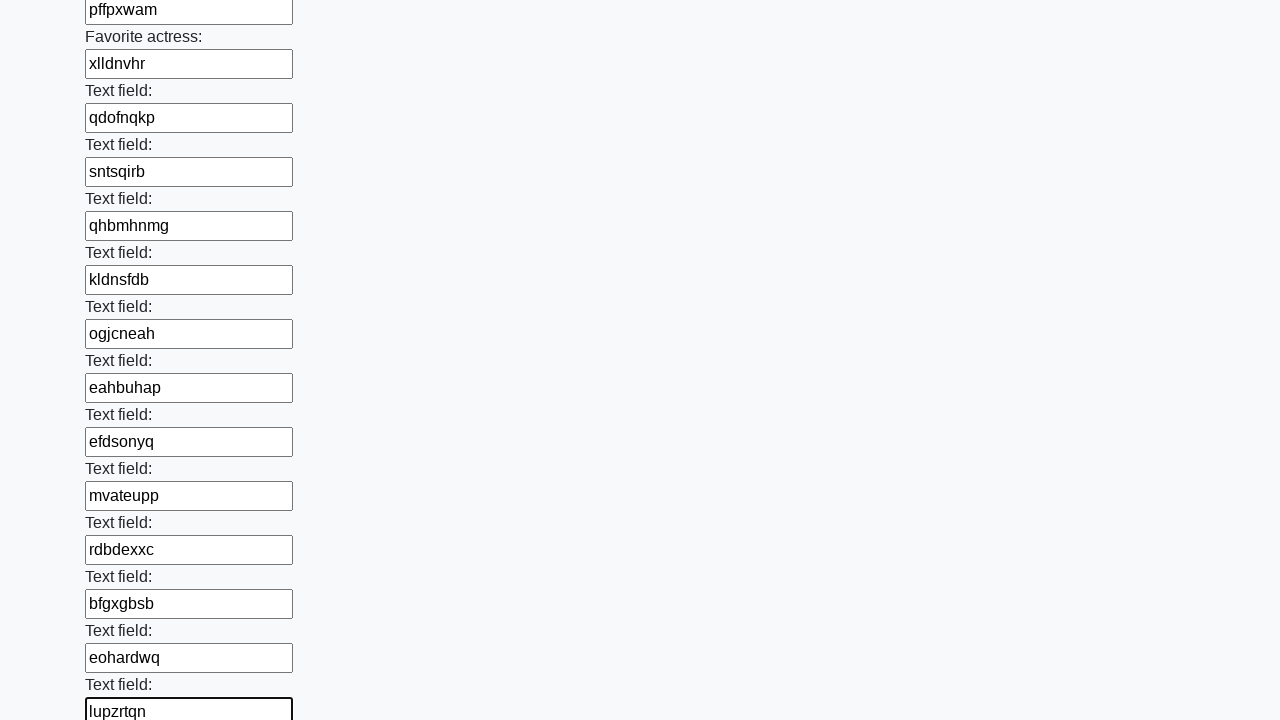

Filled input field with random 8-character string: 'vtkrfgon' on input >> nth=38
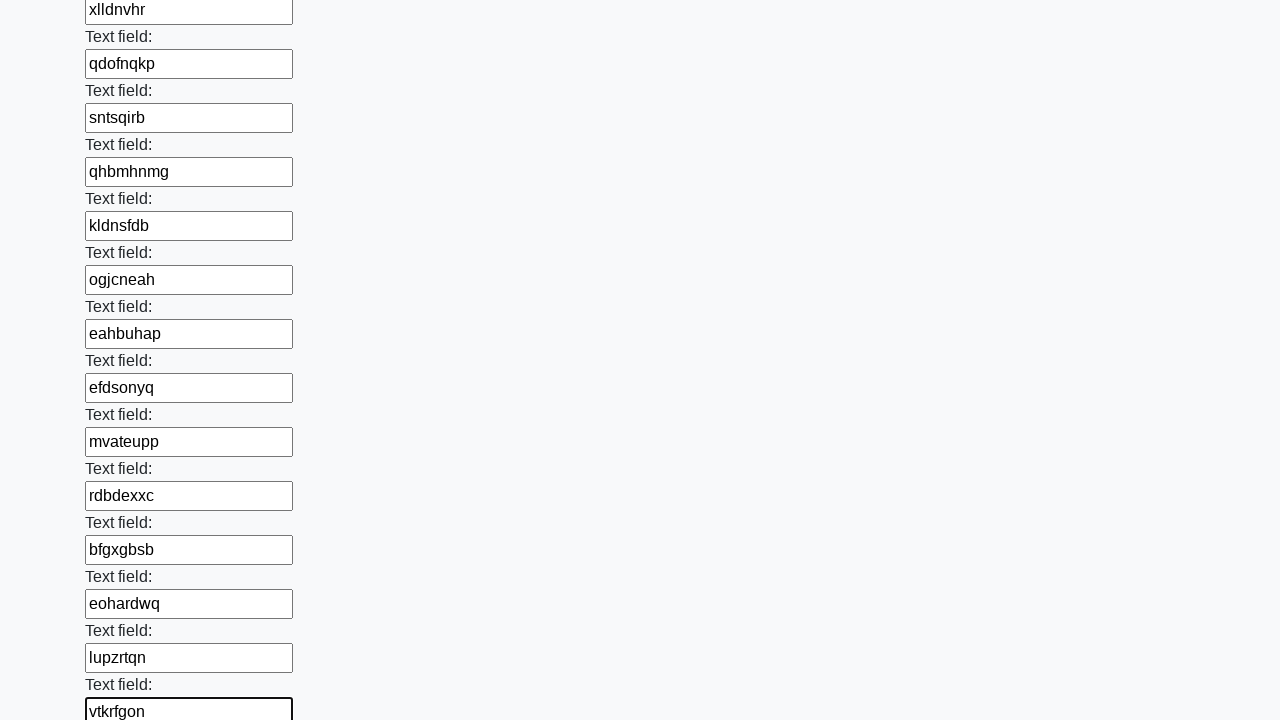

Filled input field with random 8-character string: 'vkcssoff' on input >> nth=39
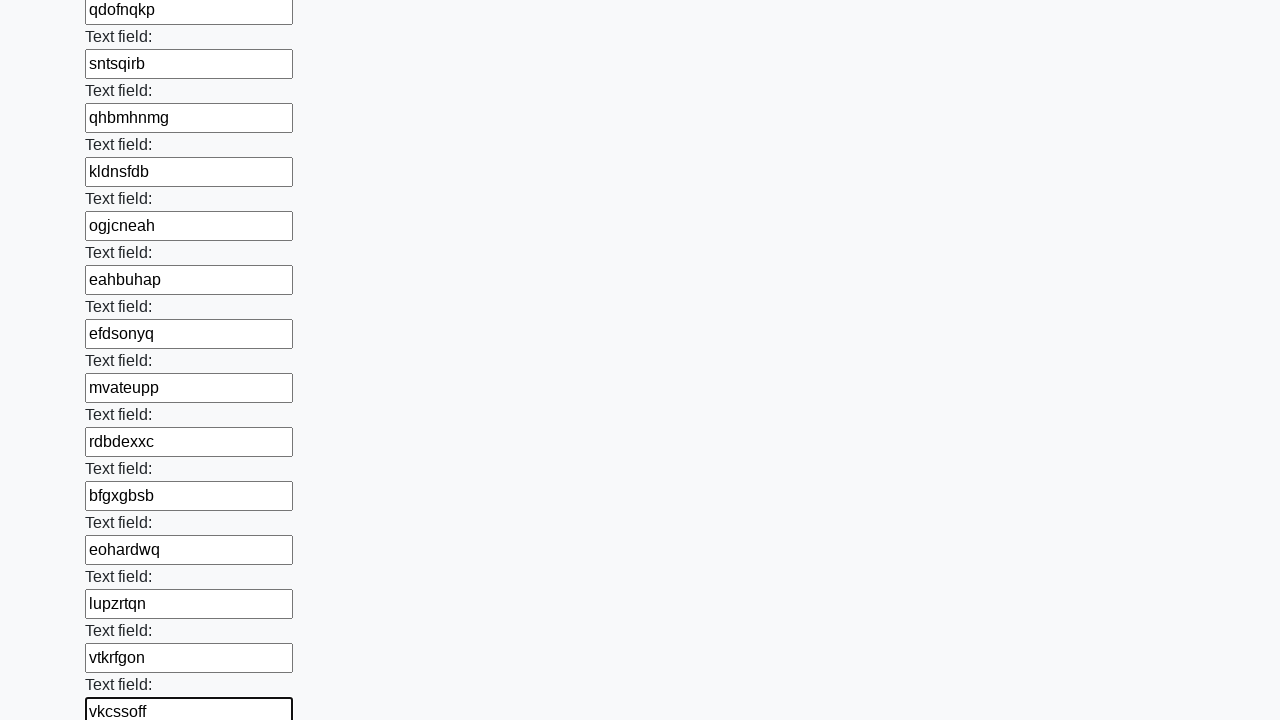

Filled input field with random 8-character string: 'pofytwum' on input >> nth=40
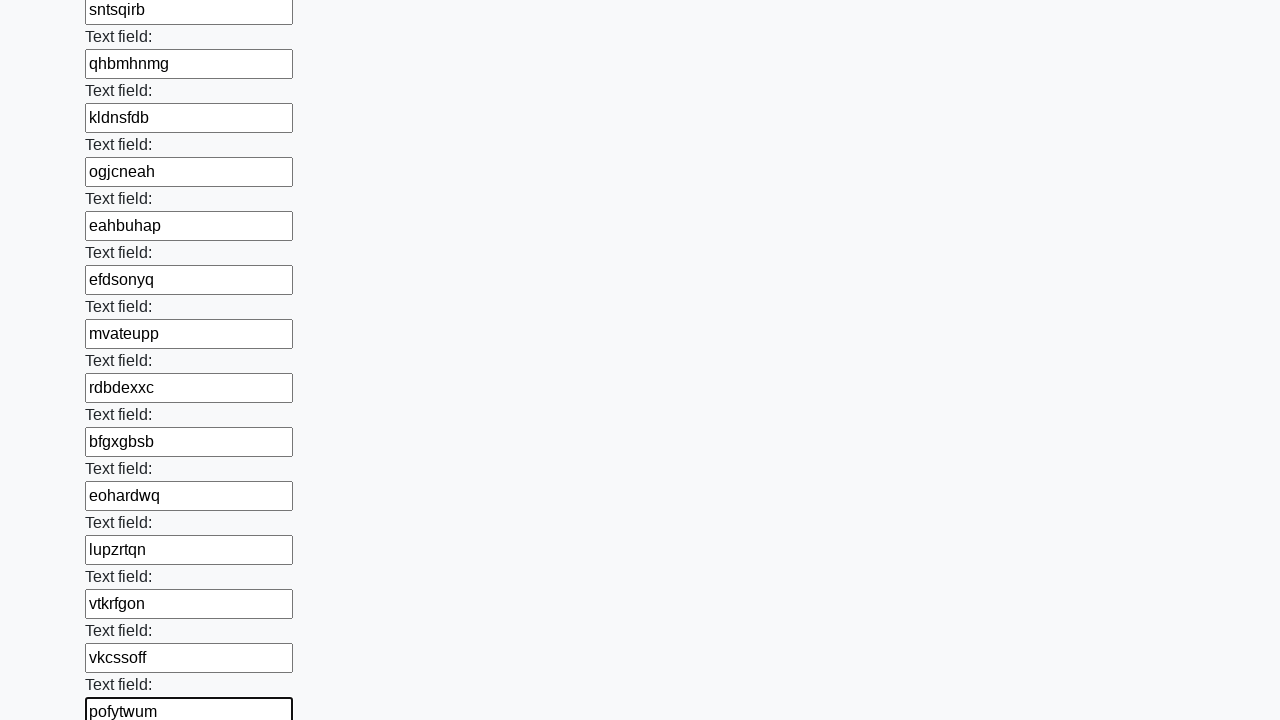

Filled input field with random 8-character string: 'tqcegudo' on input >> nth=41
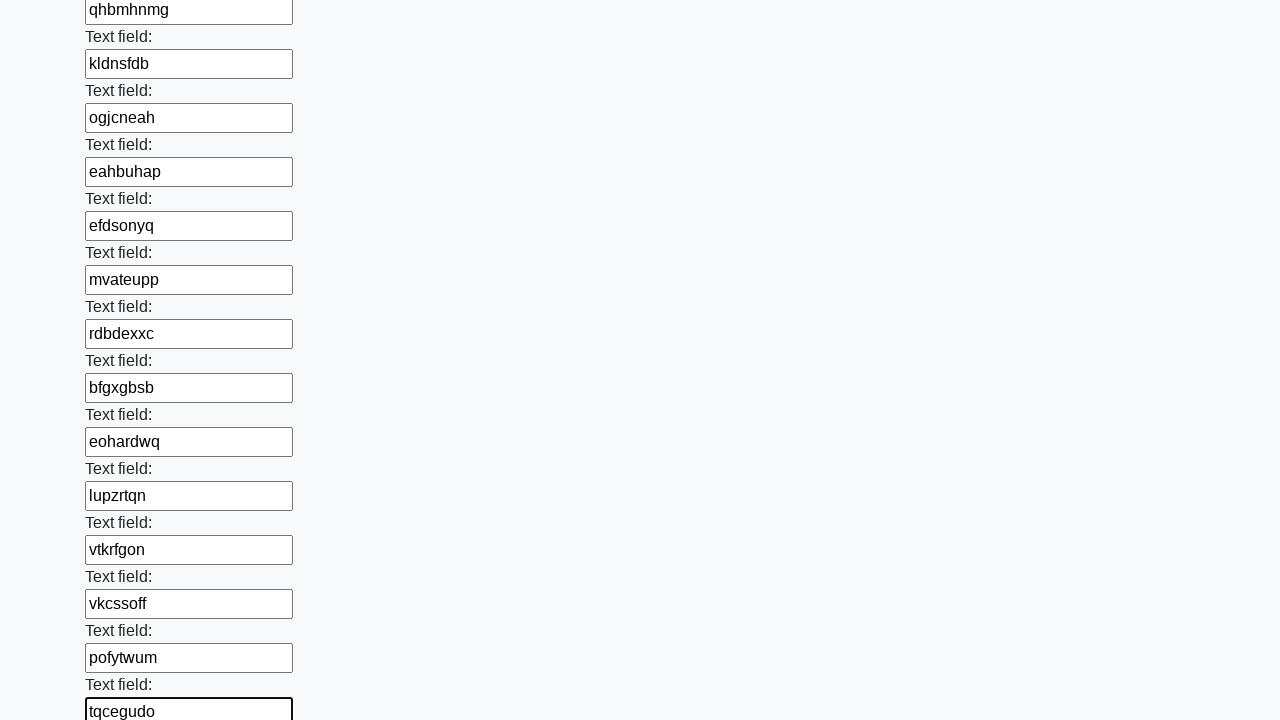

Filled input field with random 8-character string: 'tekentug' on input >> nth=42
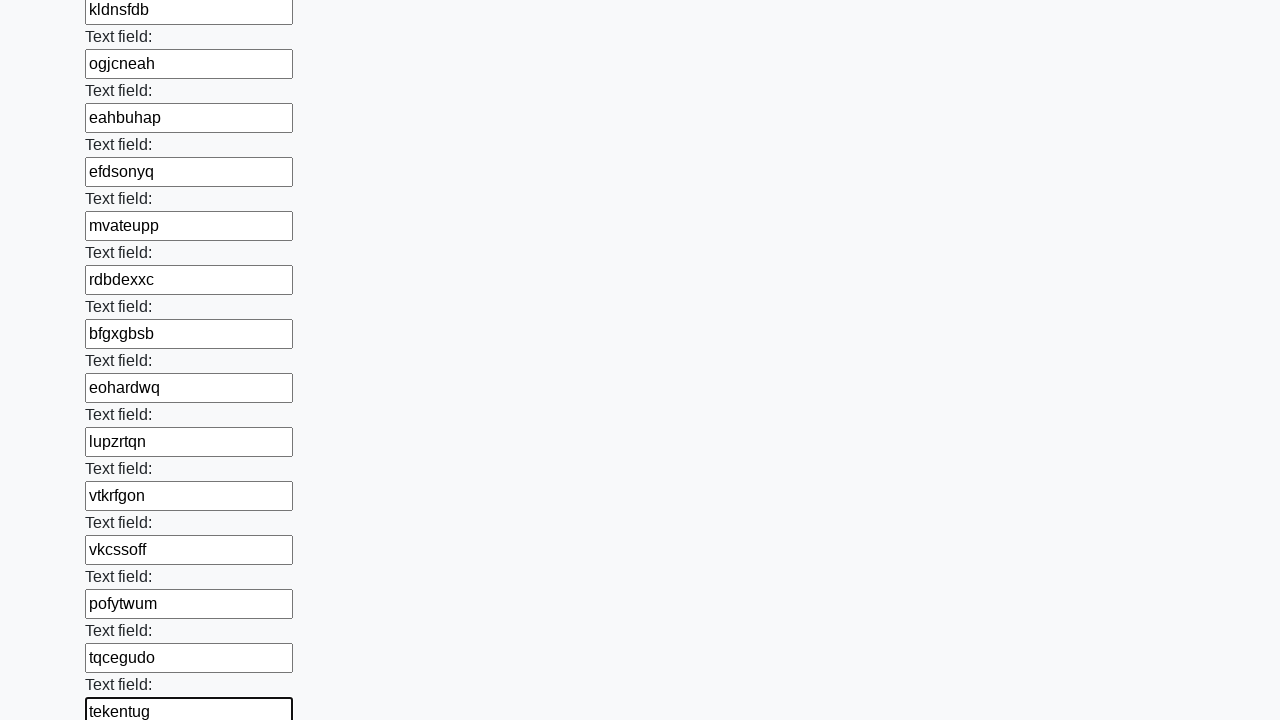

Filled input field with random 8-character string: 'prssknju' on input >> nth=43
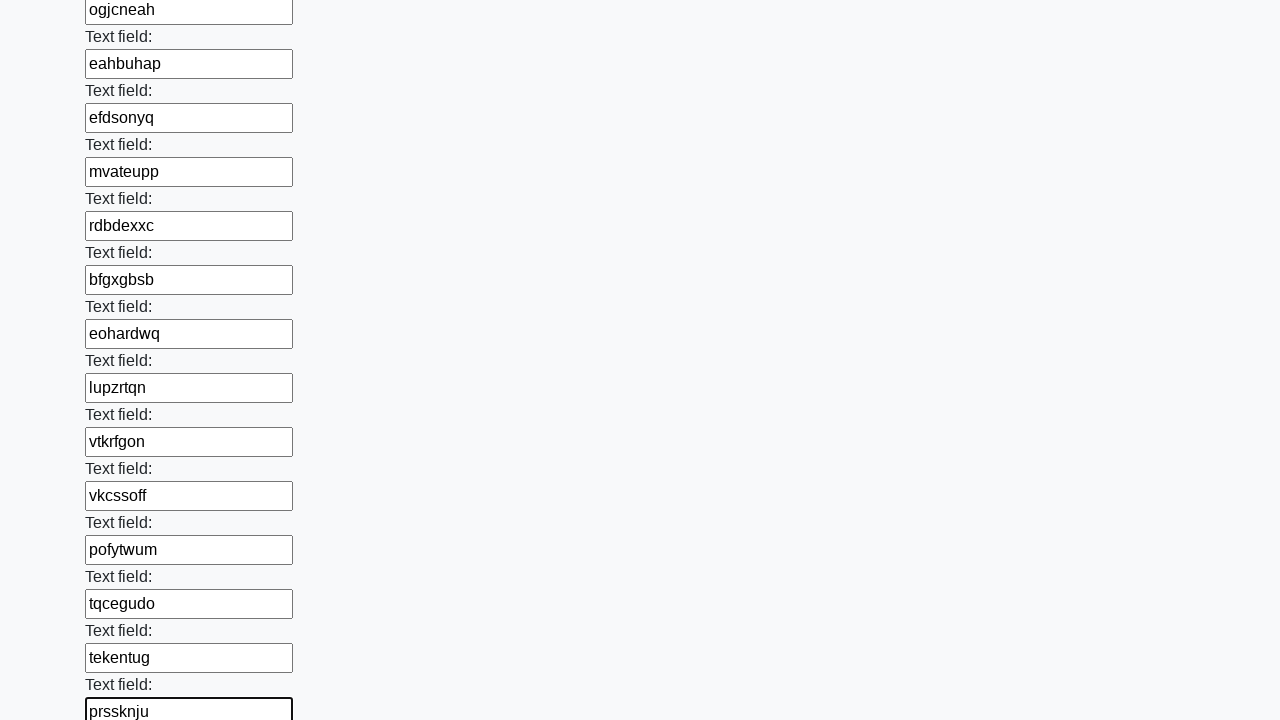

Filled input field with random 8-character string: 'bapuepce' on input >> nth=44
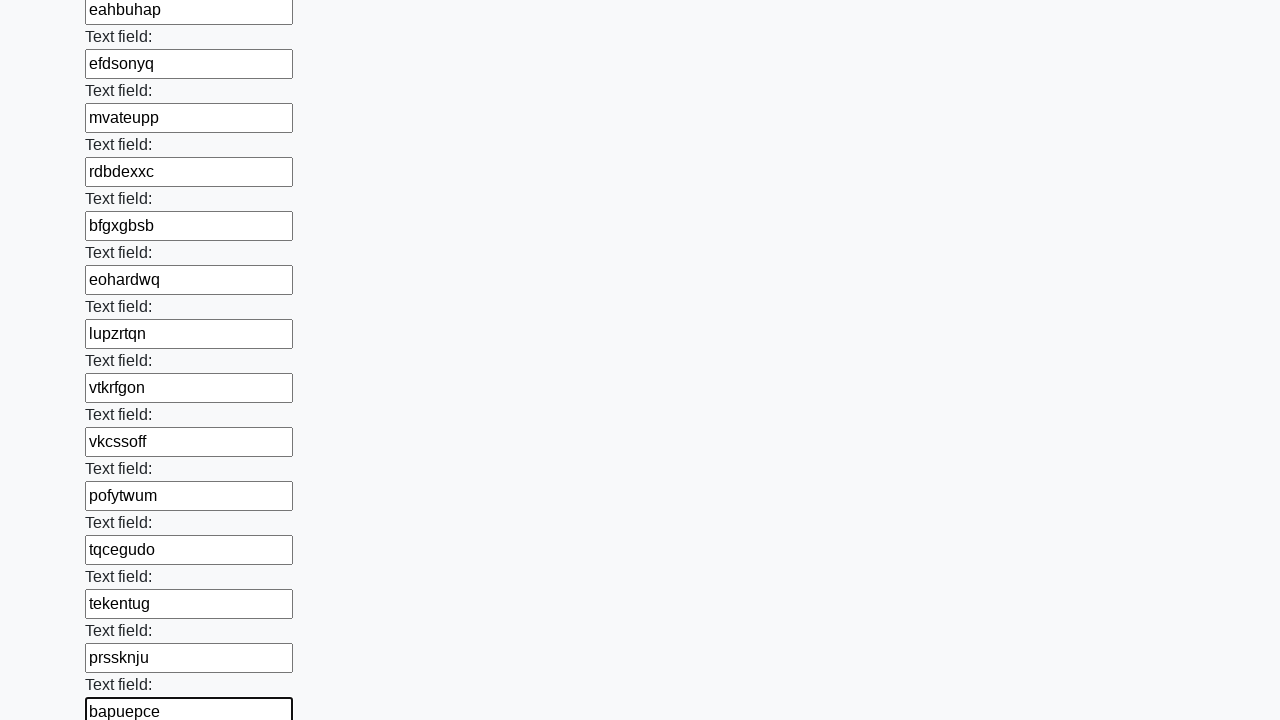

Filled input field with random 8-character string: 'skyapygm' on input >> nth=45
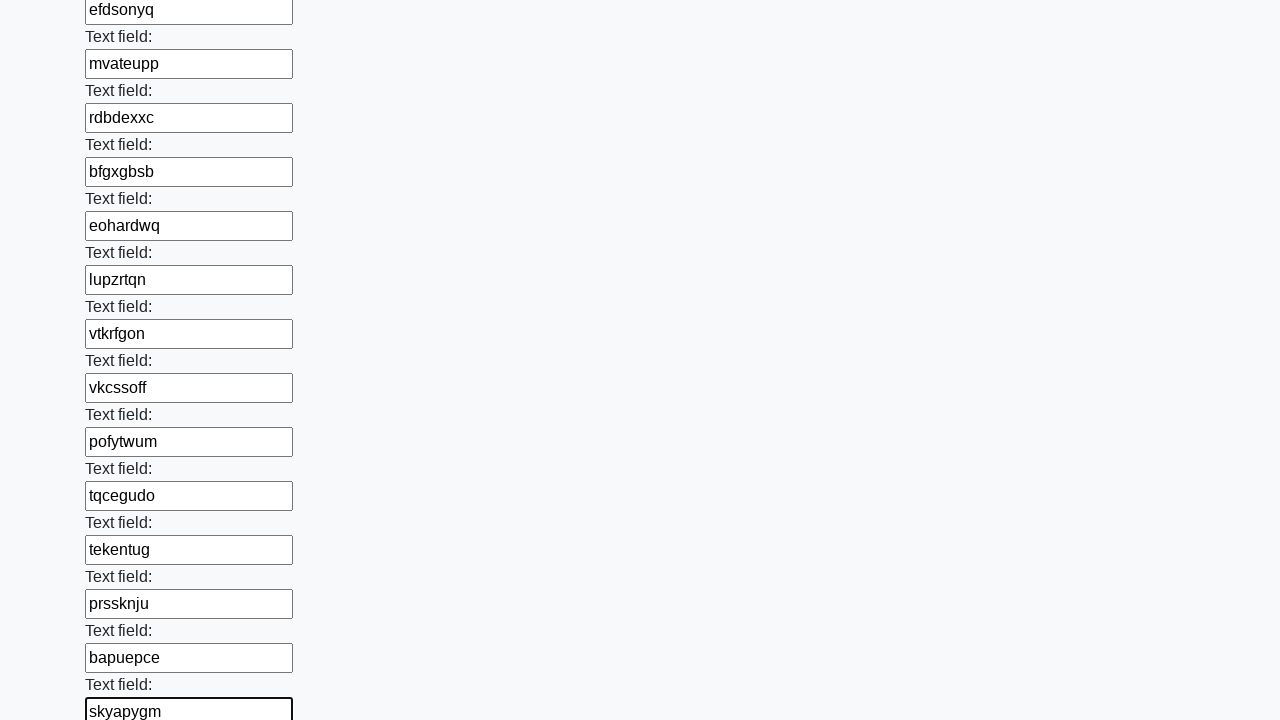

Filled input field with random 8-character string: 'pohccwgs' on input >> nth=46
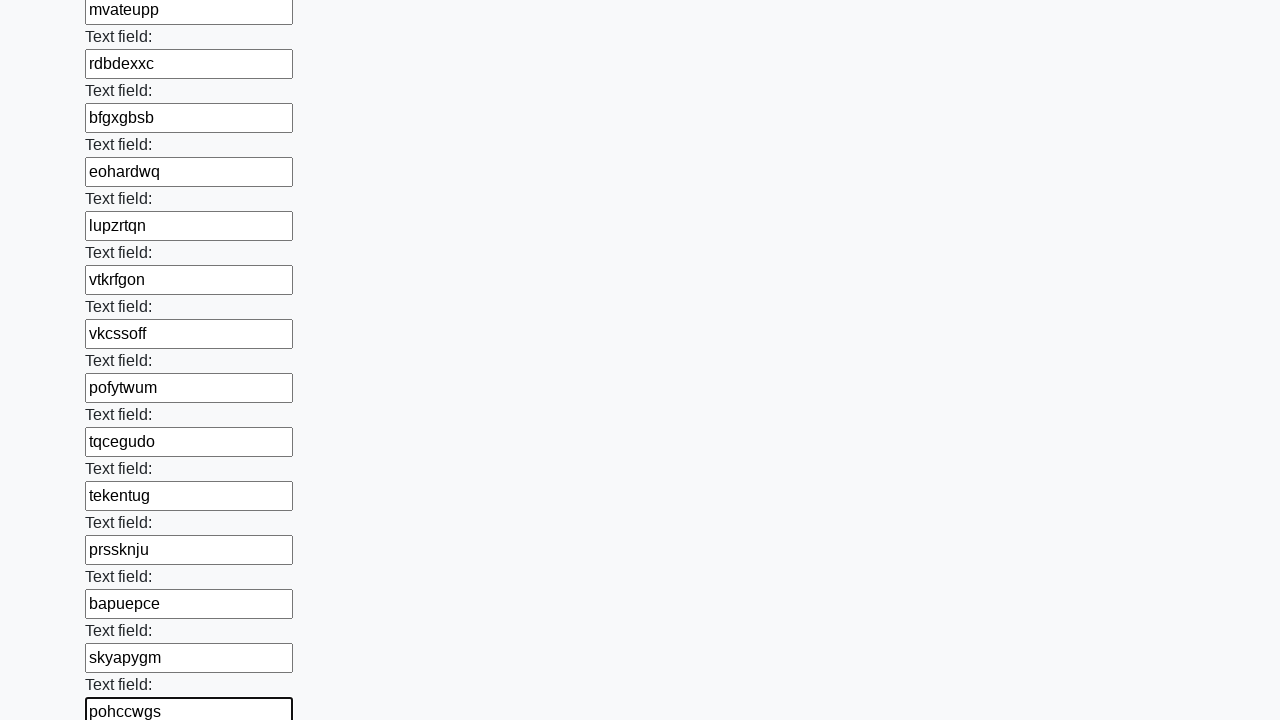

Filled input field with random 8-character string: 'skjocsoi' on input >> nth=47
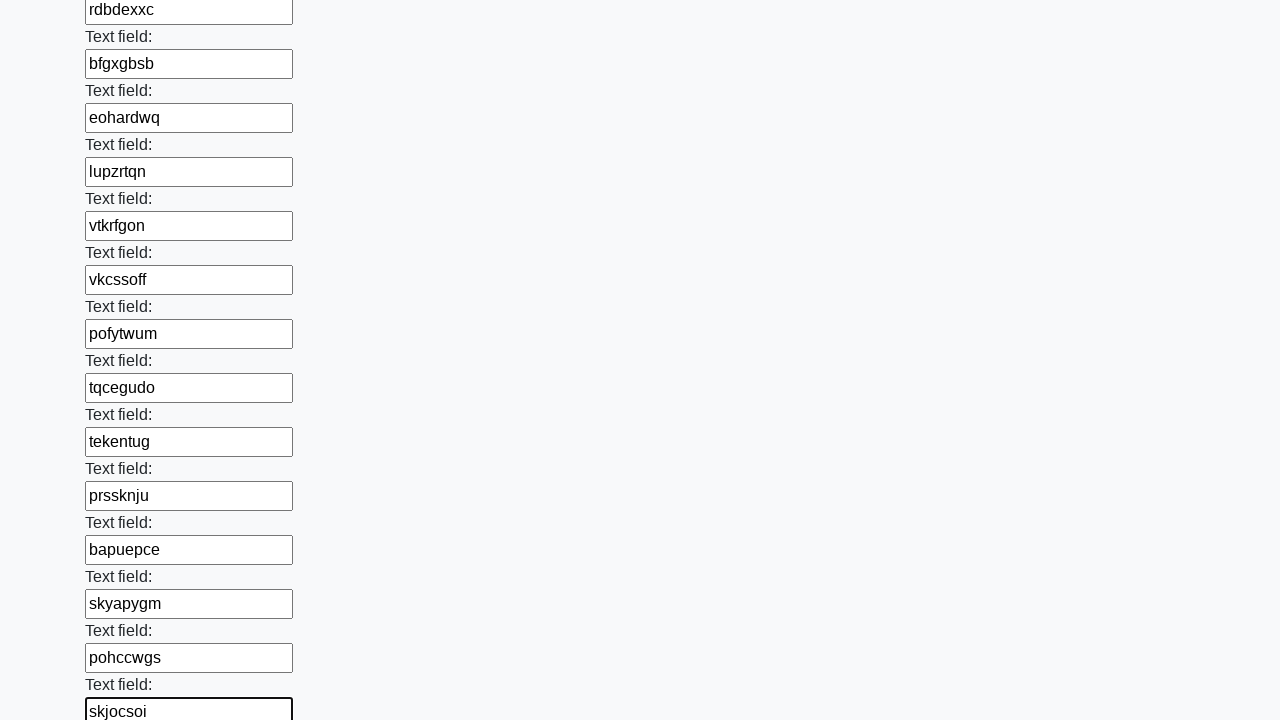

Filled input field with random 8-character string: 'gkryrvij' on input >> nth=48
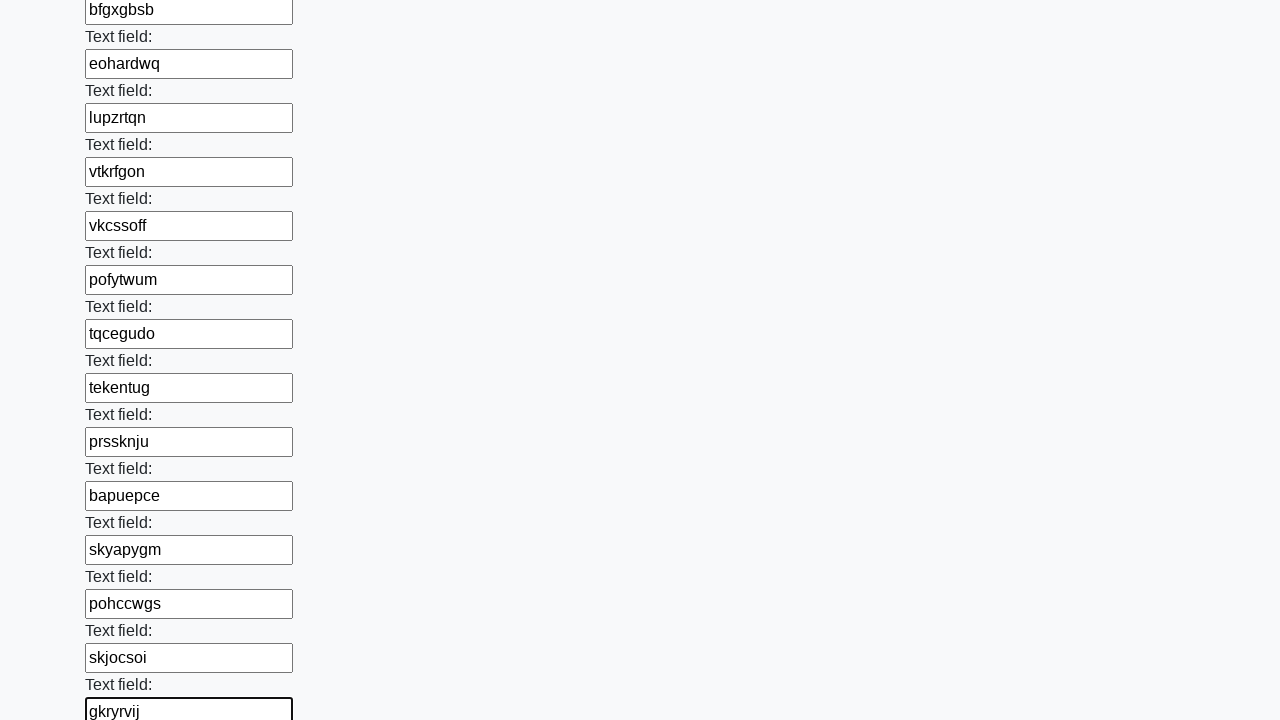

Filled input field with random 8-character string: 'fupdtnma' on input >> nth=49
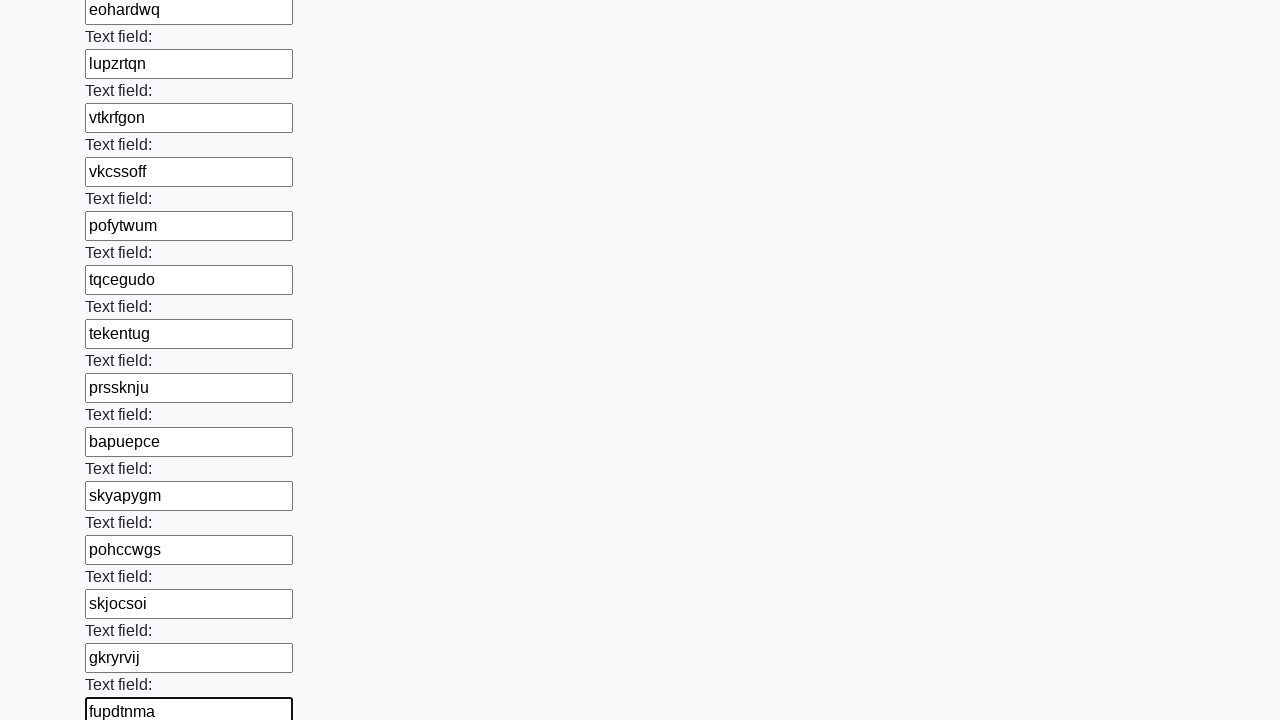

Filled input field with random 8-character string: 'lhlcleaz' on input >> nth=50
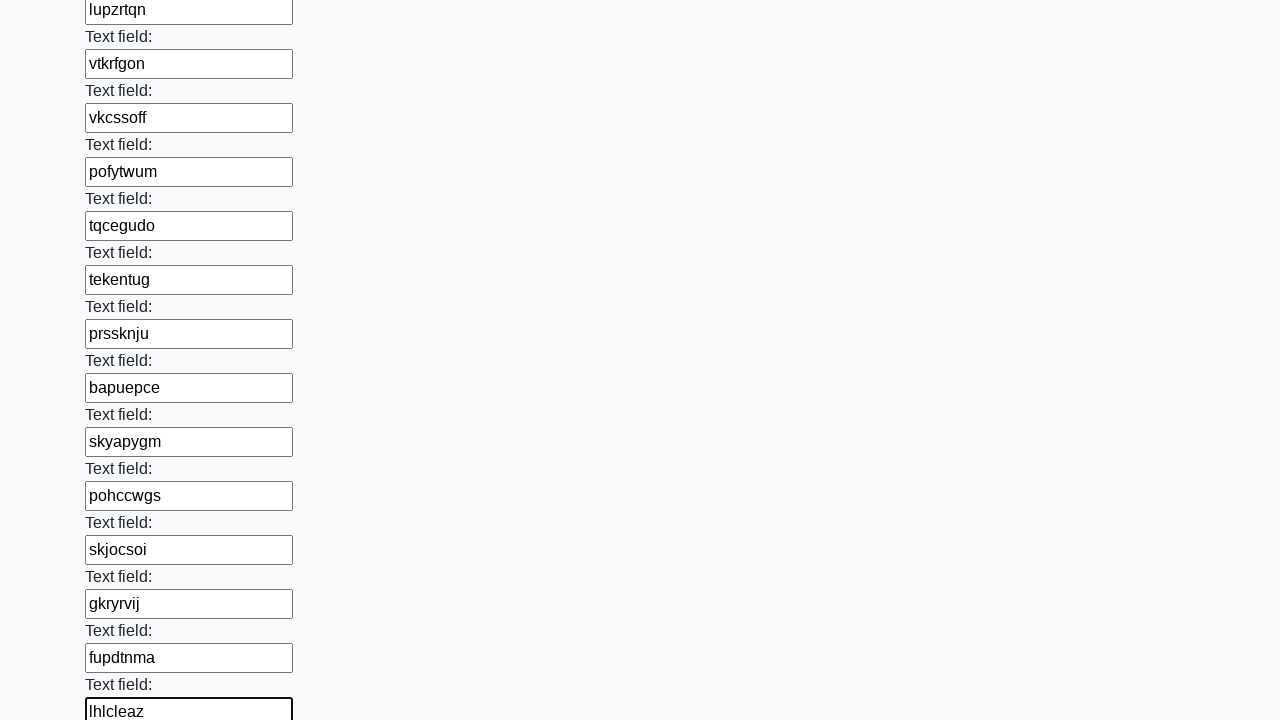

Filled input field with random 8-character string: 'ymtrgghb' on input >> nth=51
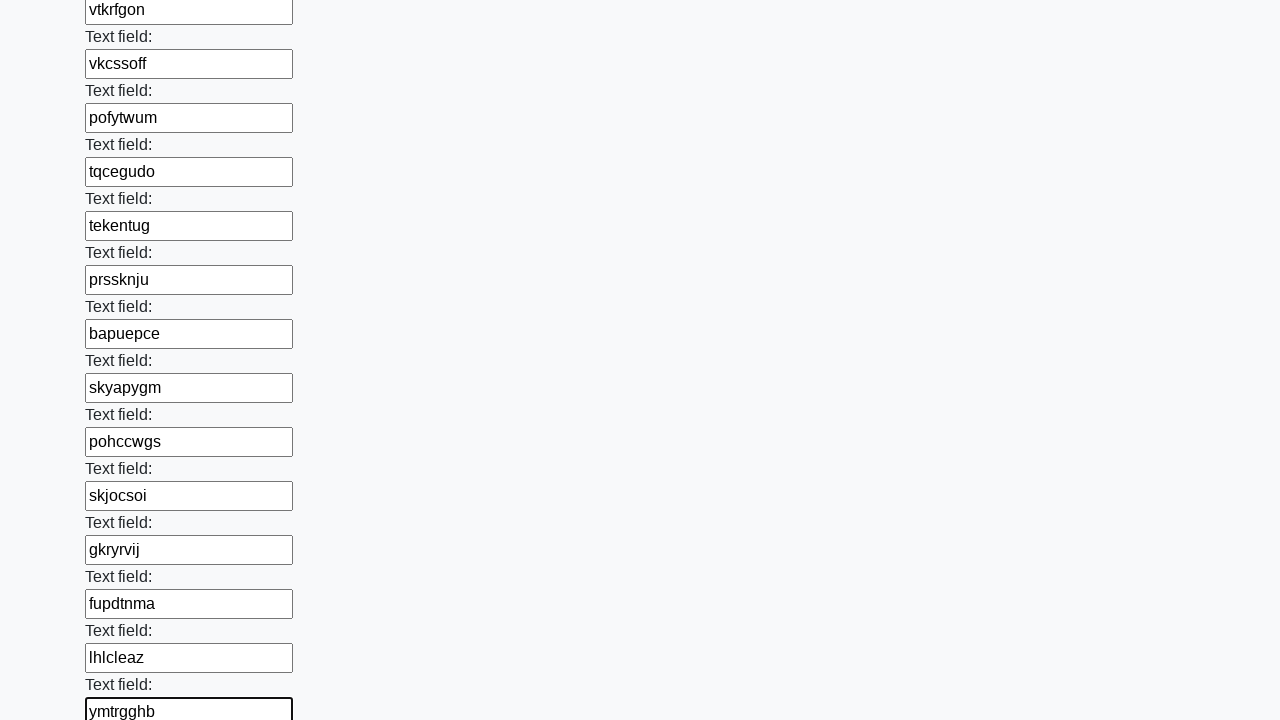

Filled input field with random 8-character string: 'ltpxdkhi' on input >> nth=52
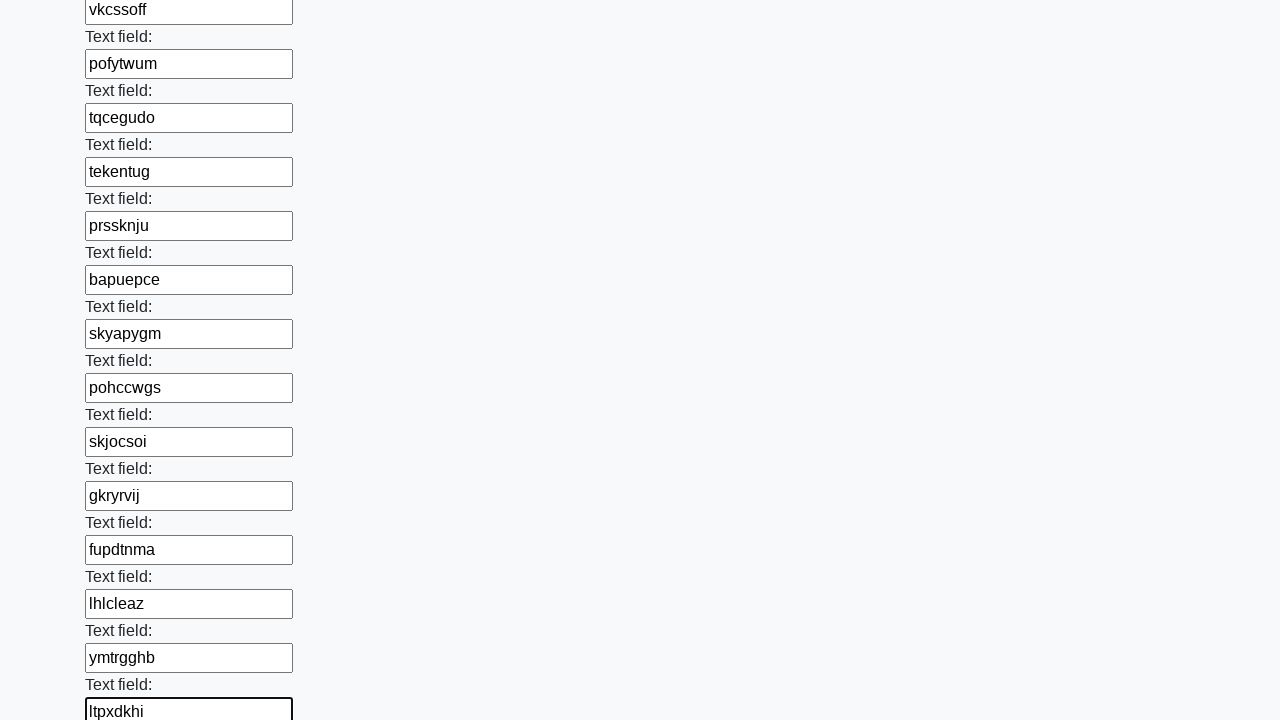

Filled input field with random 8-character string: 'mbjohztd' on input >> nth=53
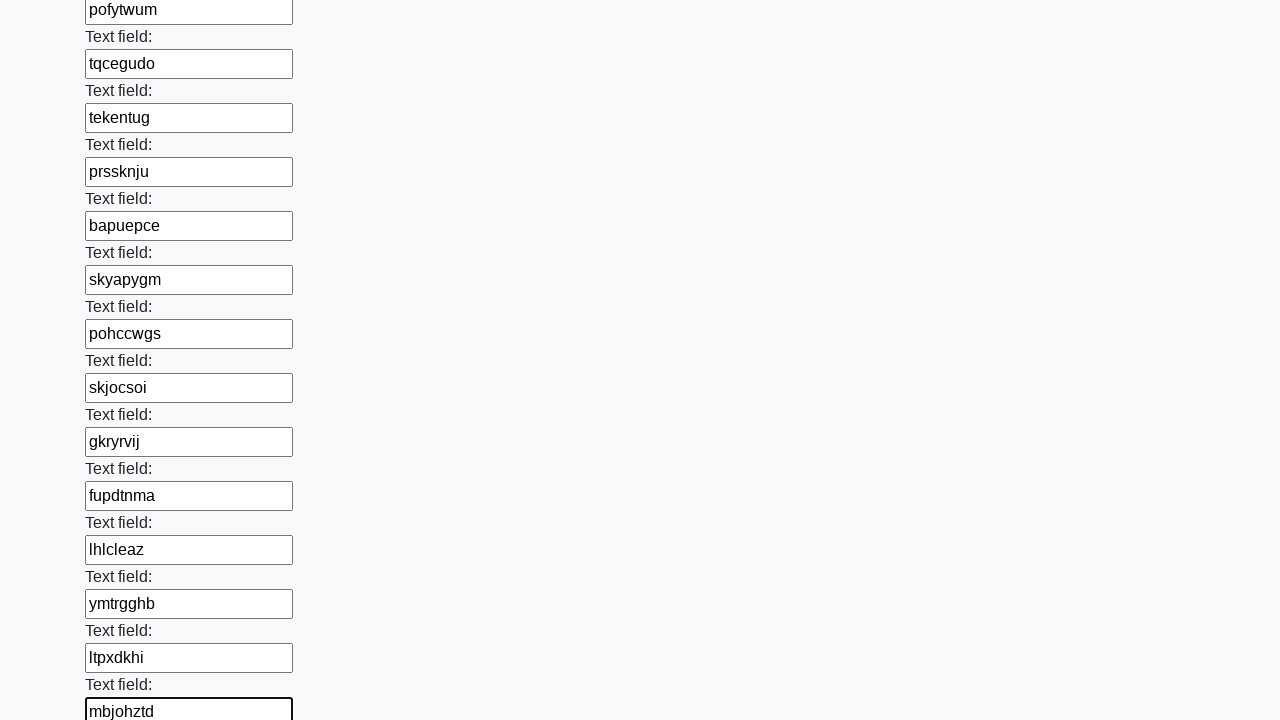

Filled input field with random 8-character string: 'cmimijsx' on input >> nth=54
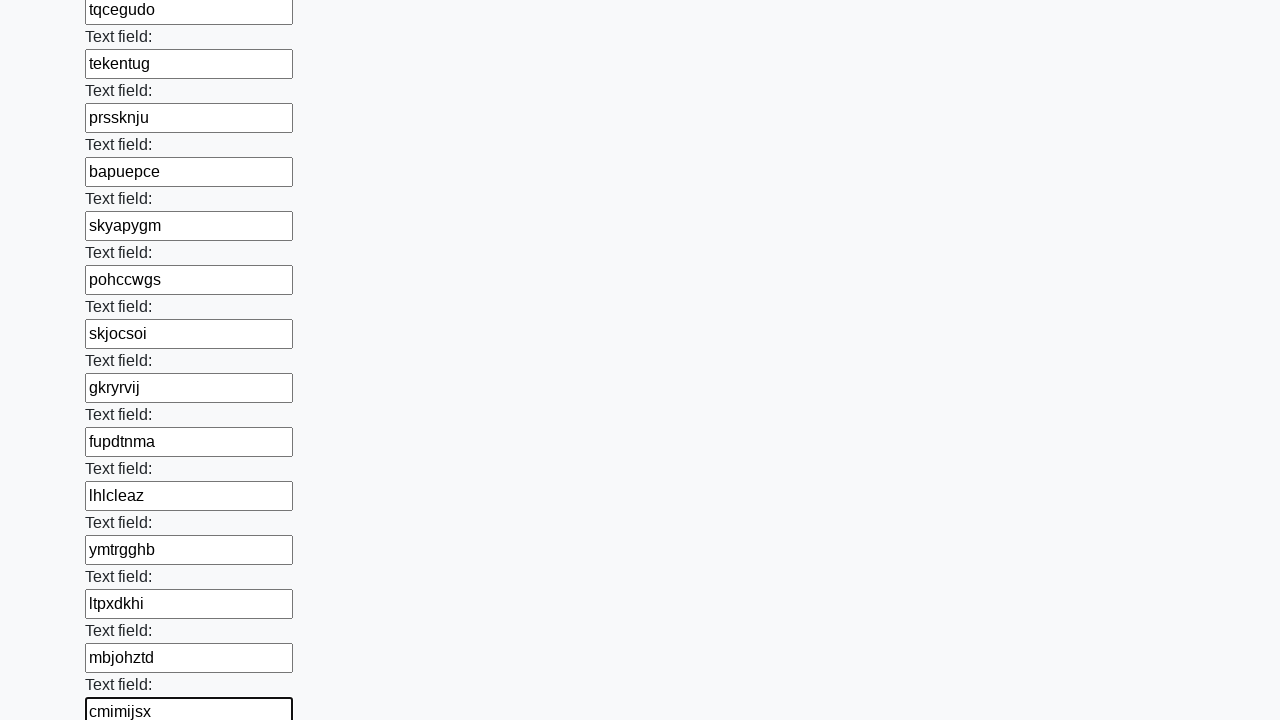

Filled input field with random 8-character string: 'hgzalixh' on input >> nth=55
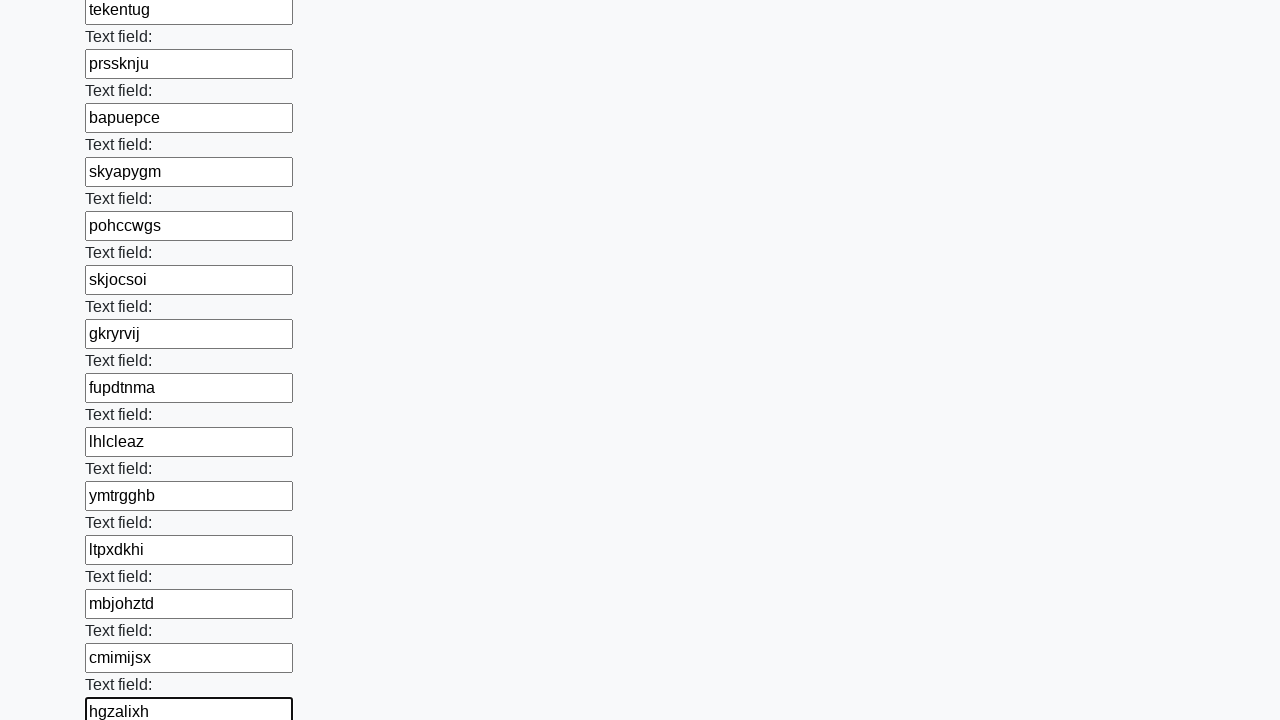

Filled input field with random 8-character string: 'sqstrsfc' on input >> nth=56
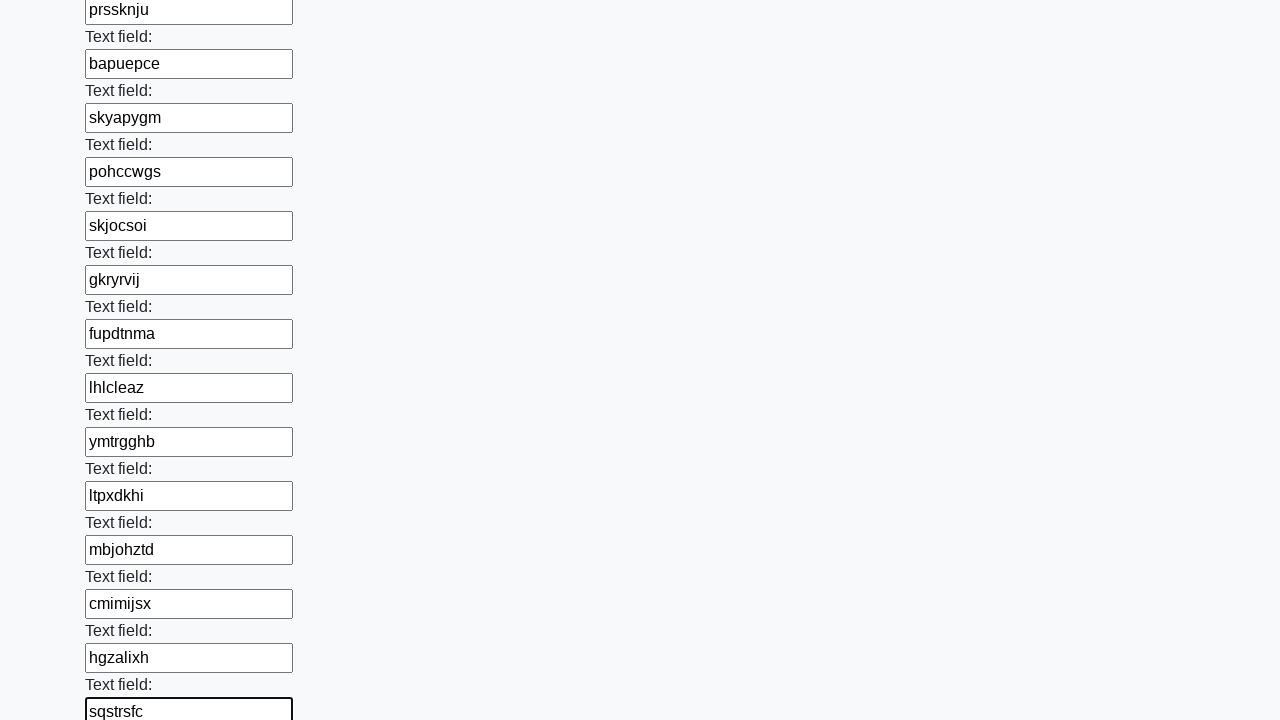

Filled input field with random 8-character string: 'baihebyb' on input >> nth=57
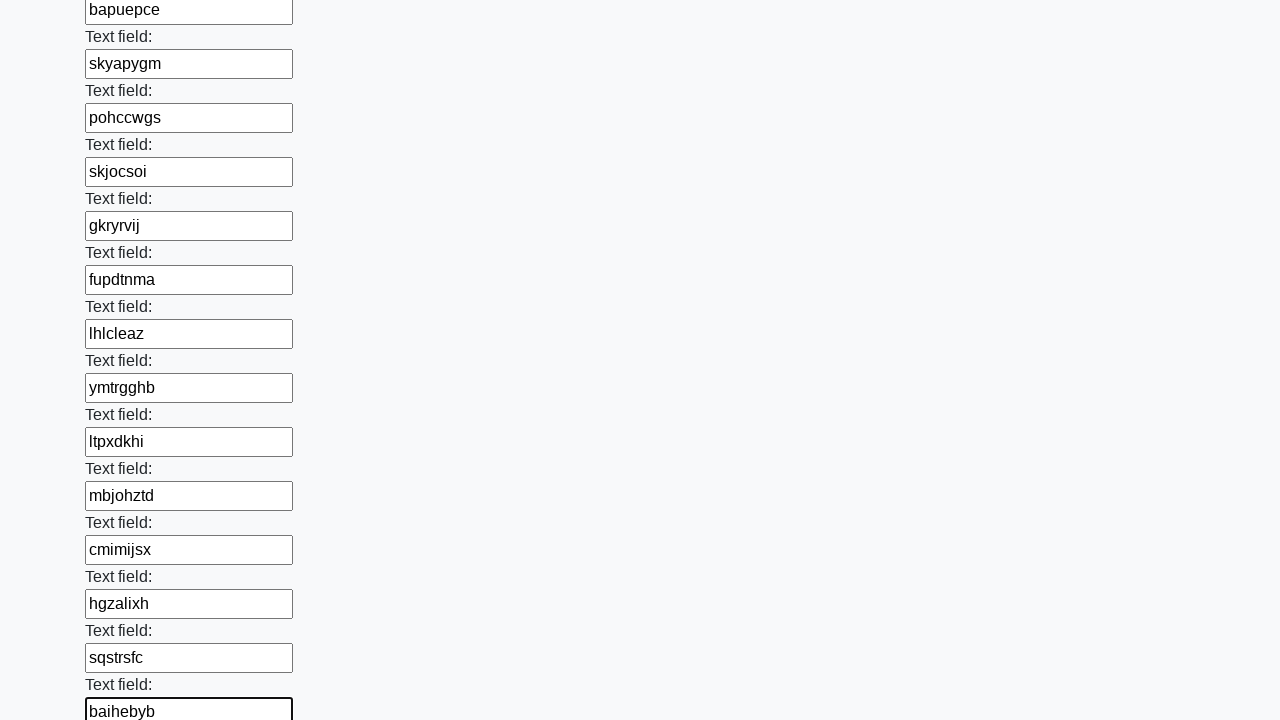

Filled input field with random 8-character string: 'vjmjzmbo' on input >> nth=58
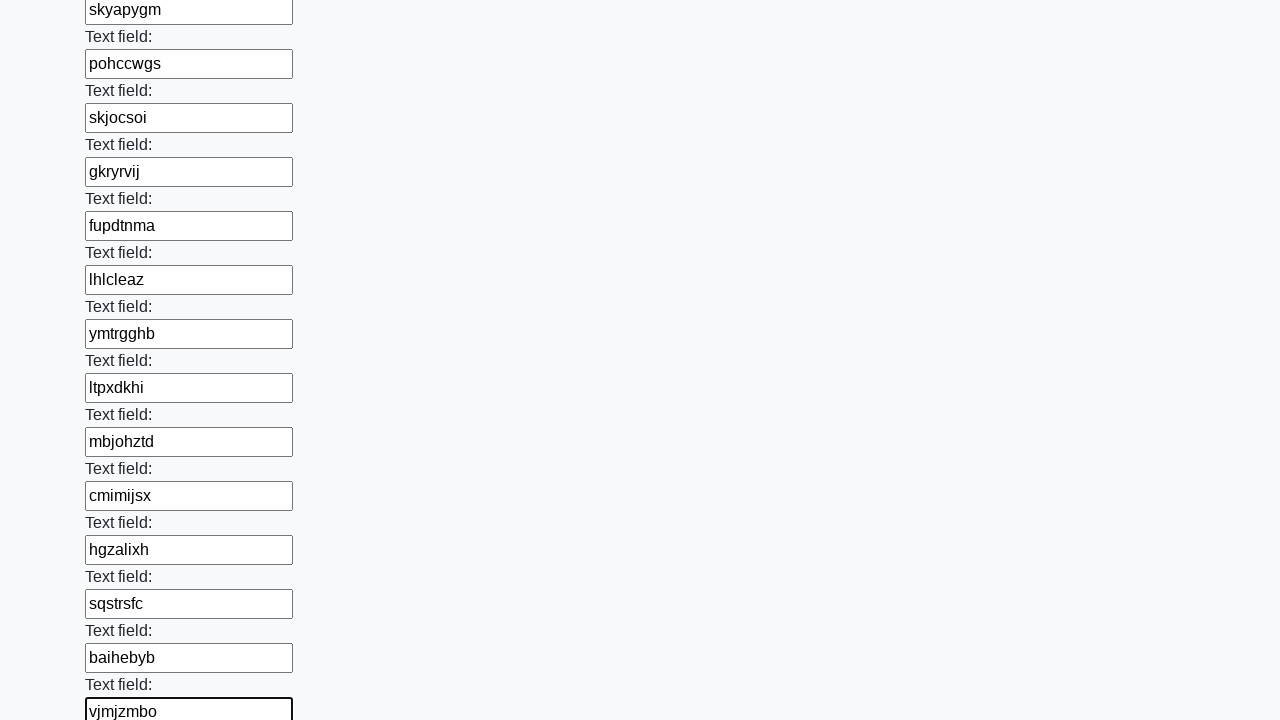

Filled input field with random 8-character string: 'ympdisvb' on input >> nth=59
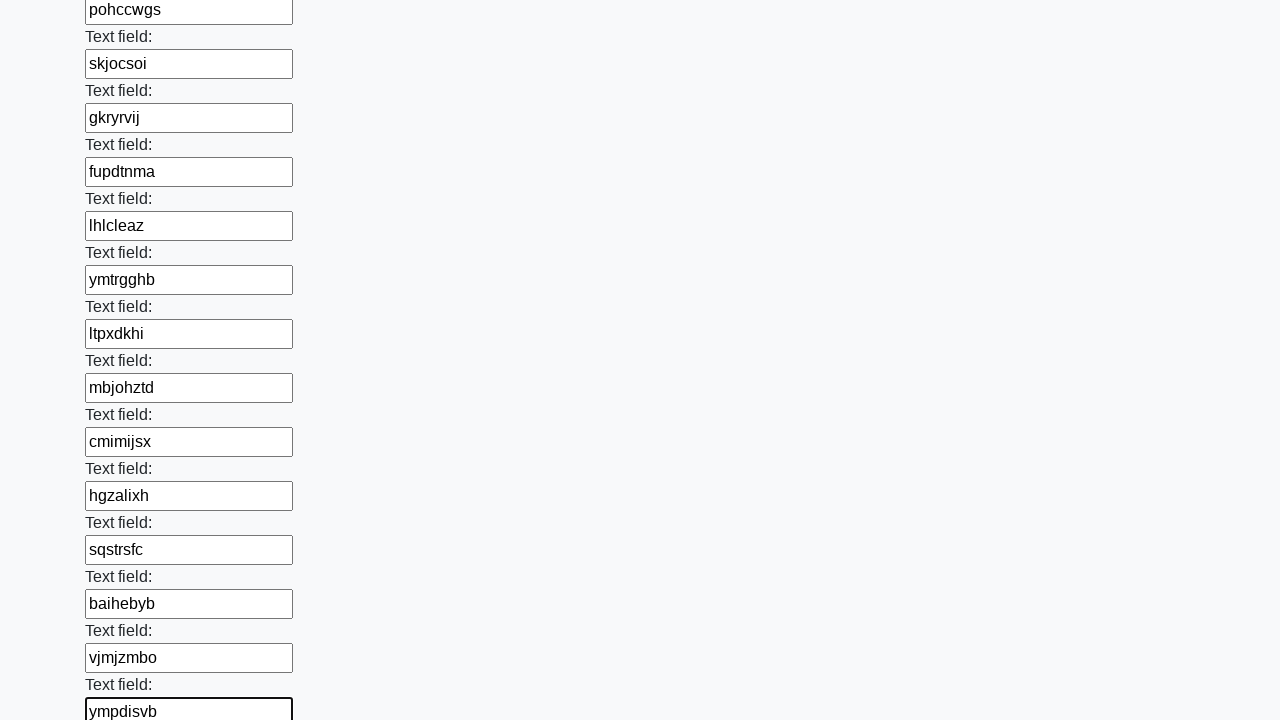

Filled input field with random 8-character string: 'trrpzkay' on input >> nth=60
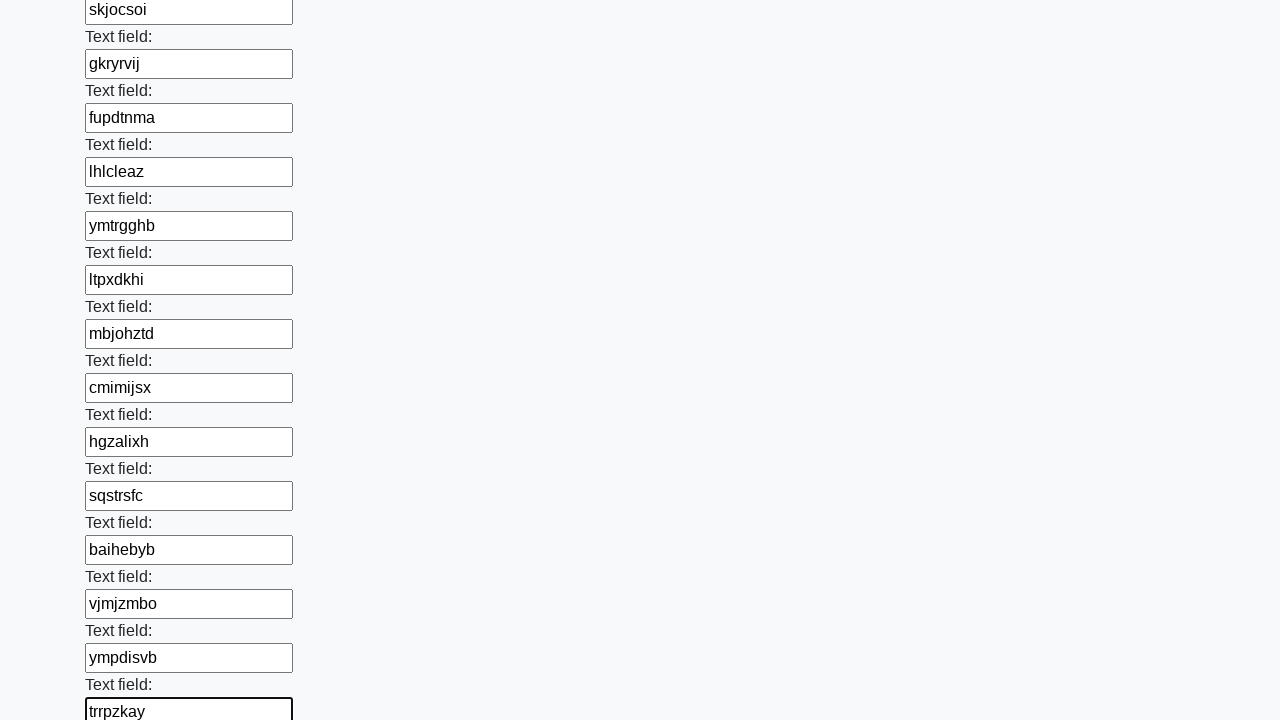

Filled input field with random 8-character string: 'ankachzm' on input >> nth=61
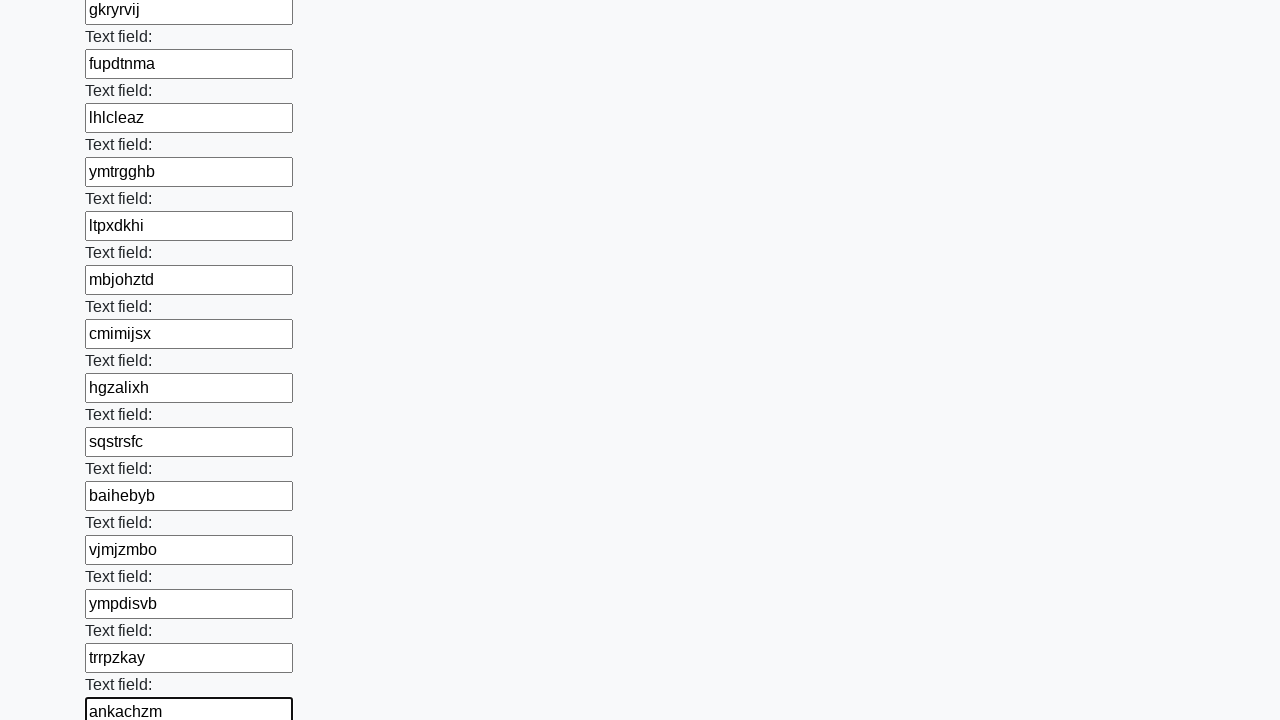

Filled input field with random 8-character string: 'igveagla' on input >> nth=62
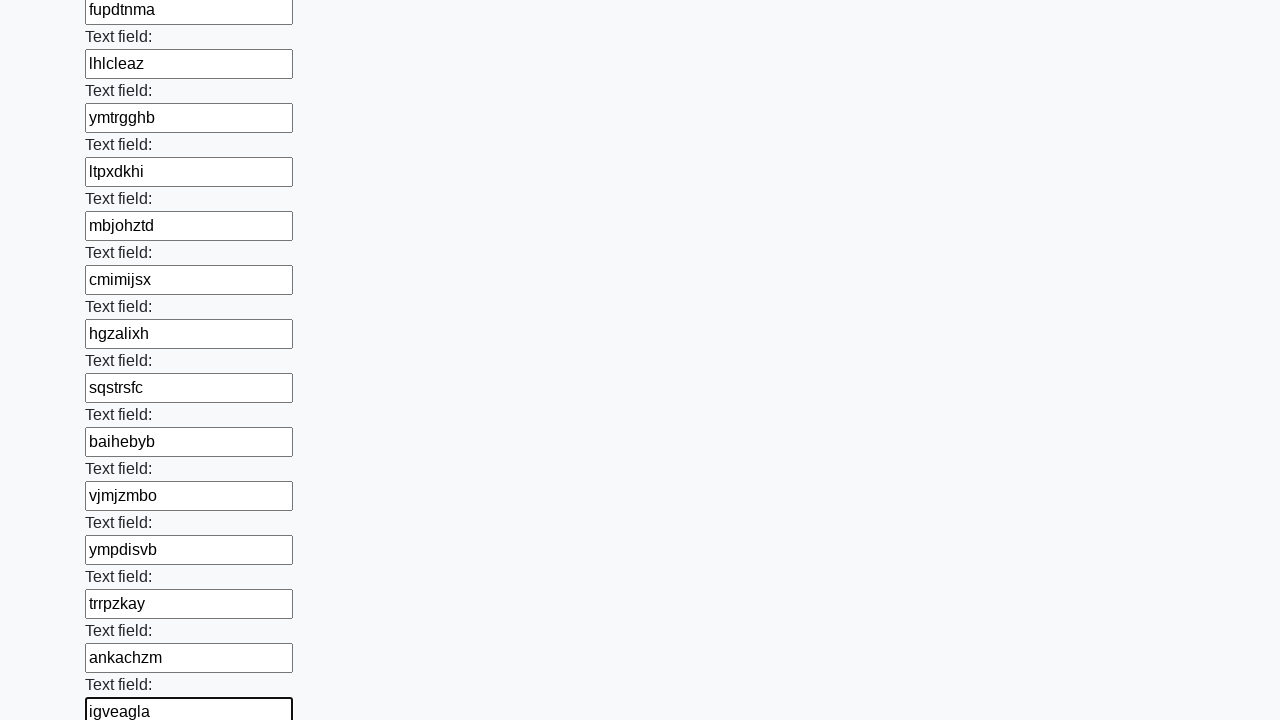

Filled input field with random 8-character string: 'nfvpqhhs' on input >> nth=63
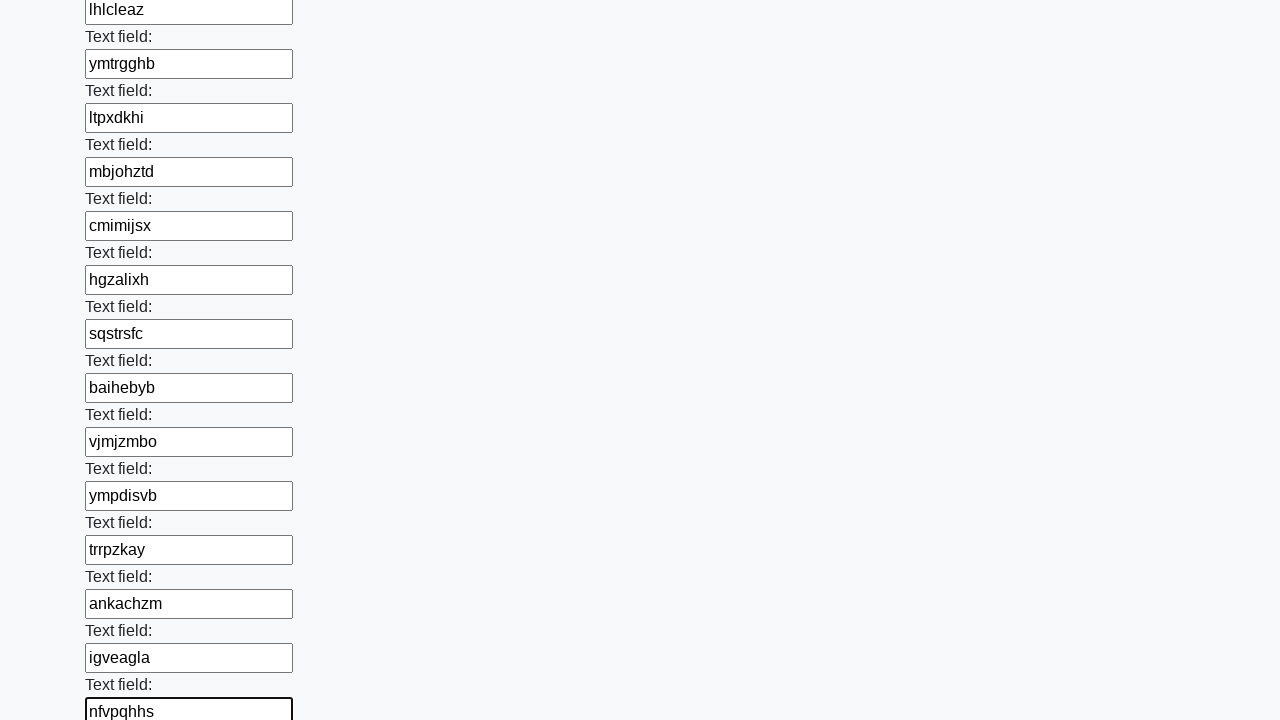

Filled input field with random 8-character string: 'llupbyiw' on input >> nth=64
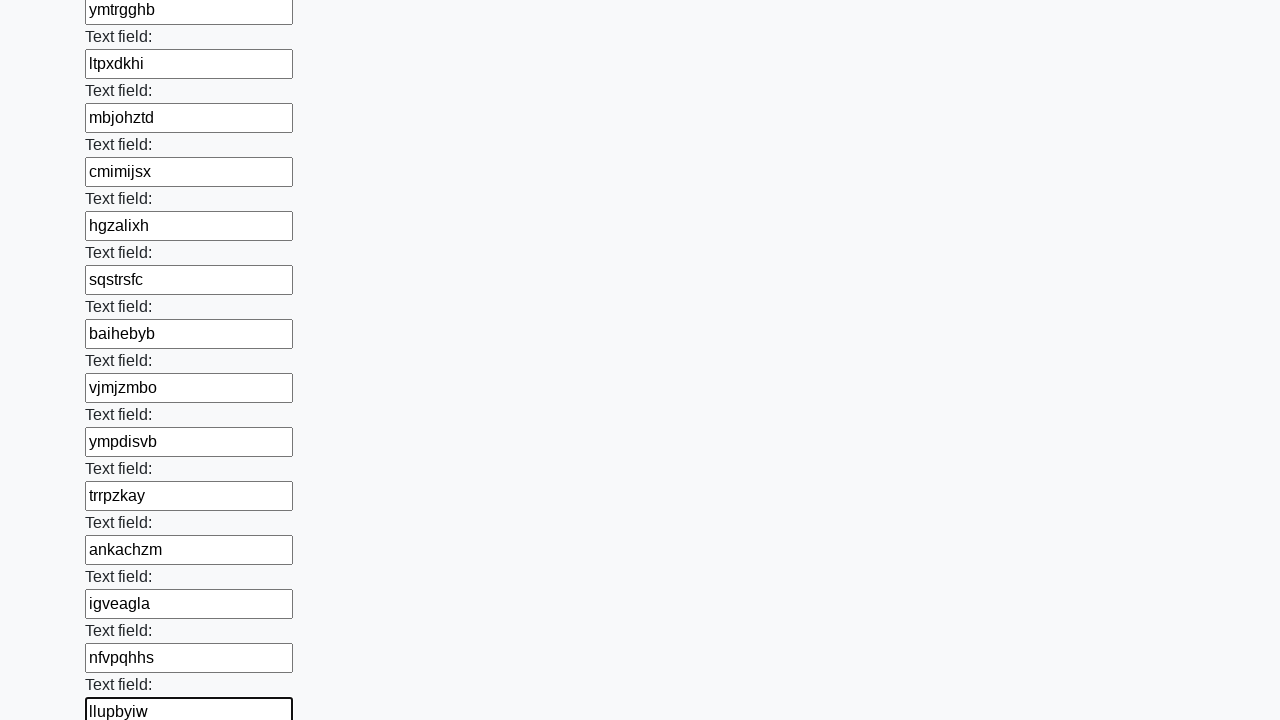

Filled input field with random 8-character string: 'cwgimvjf' on input >> nth=65
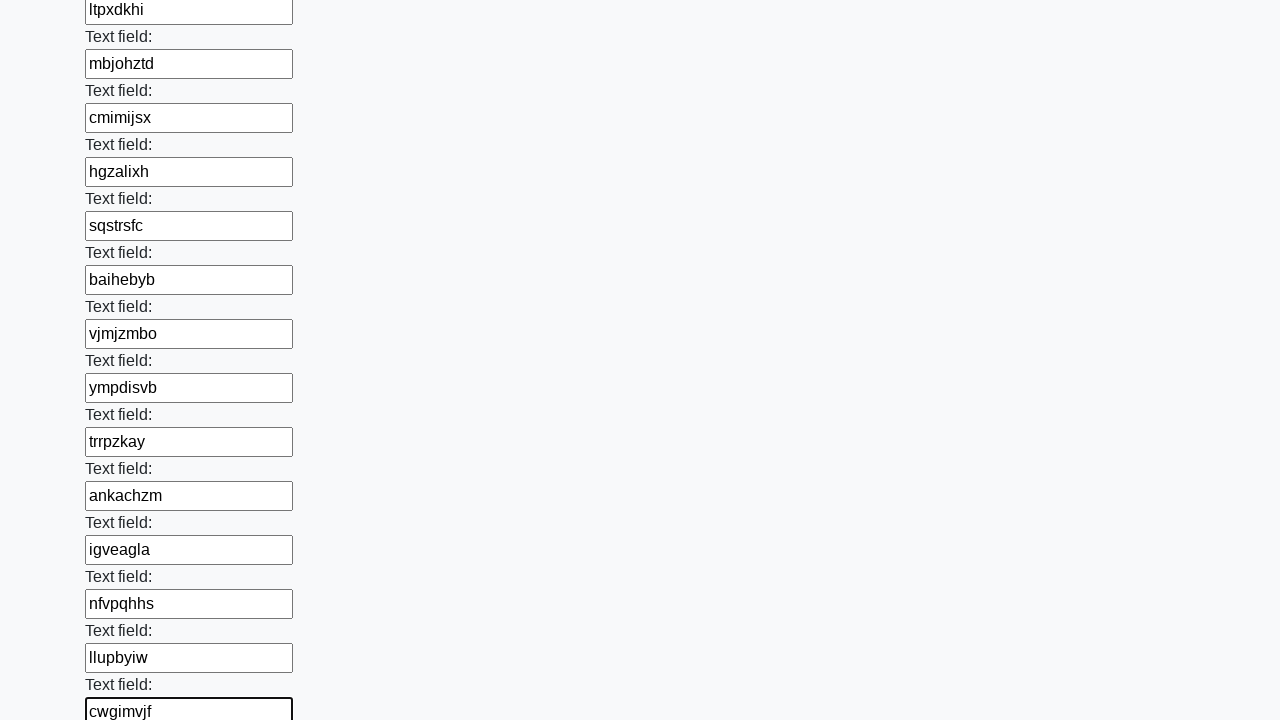

Filled input field with random 8-character string: 'jtjdrcmh' on input >> nth=66
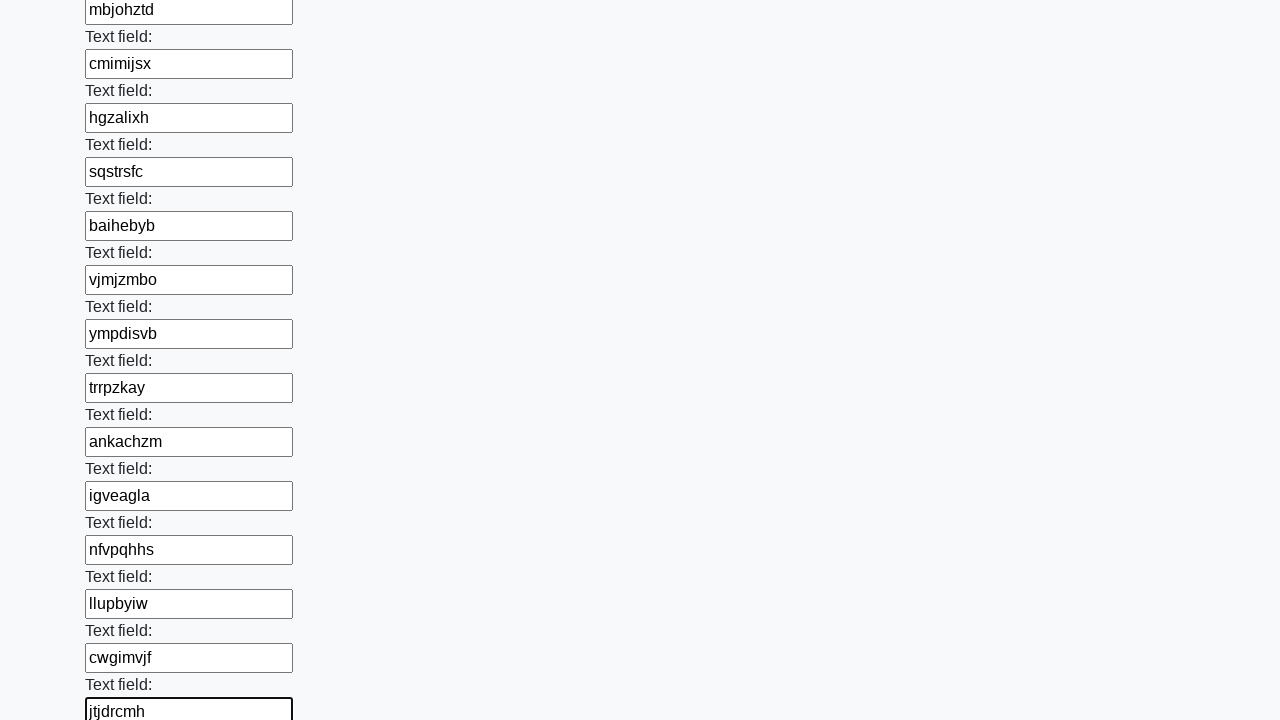

Filled input field with random 8-character string: 'rsyjjjqx' on input >> nth=67
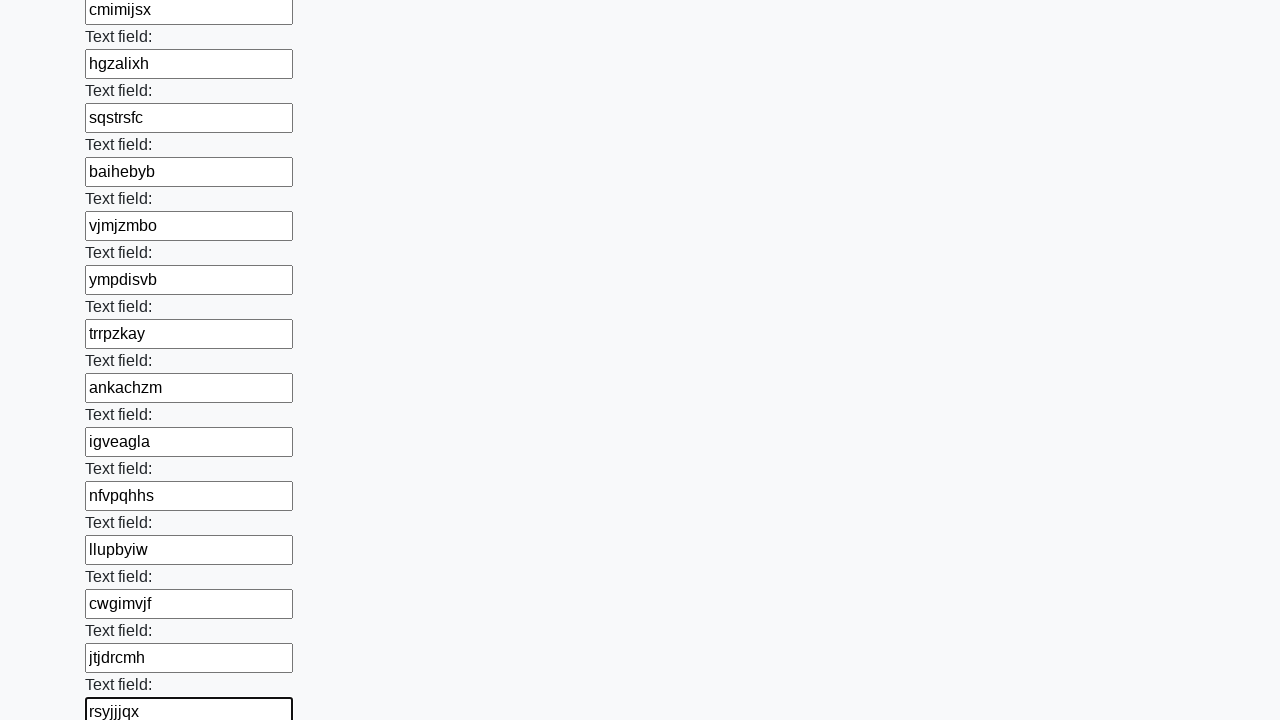

Filled input field with random 8-character string: 'koosqmmz' on input >> nth=68
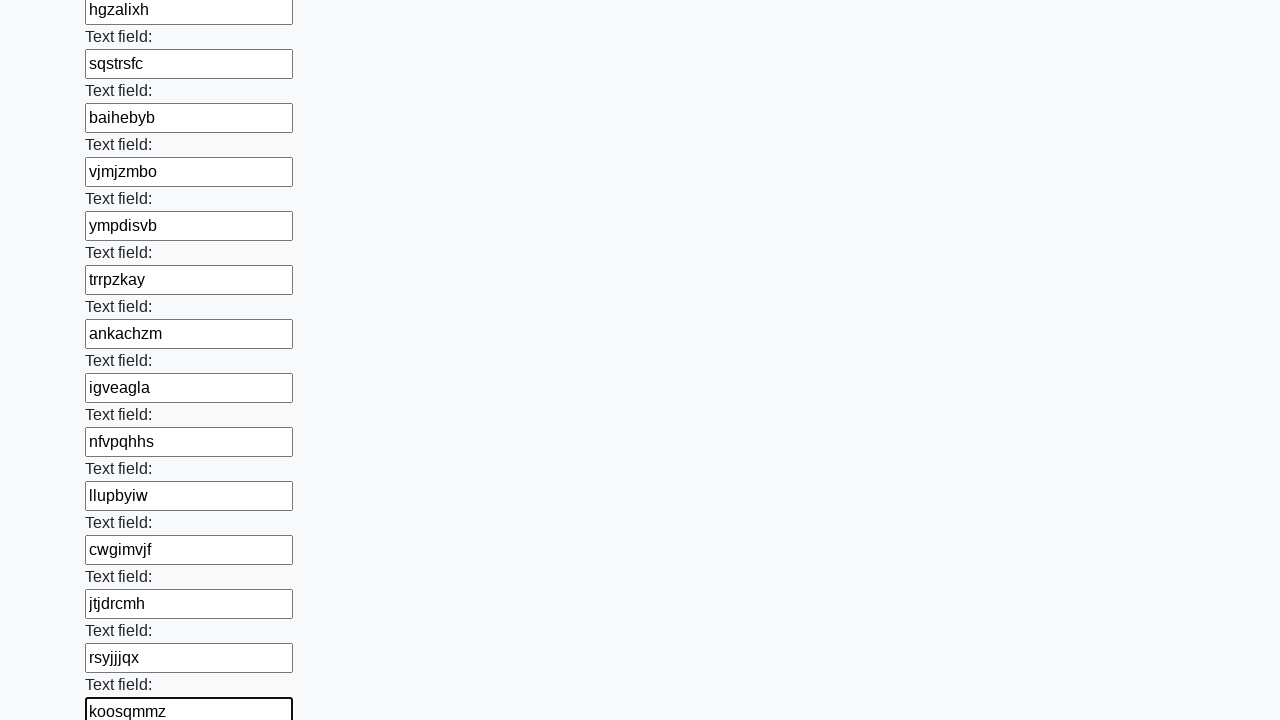

Filled input field with random 8-character string: 'krgppatl' on input >> nth=69
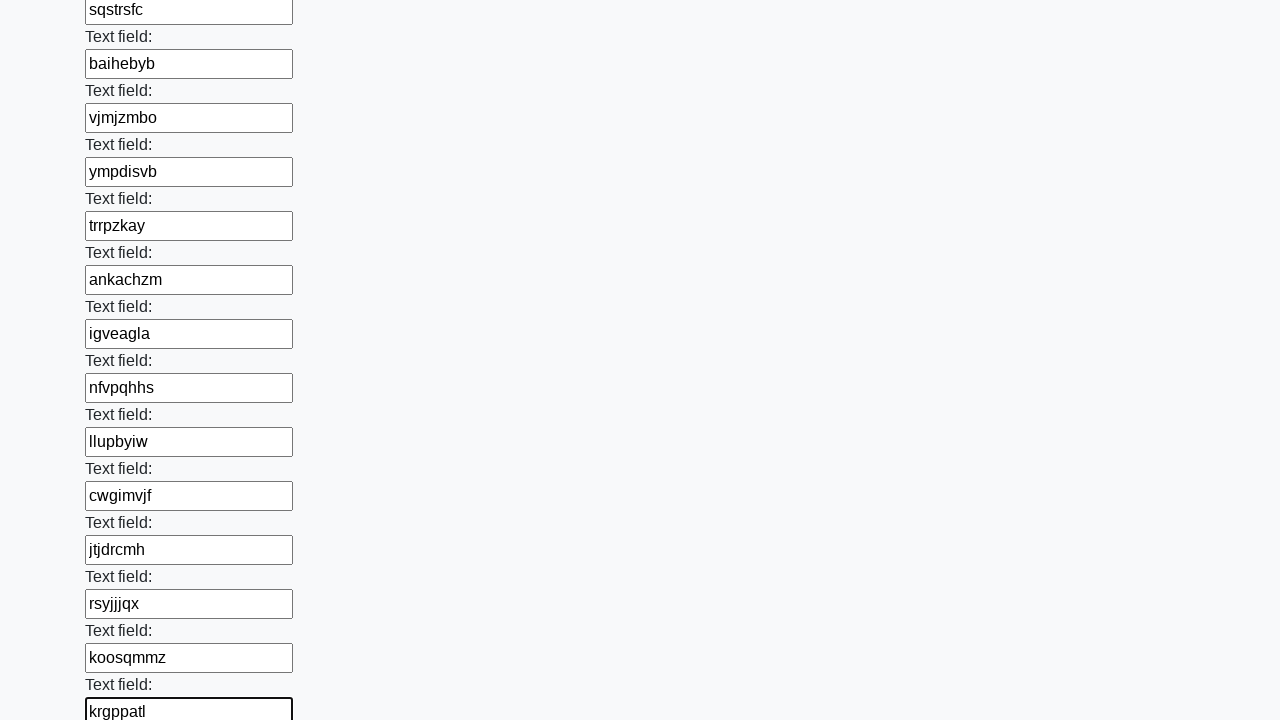

Filled input field with random 8-character string: 'pfyogvux' on input >> nth=70
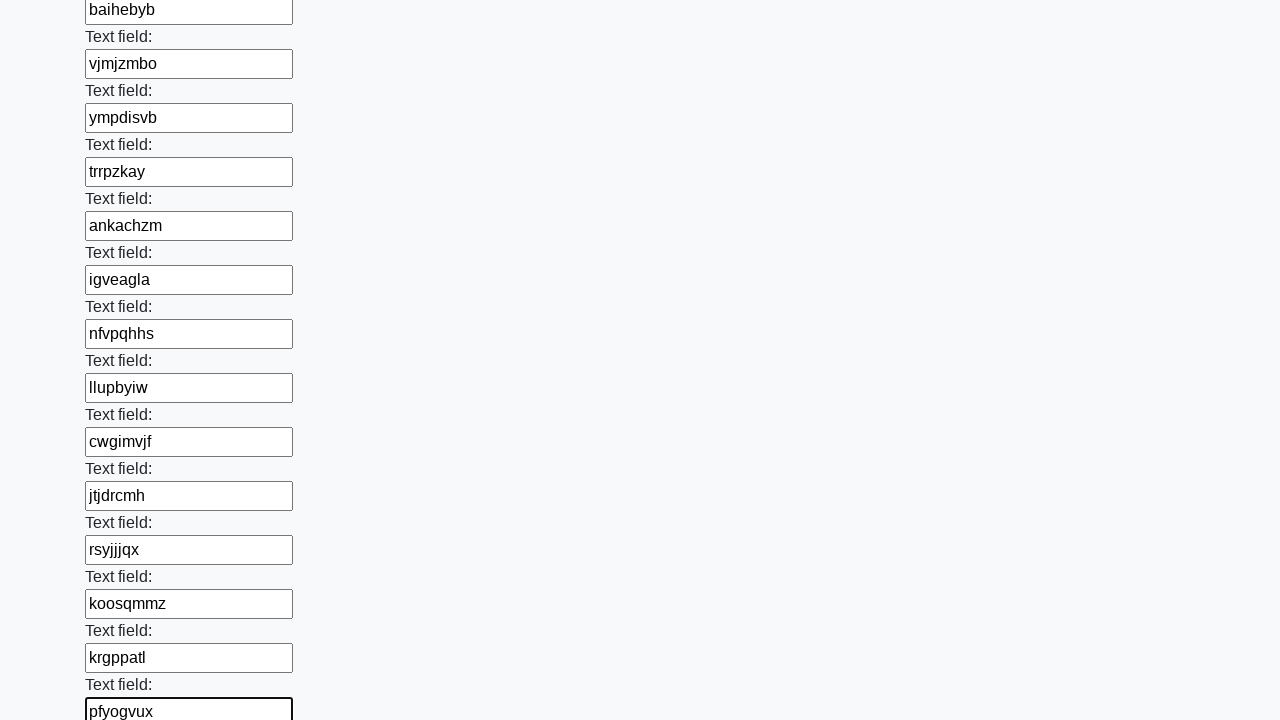

Filled input field with random 8-character string: 'hpvuqqoa' on input >> nth=71
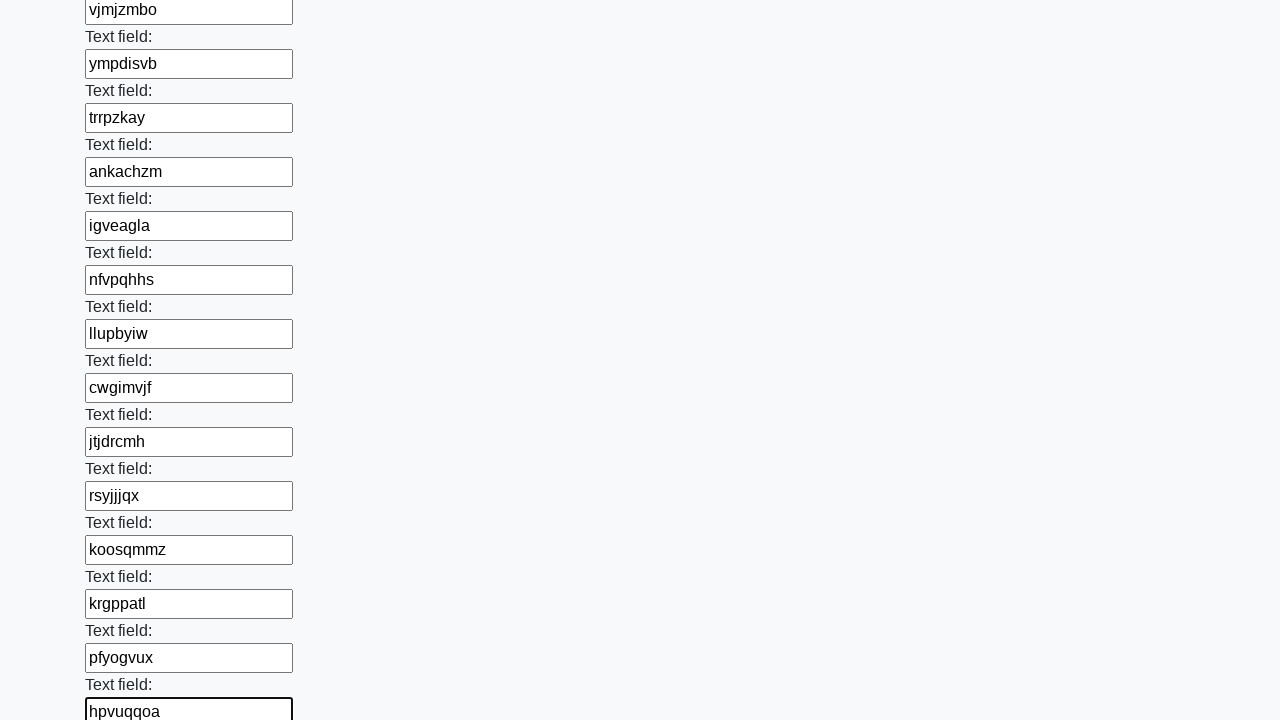

Filled input field with random 8-character string: 'aslffowk' on input >> nth=72
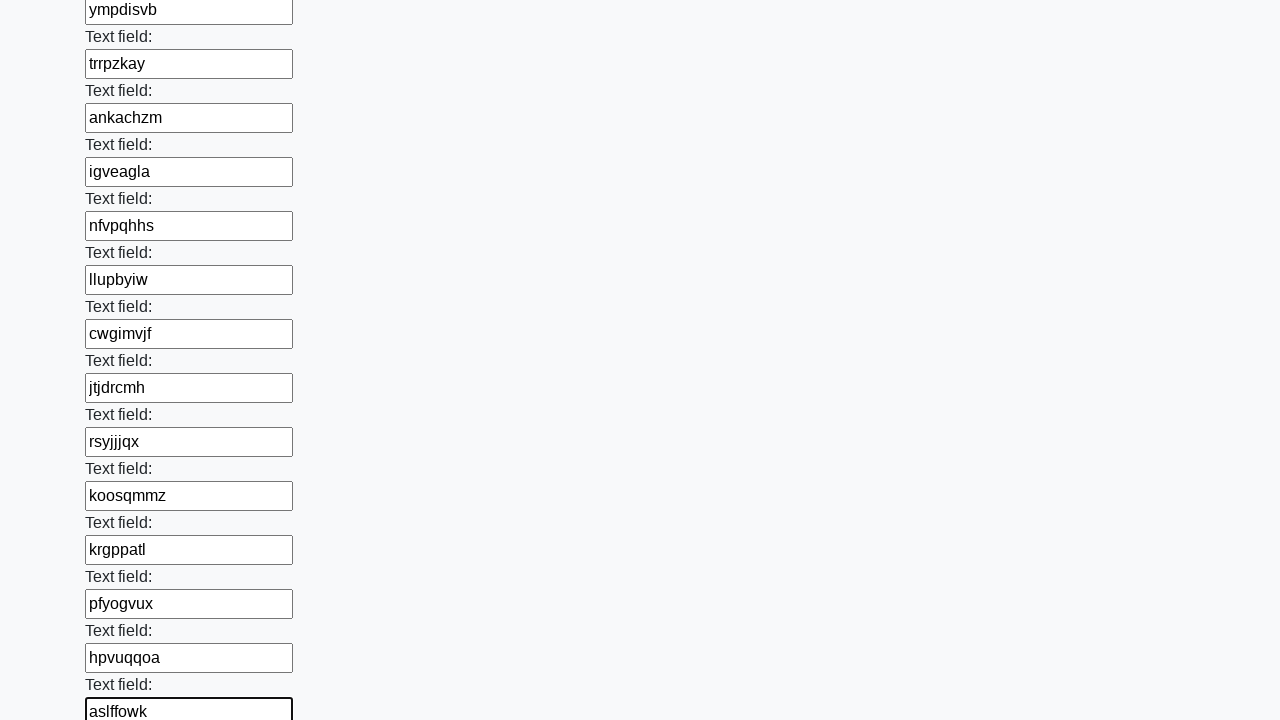

Filled input field with random 8-character string: 'mwxsqrst' on input >> nth=73
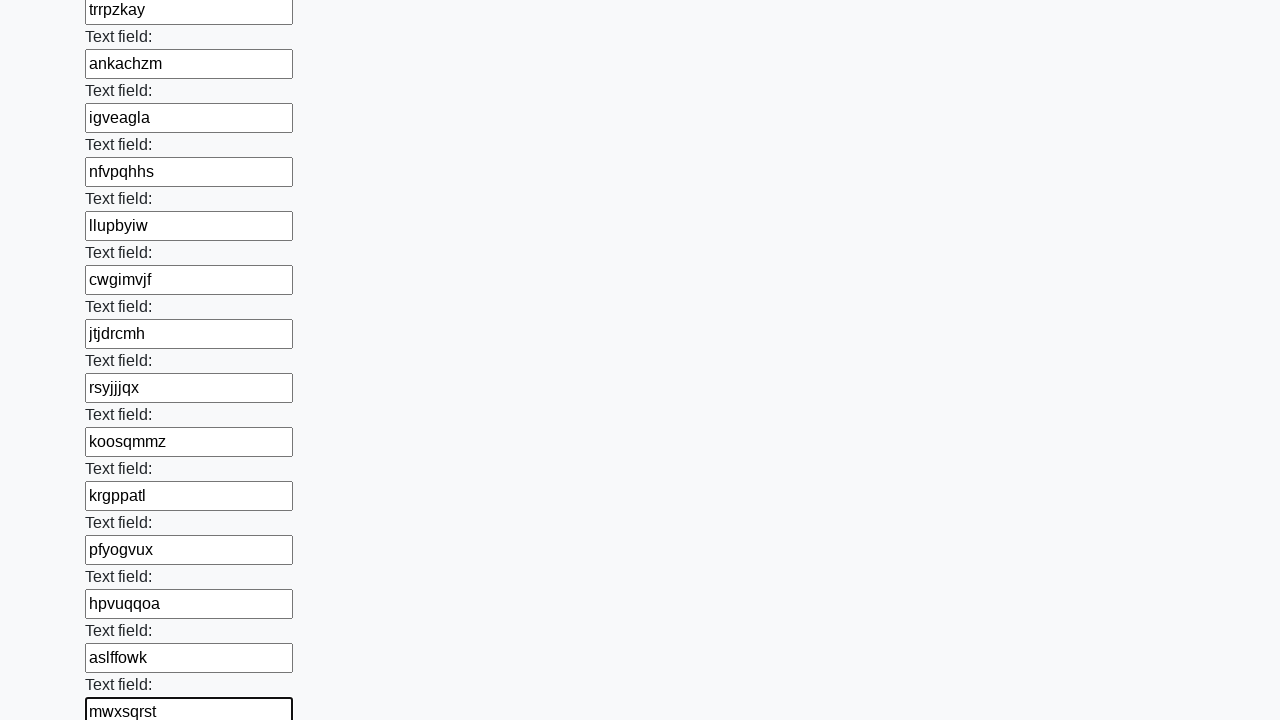

Filled input field with random 8-character string: 'ypcnpijj' on input >> nth=74
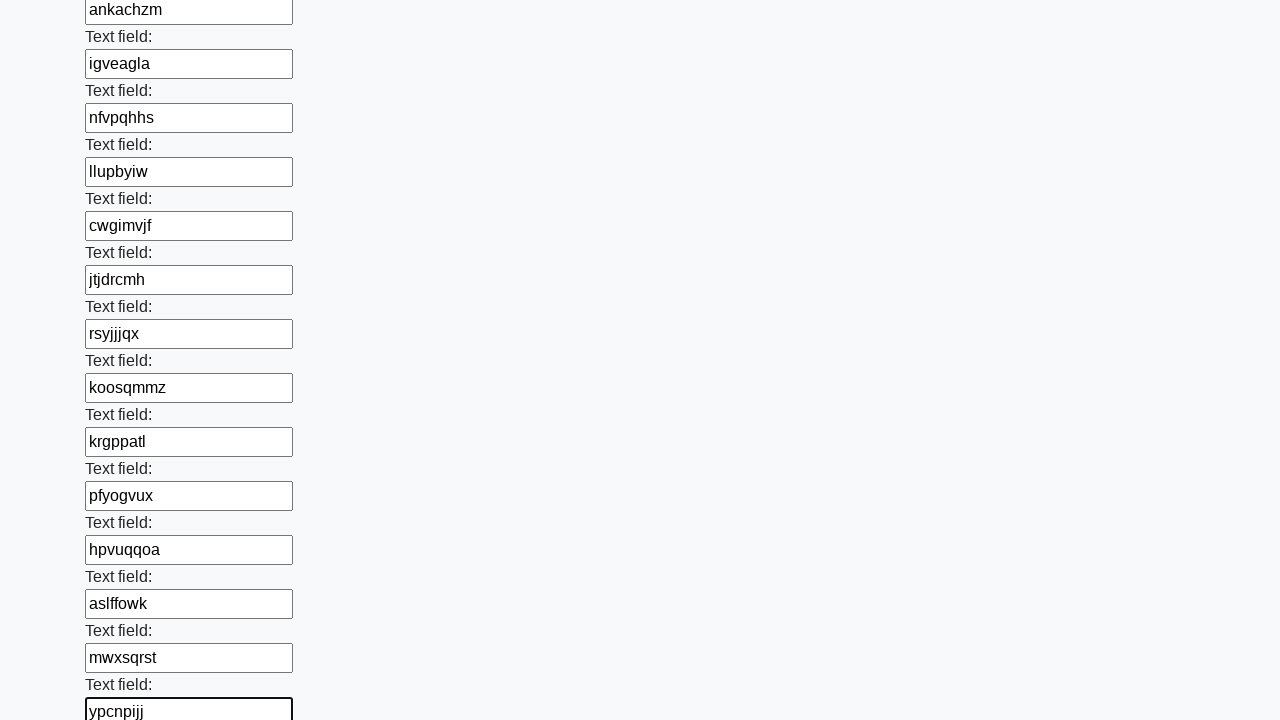

Filled input field with random 8-character string: 'lajtmumz' on input >> nth=75
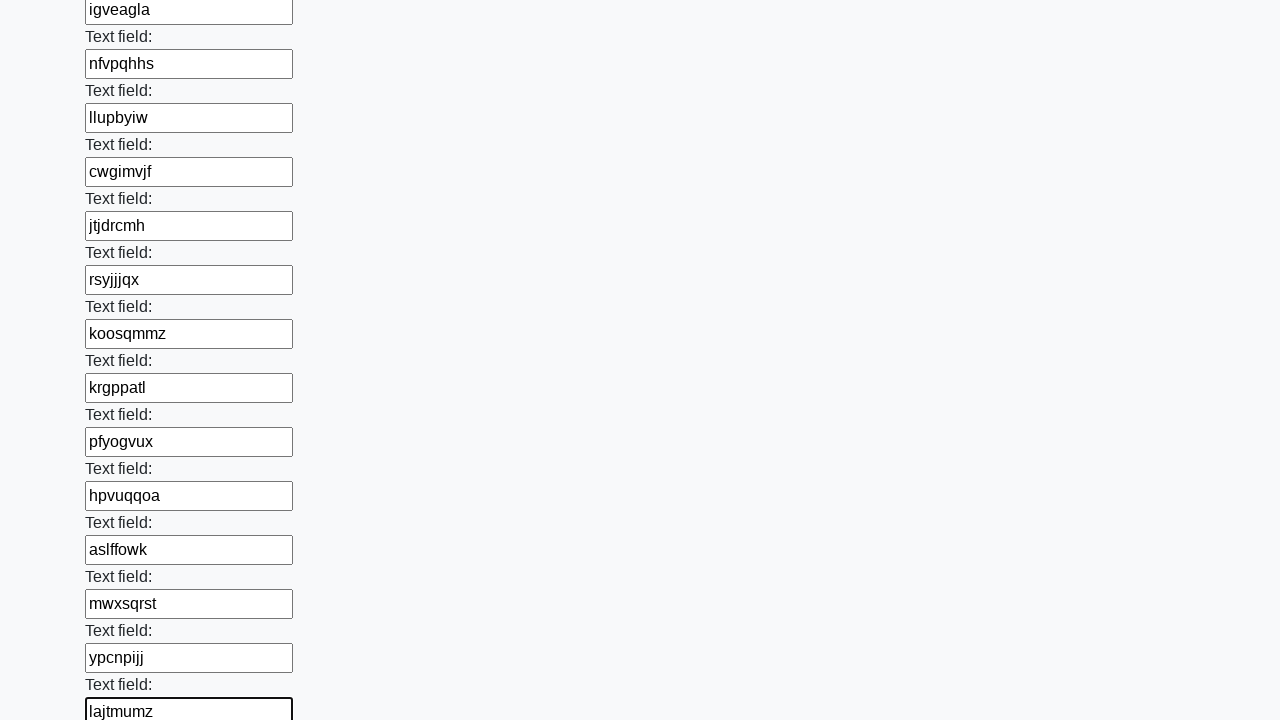

Filled input field with random 8-character string: 'acgdkyoo' on input >> nth=76
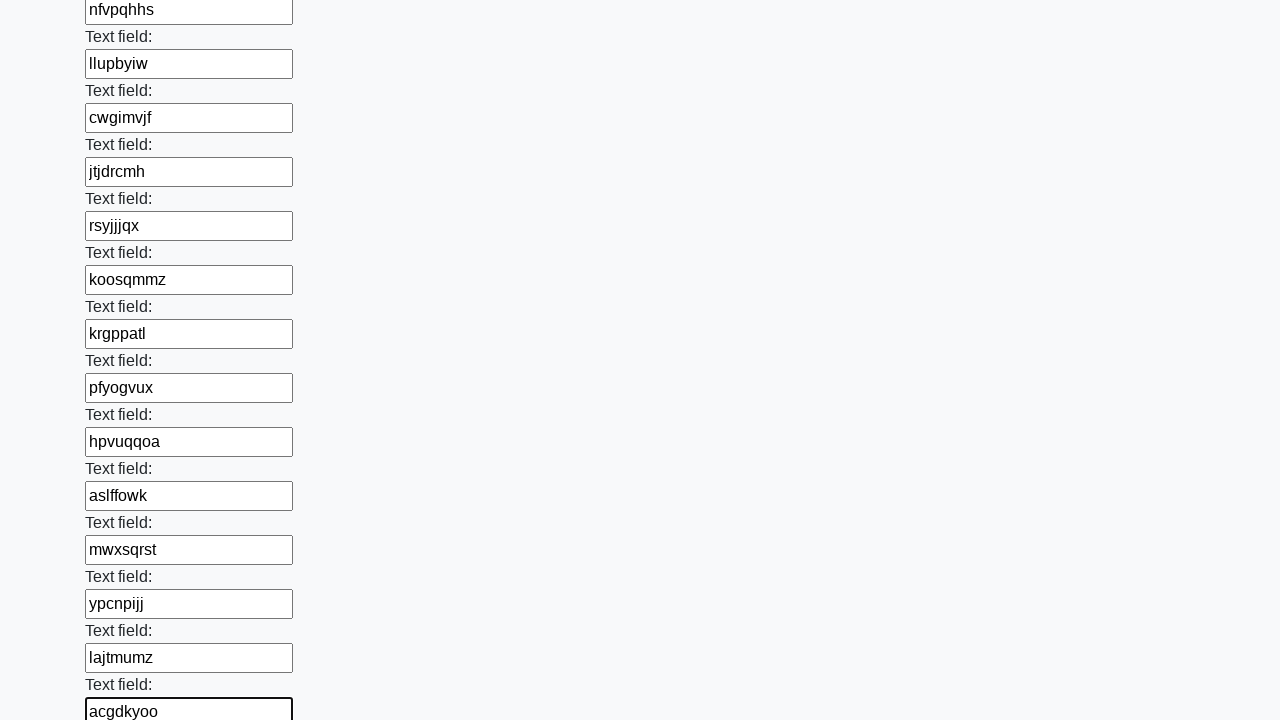

Filled input field with random 8-character string: 'wxmnoakg' on input >> nth=77
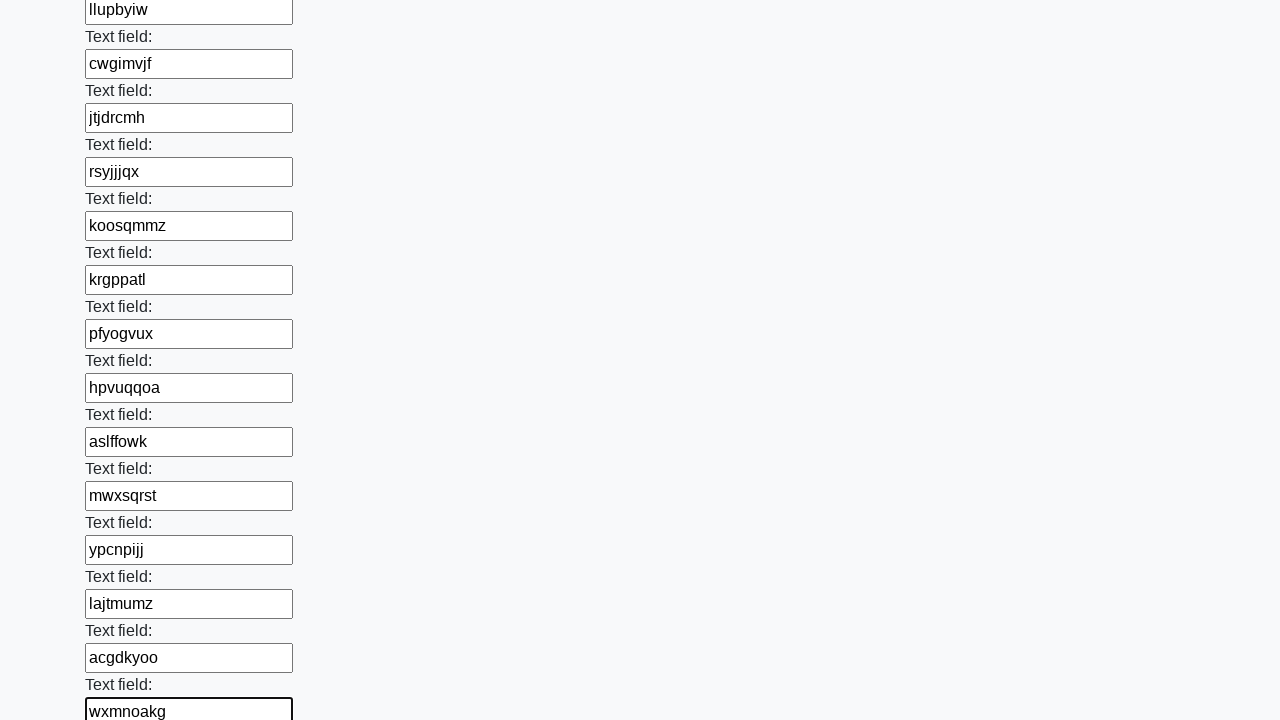

Filled input field with random 8-character string: 'ibcwtmiq' on input >> nth=78
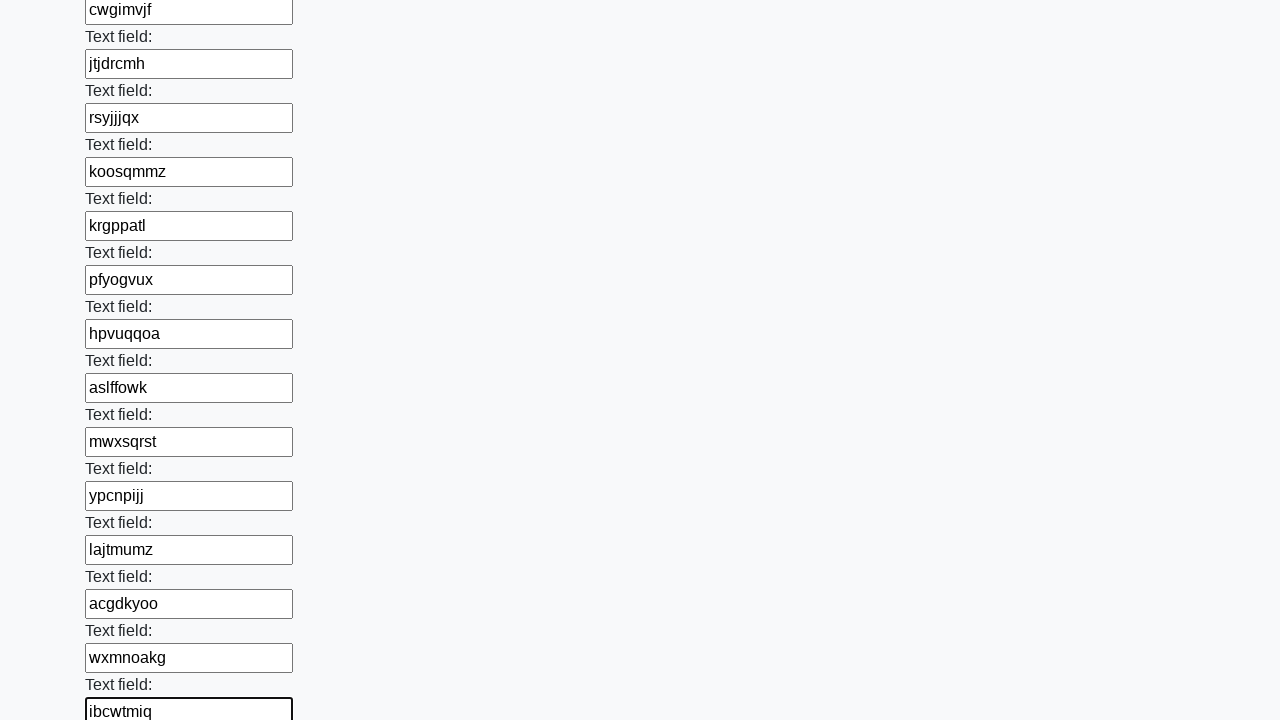

Filled input field with random 8-character string: 'wnjztfti' on input >> nth=79
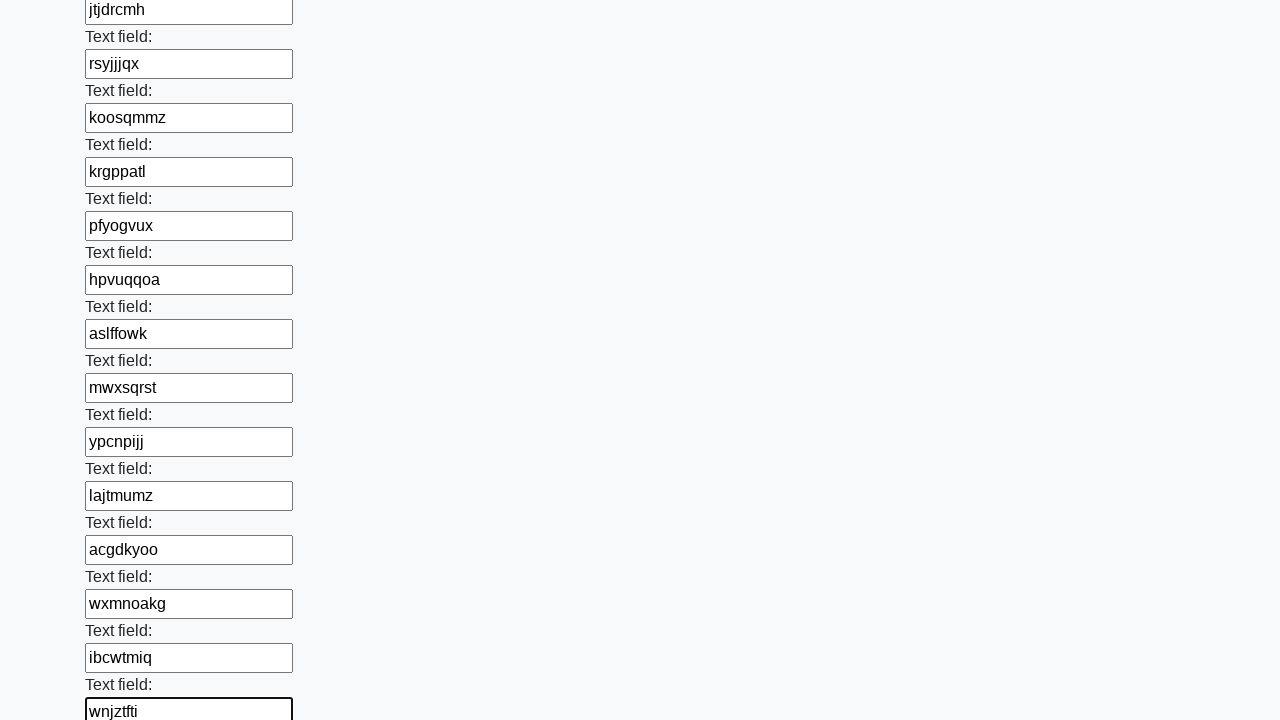

Filled input field with random 8-character string: 'ckwpkikc' on input >> nth=80
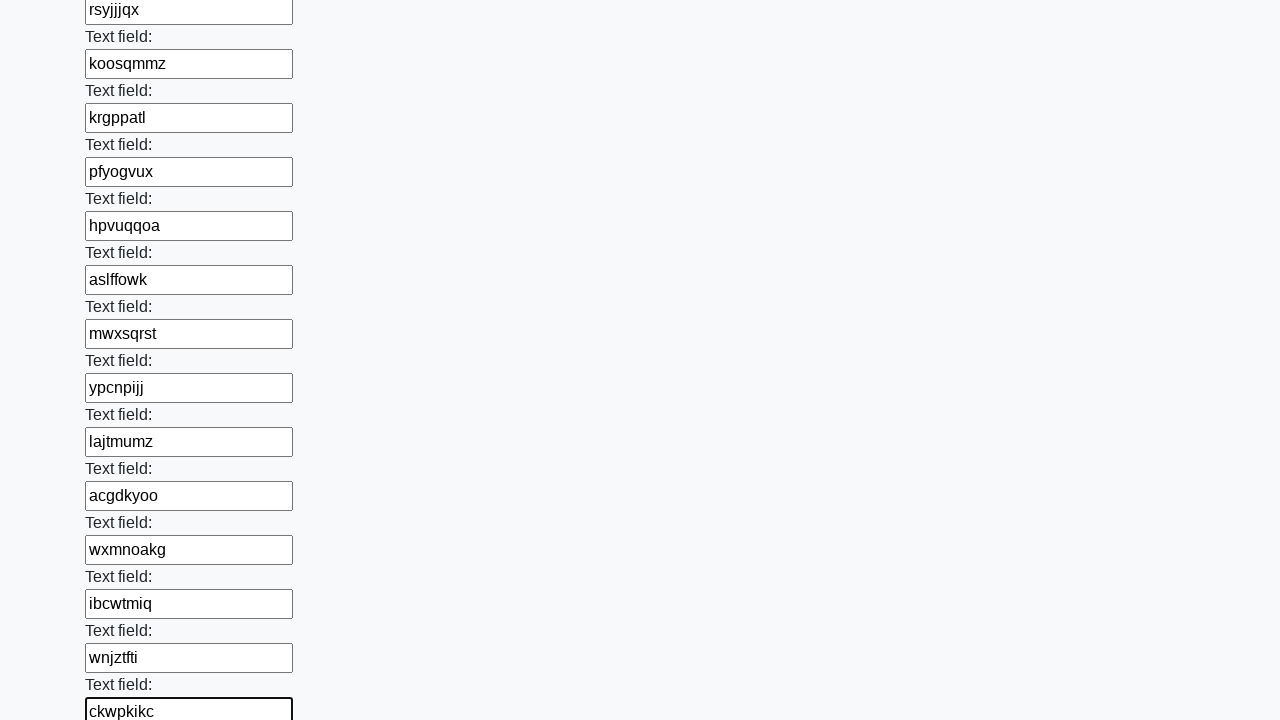

Filled input field with random 8-character string: 'cmwclyub' on input >> nth=81
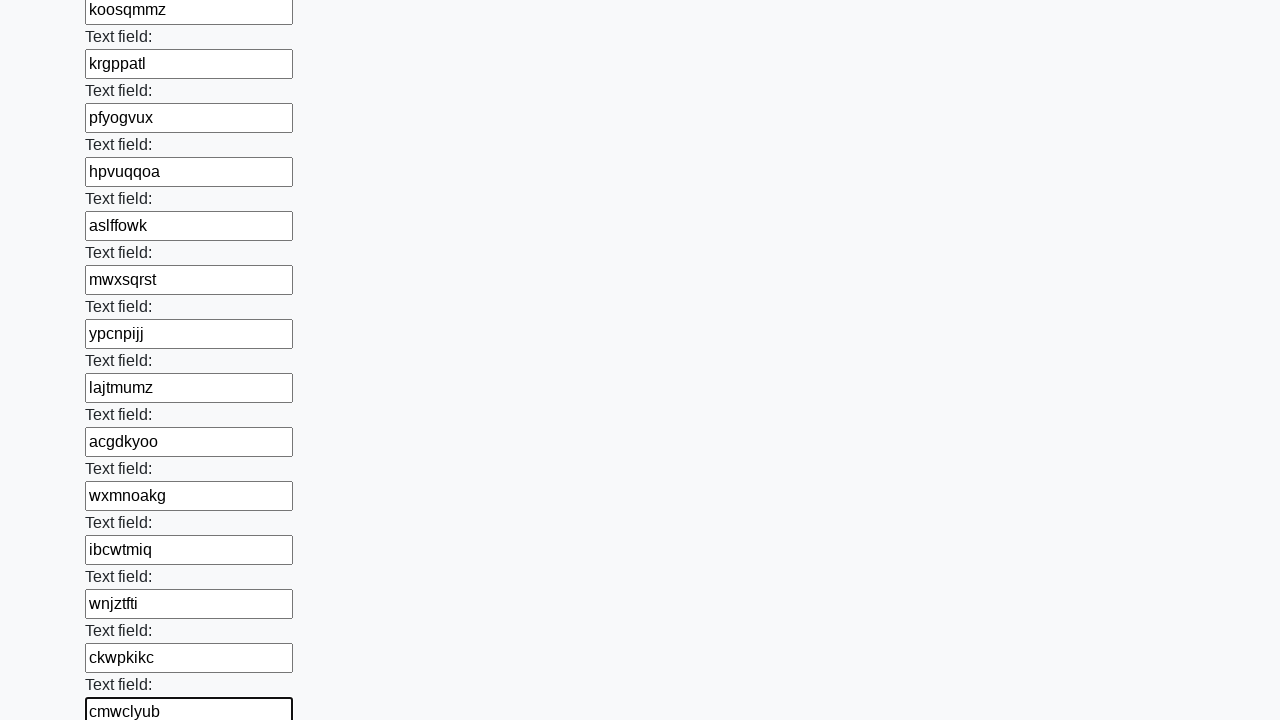

Filled input field with random 8-character string: 'vyaazfje' on input >> nth=82
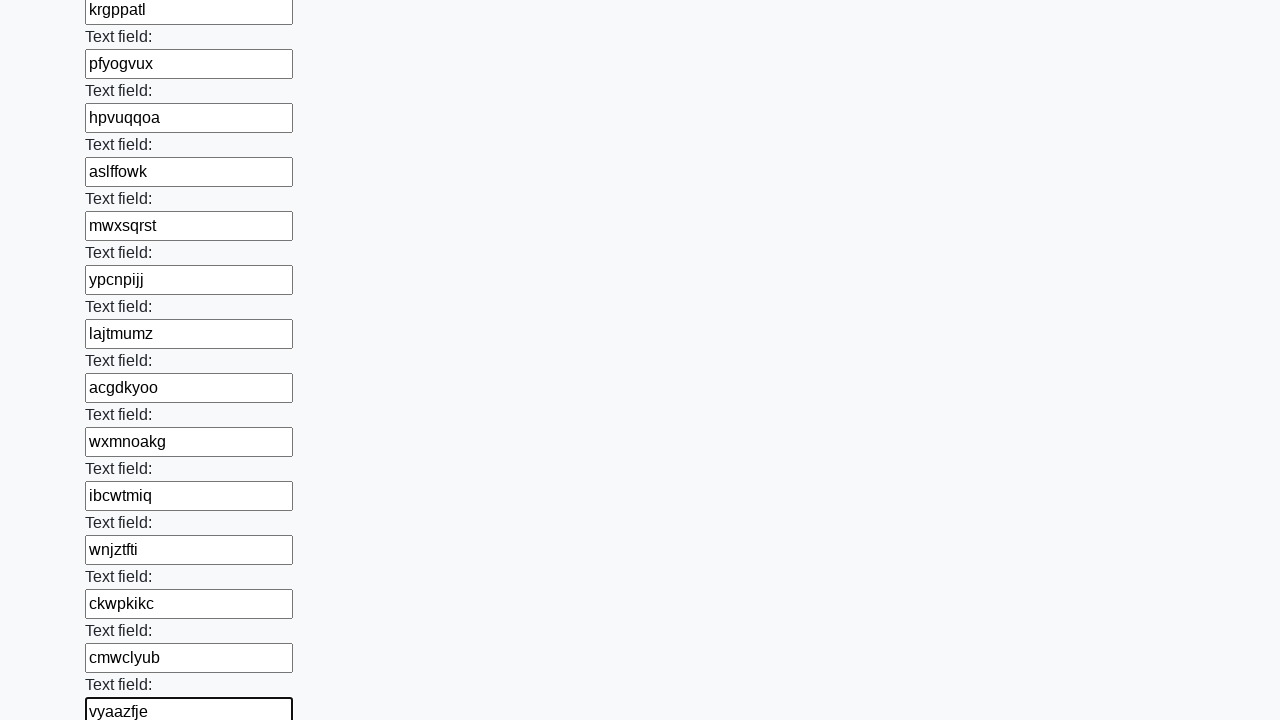

Filled input field with random 8-character string: 'qnvsjczr' on input >> nth=83
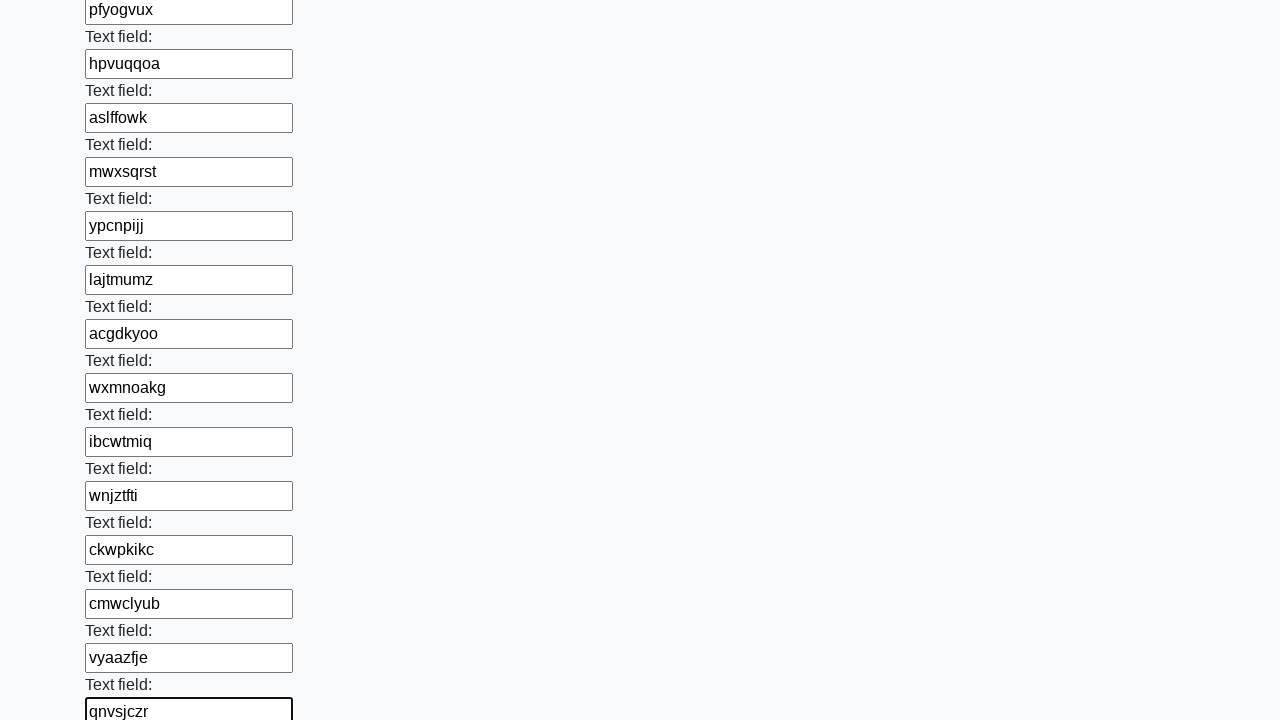

Filled input field with random 8-character string: 'ngbsxypj' on input >> nth=84
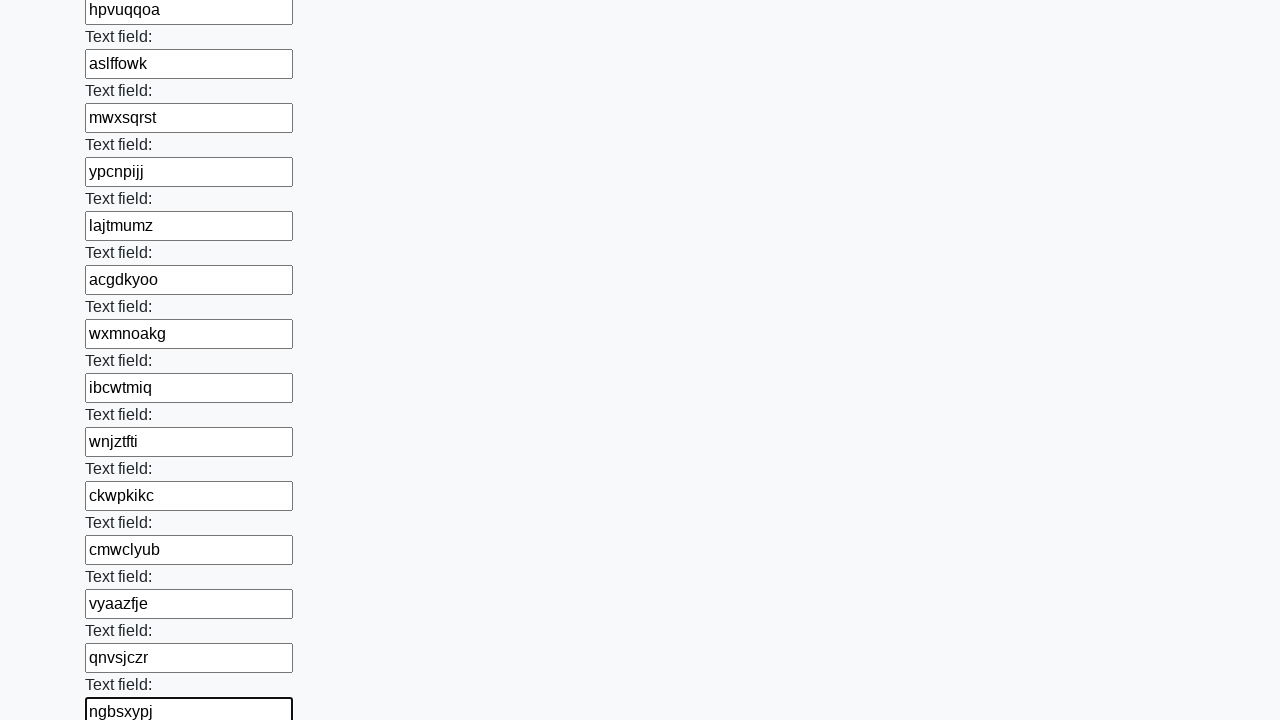

Filled input field with random 8-character string: 'idxkcqpy' on input >> nth=85
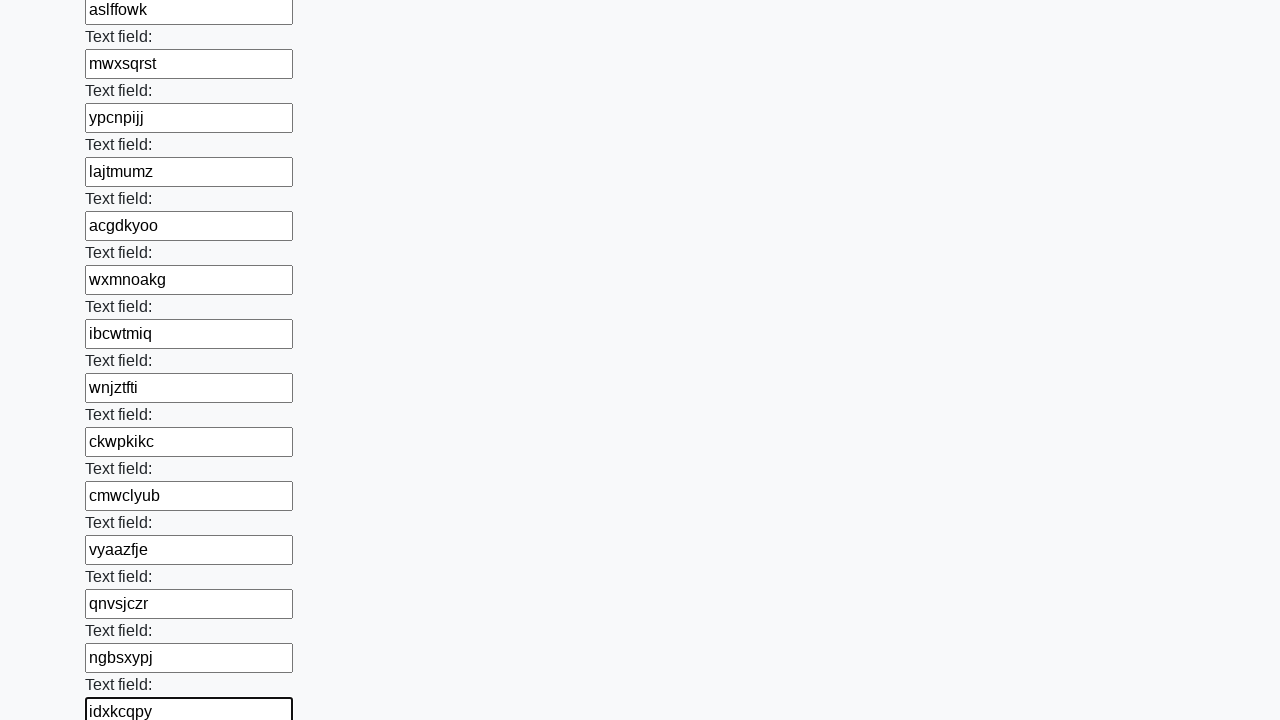

Filled input field with random 8-character string: 'eqycazwl' on input >> nth=86
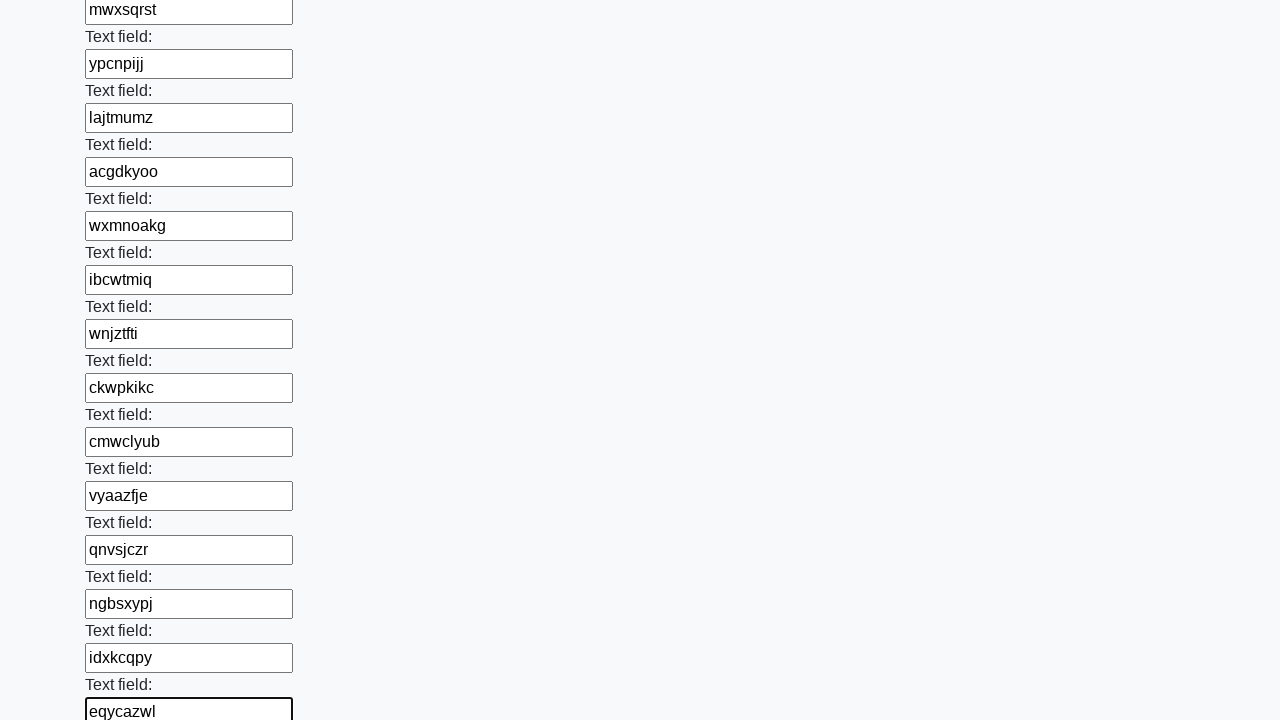

Filled input field with random 8-character string: 'nryicpdz' on input >> nth=87
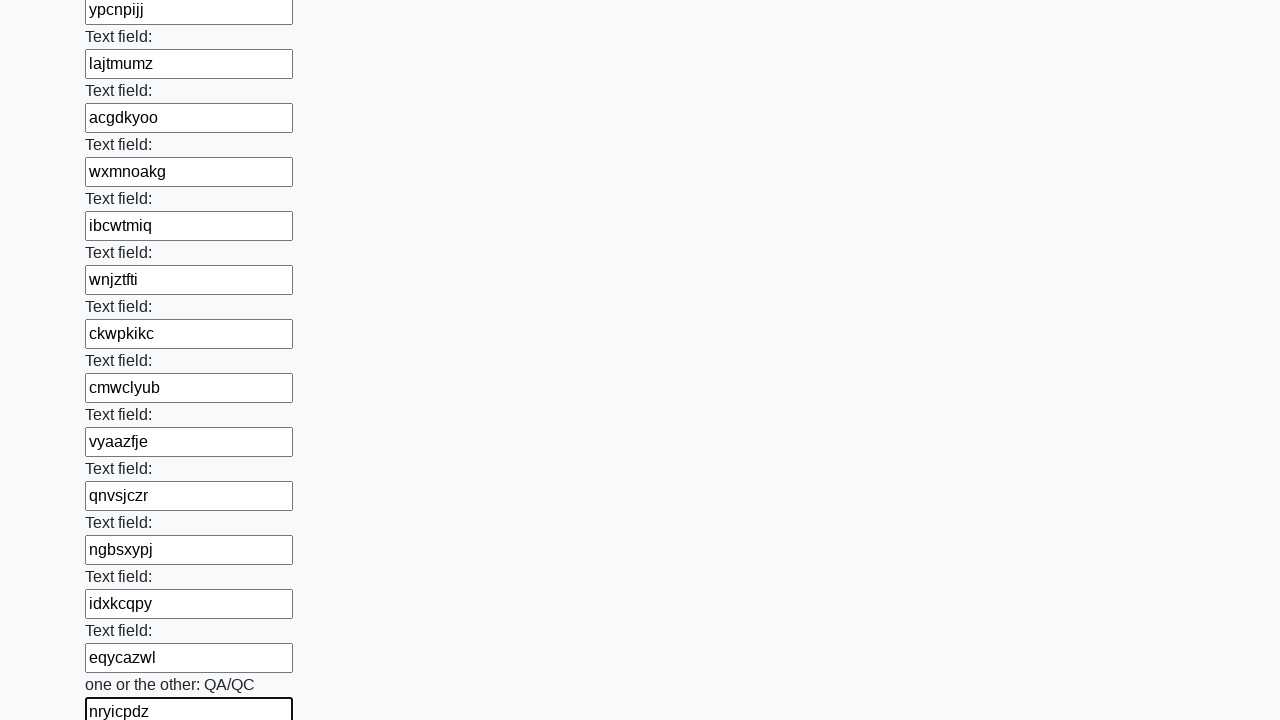

Filled input field with random 8-character string: 'zsyfkpua' on input >> nth=88
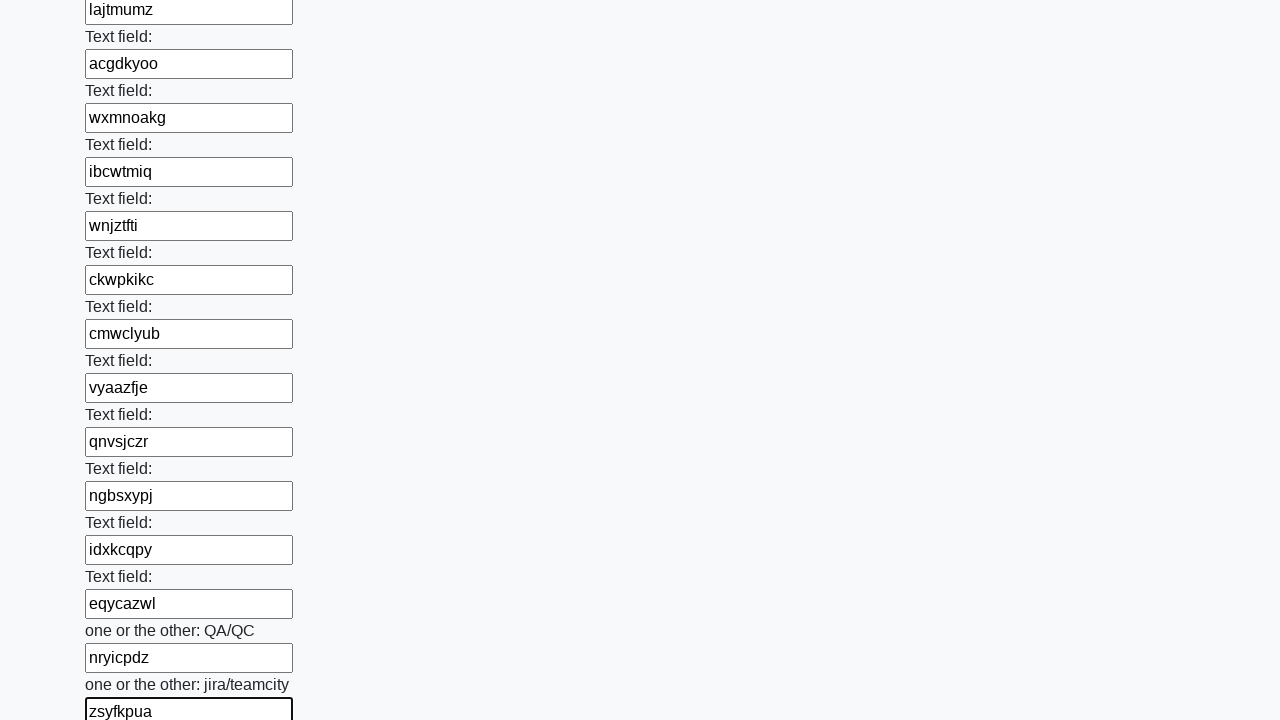

Filled input field with random 8-character string: 'nakuycue' on input >> nth=89
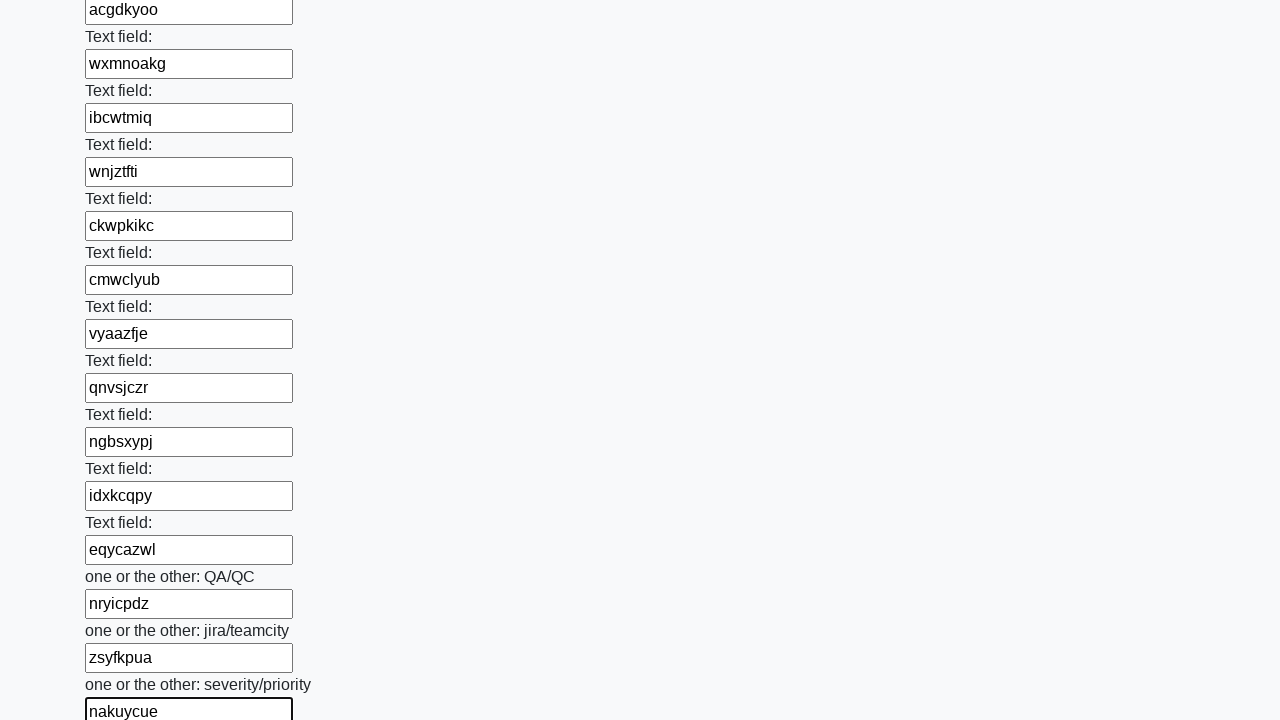

Filled input field with random 8-character string: 'lbgighmv' on input >> nth=90
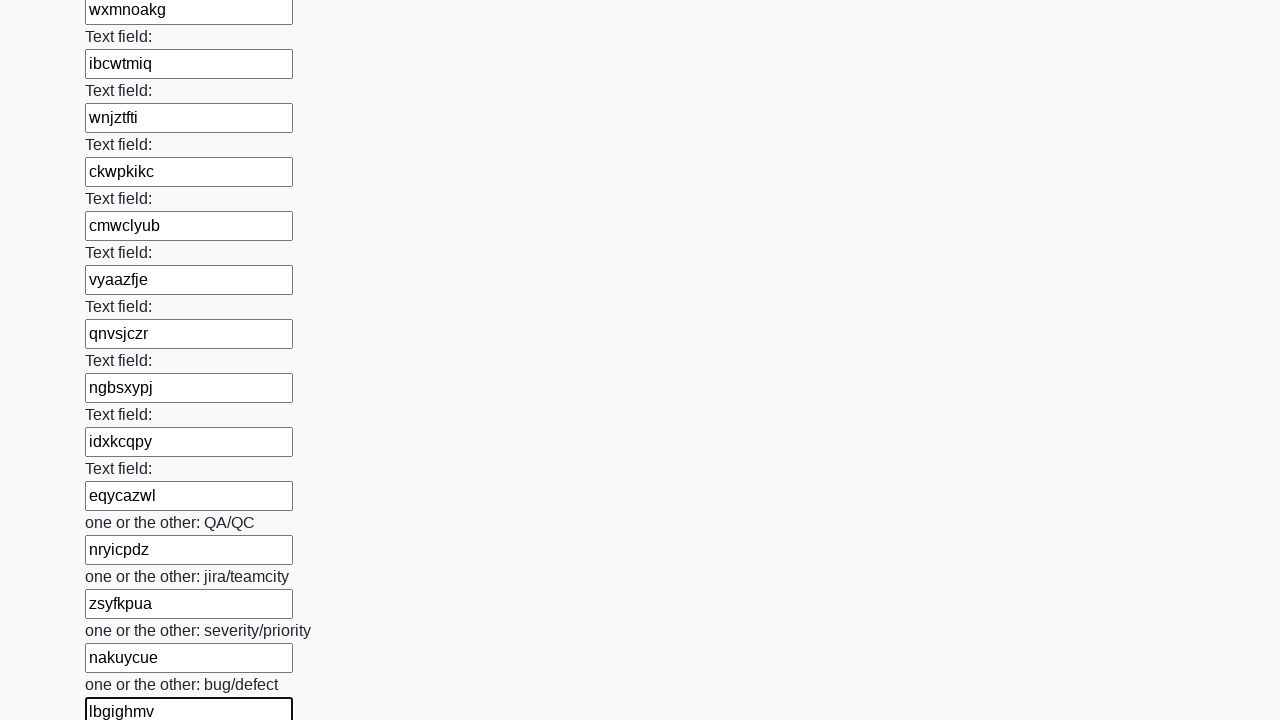

Filled input field with random 8-character string: 'dsbcezek' on input >> nth=91
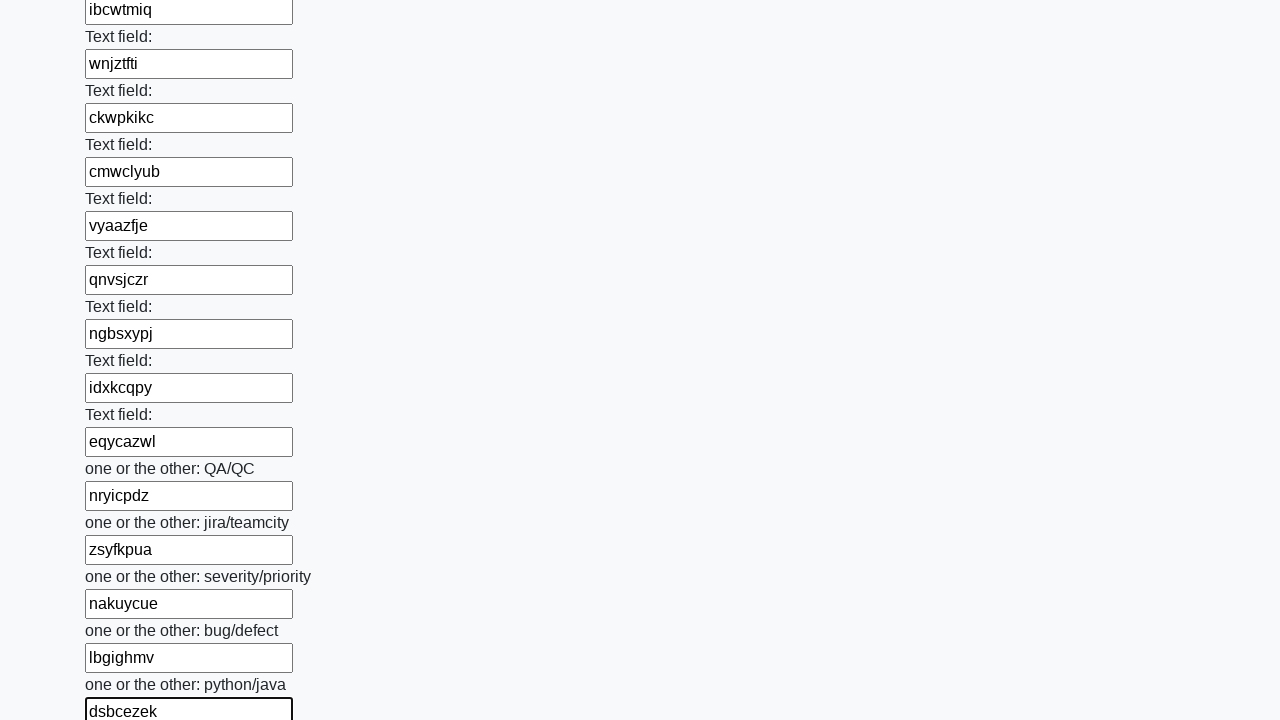

Filled input field with random 8-character string: 'yfdwryqd' on input >> nth=92
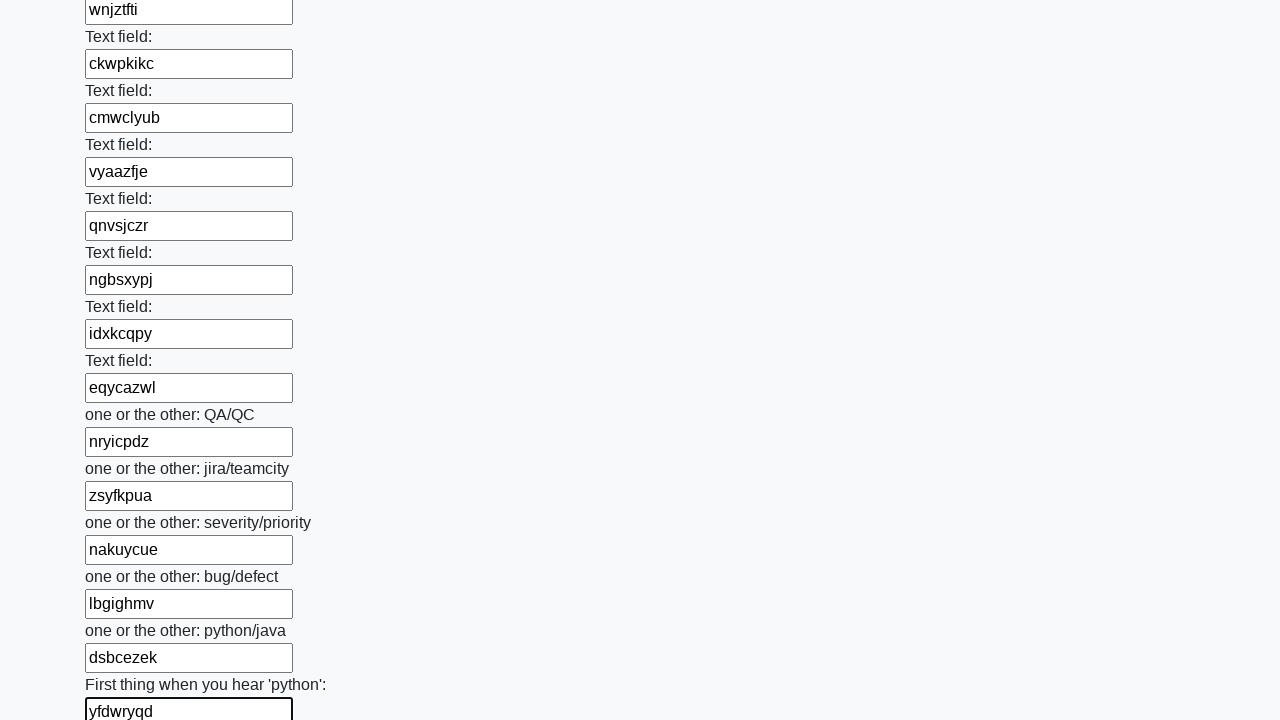

Filled input field with random 8-character string: 'anmylsgf' on input >> nth=93
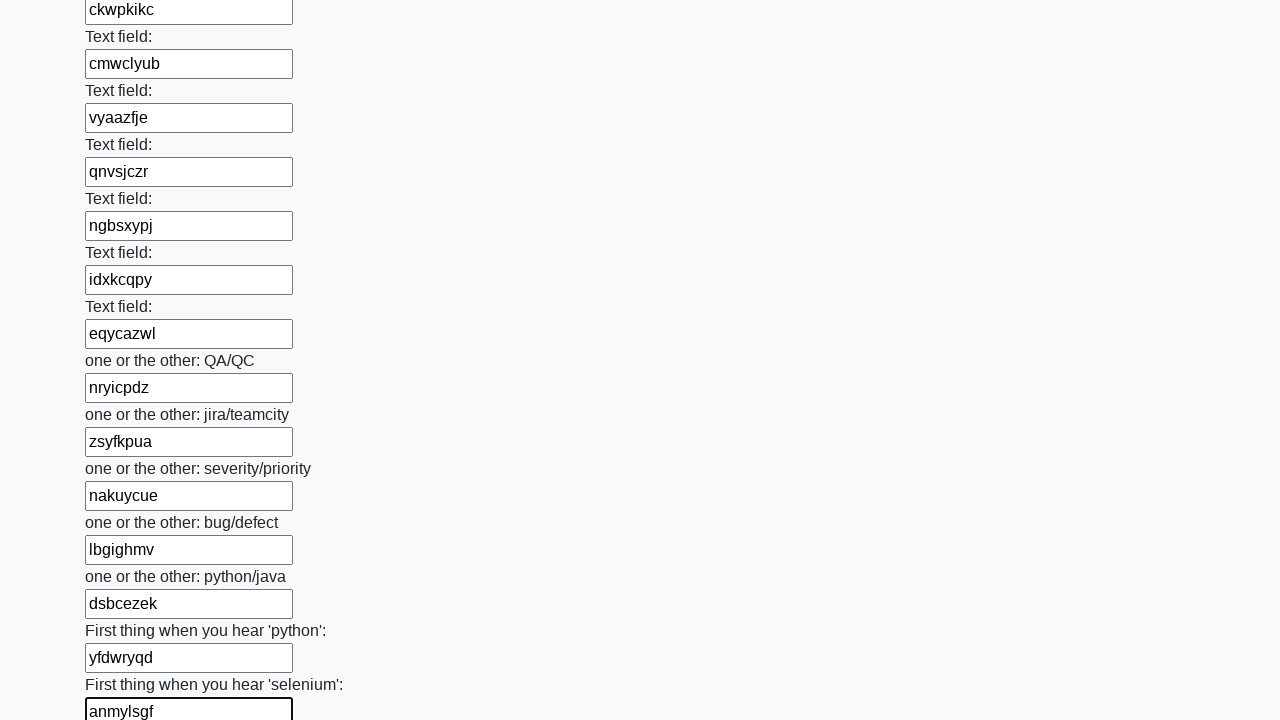

Filled input field with random 8-character string: 'mhvttsuy' on input >> nth=94
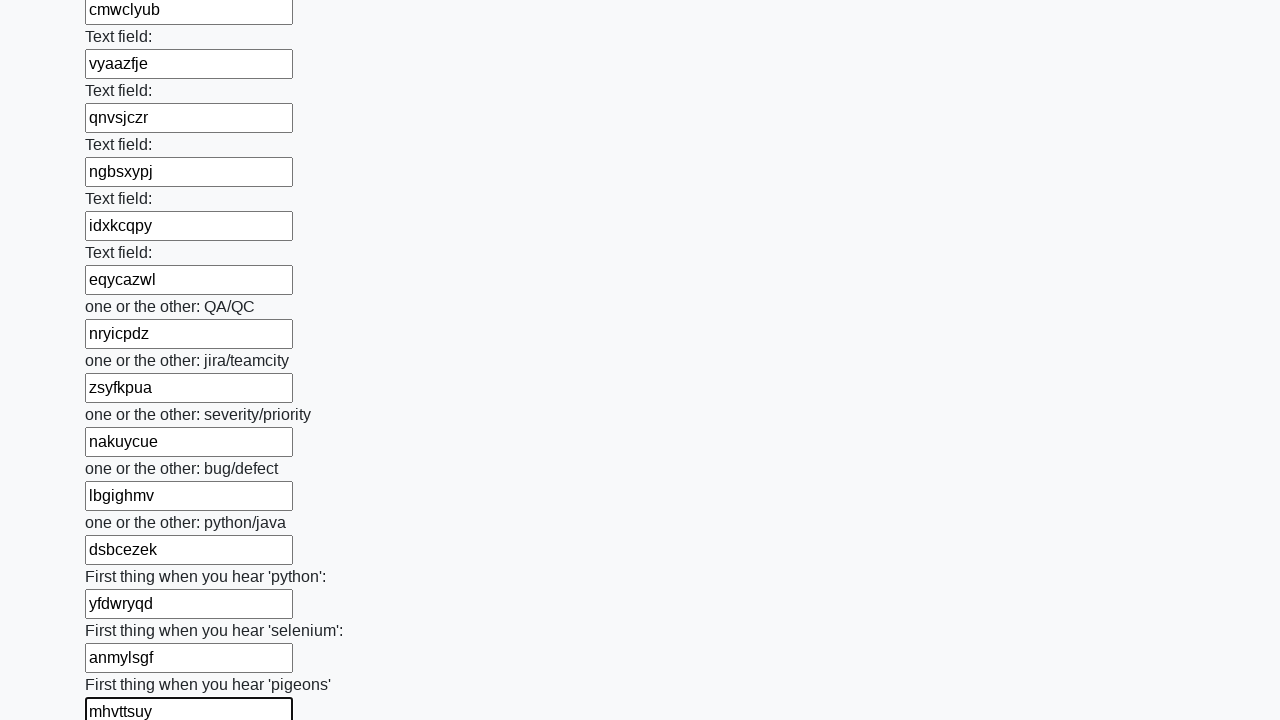

Filled input field with random 8-character string: 'cuzsqudu' on input >> nth=95
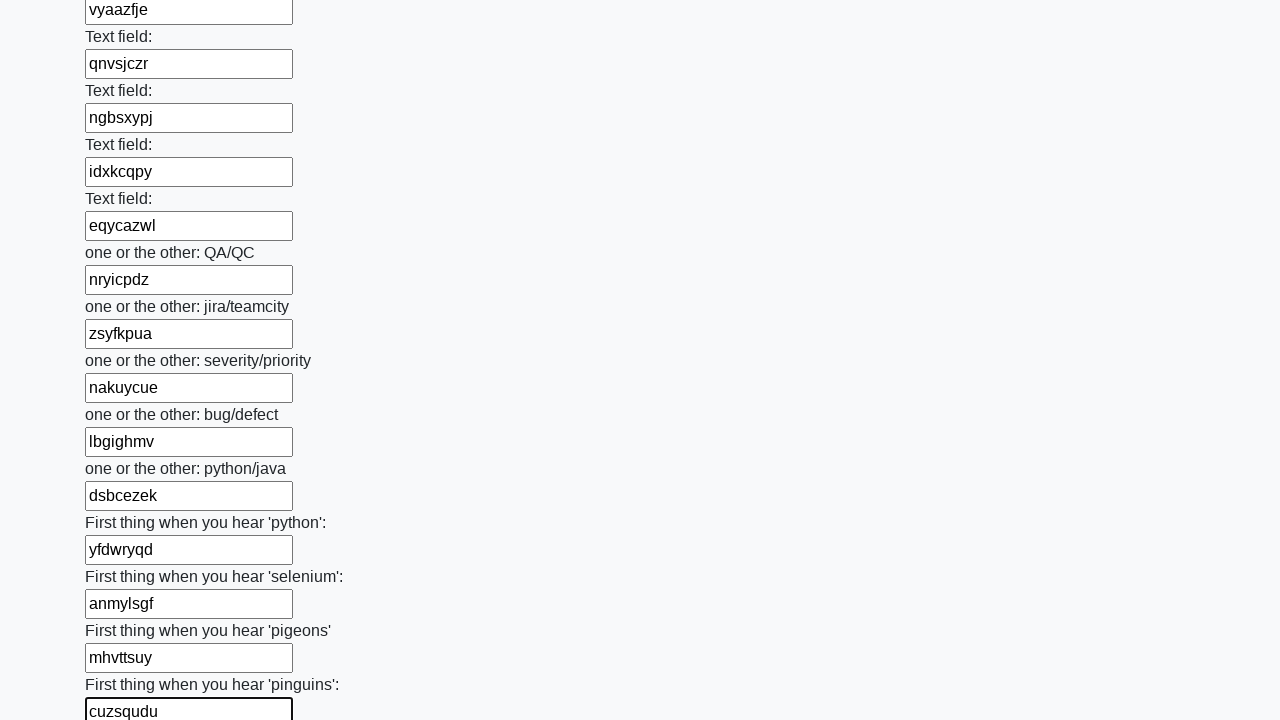

Filled input field with random 8-character string: 'lvmfnjes' on input >> nth=96
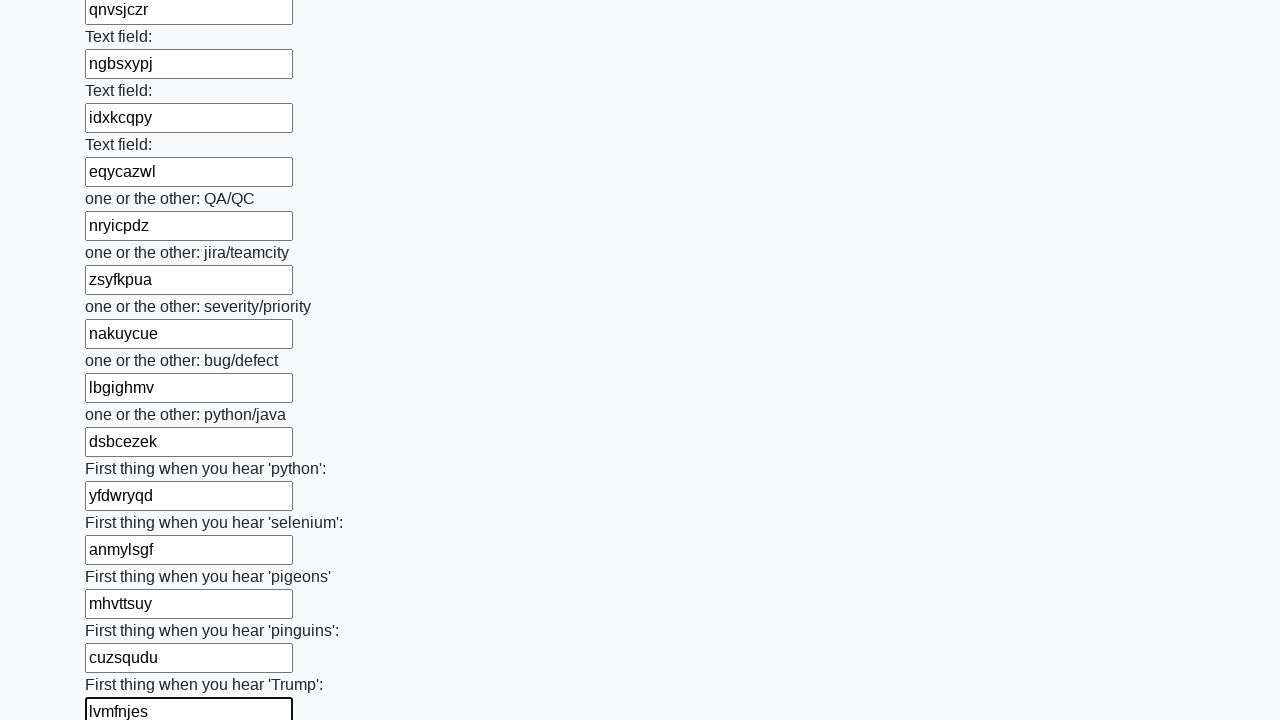

Filled input field with random 8-character string: 'gllstgxe' on input >> nth=97
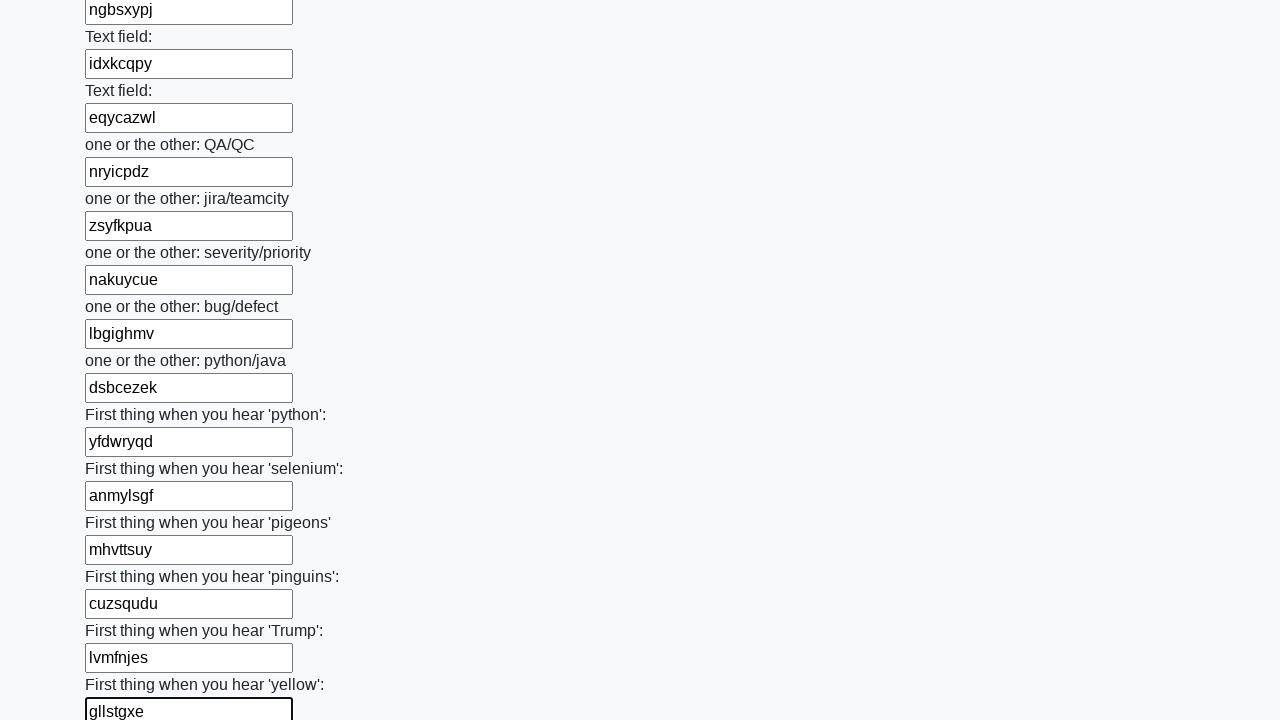

Filled input field with random 8-character string: 'avntiqig' on input >> nth=98
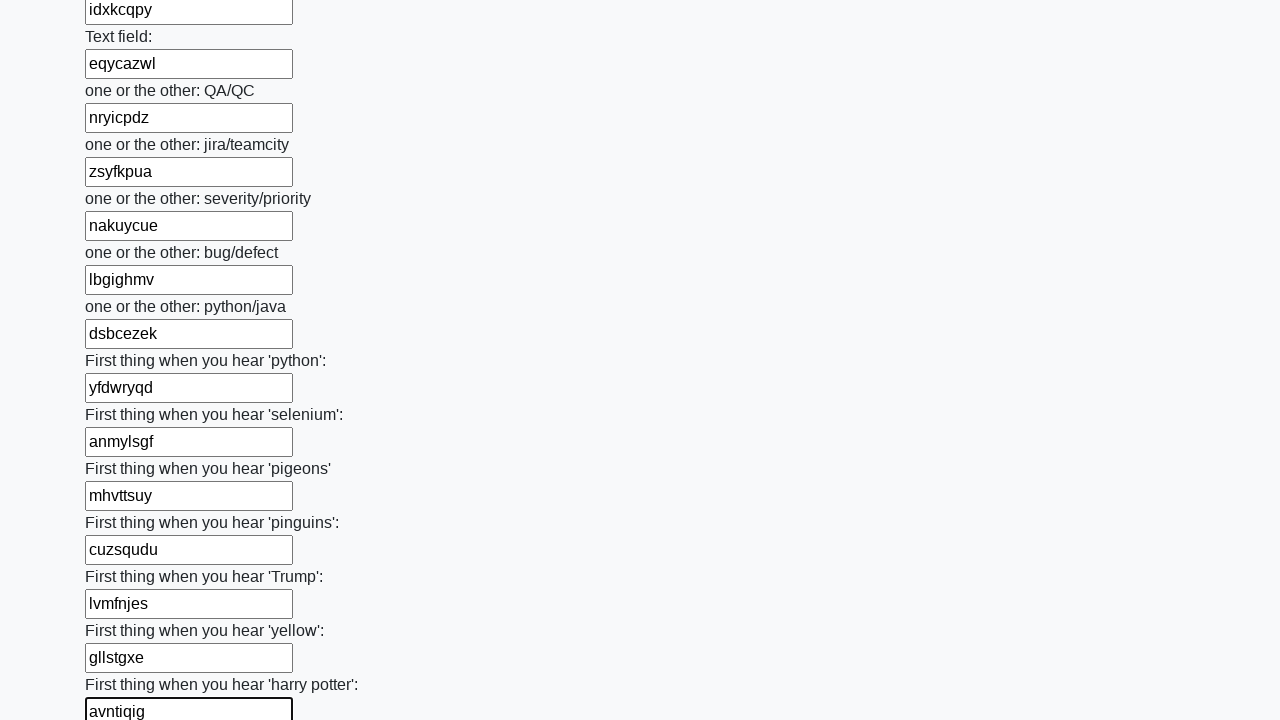

Filled input field with random 8-character string: 'dsytkzxi' on input >> nth=99
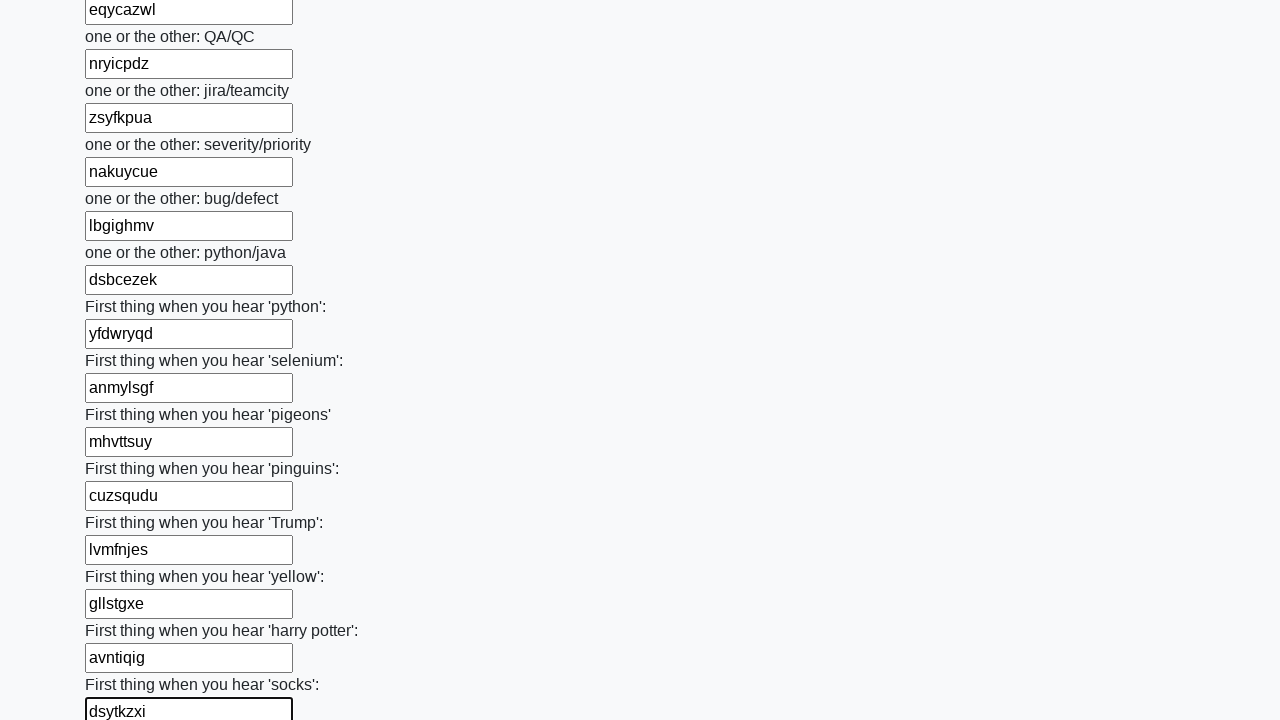

Clicked the submit button to submit the huge form at (123, 611) on button.btn
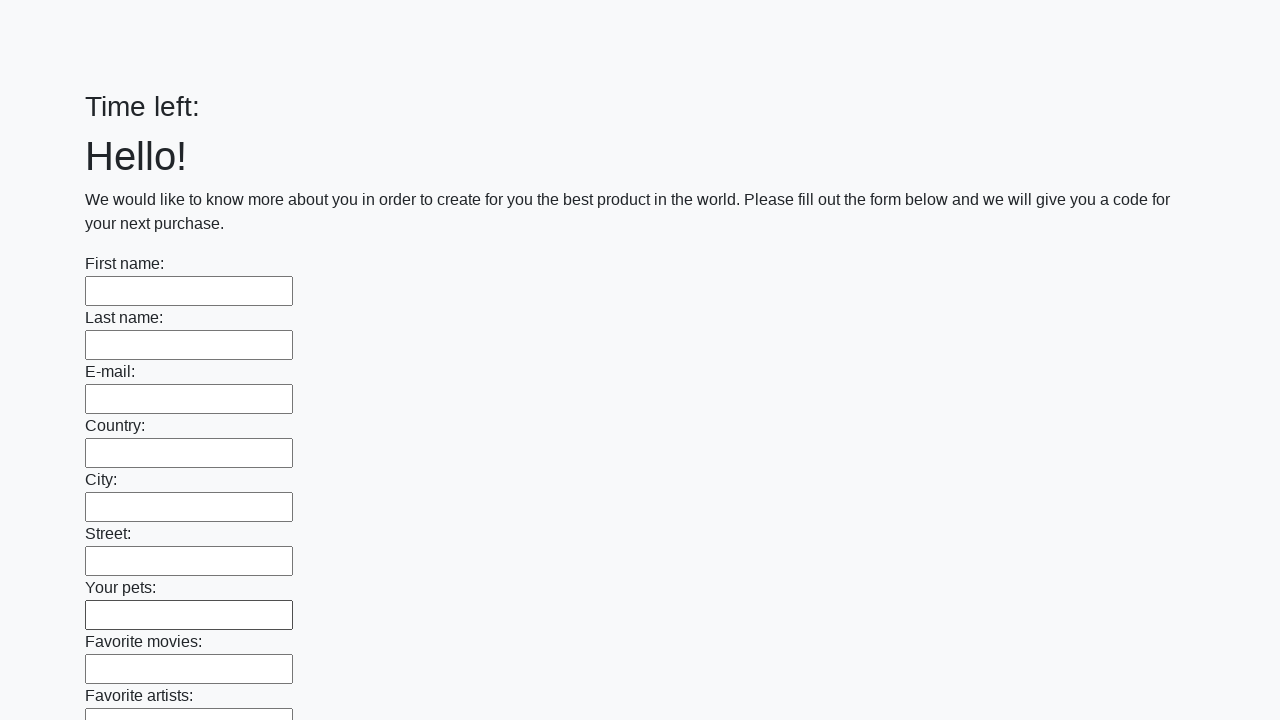

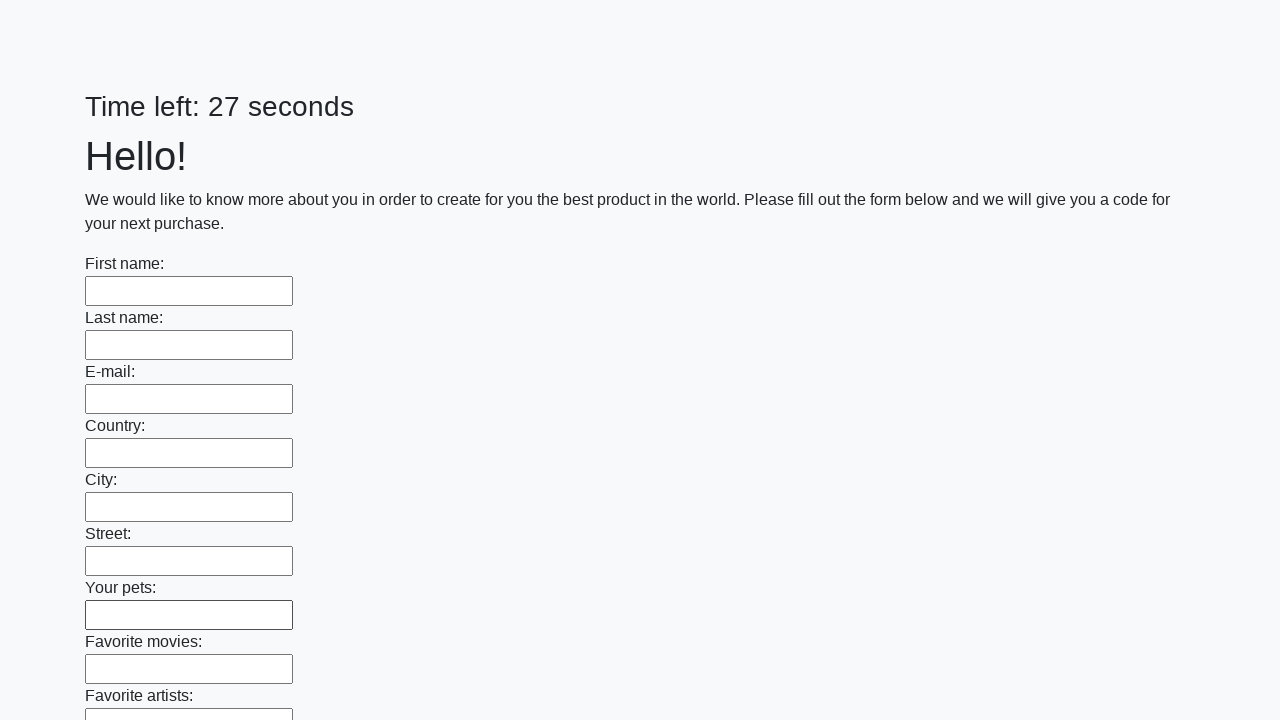